Tests filling a large form by entering the same text value into all text input fields and then clicking the submit button.

Starting URL: http://suninjuly.github.io/huge_form.html

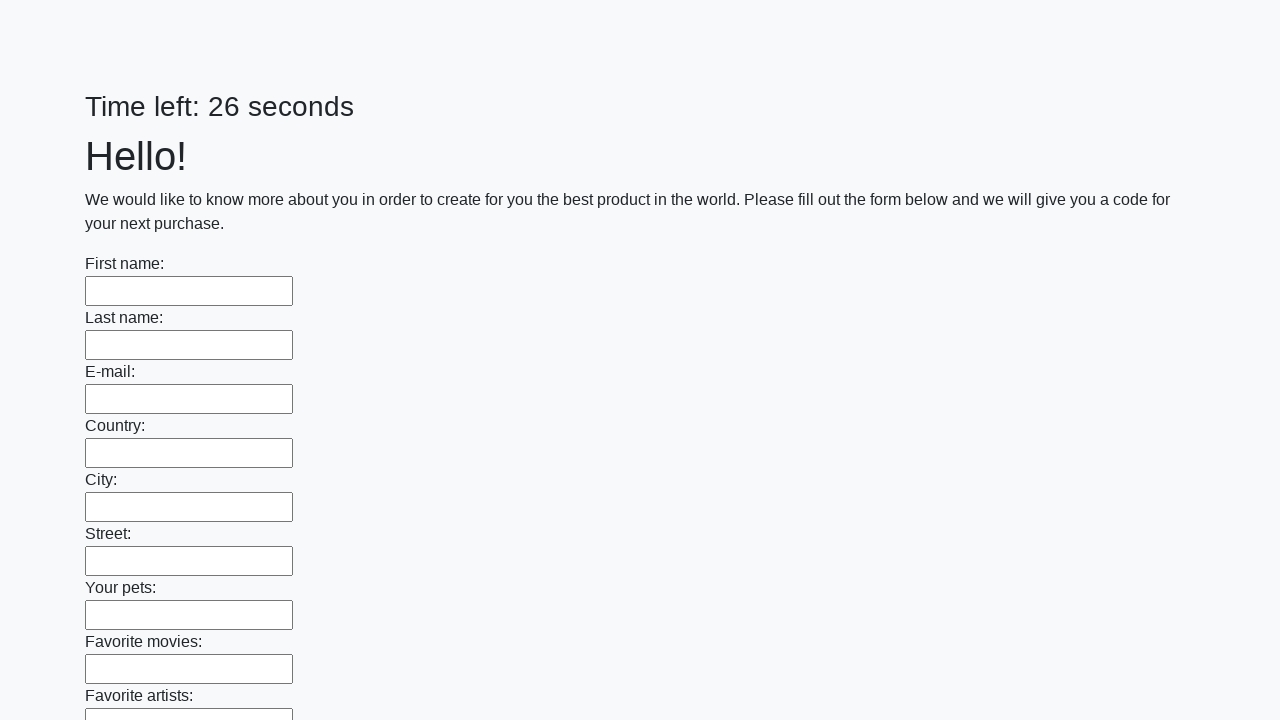

Located all text input fields on the form
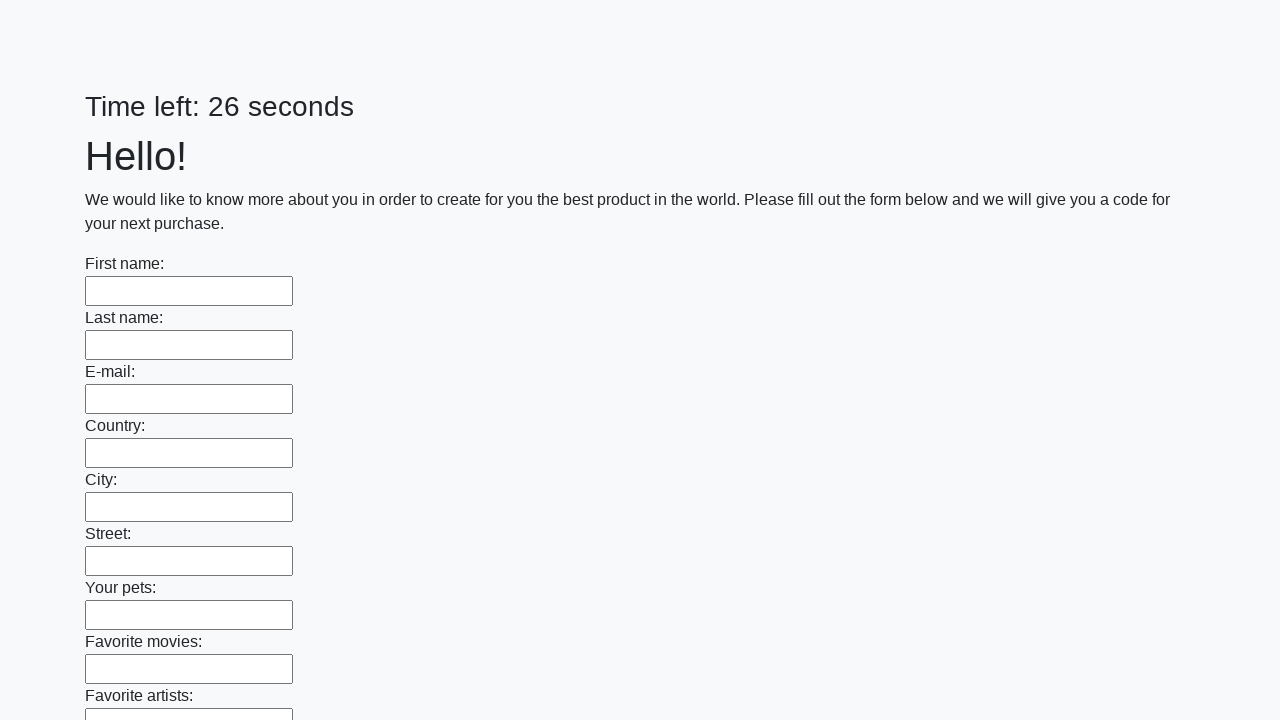

Counted 100 text input fields
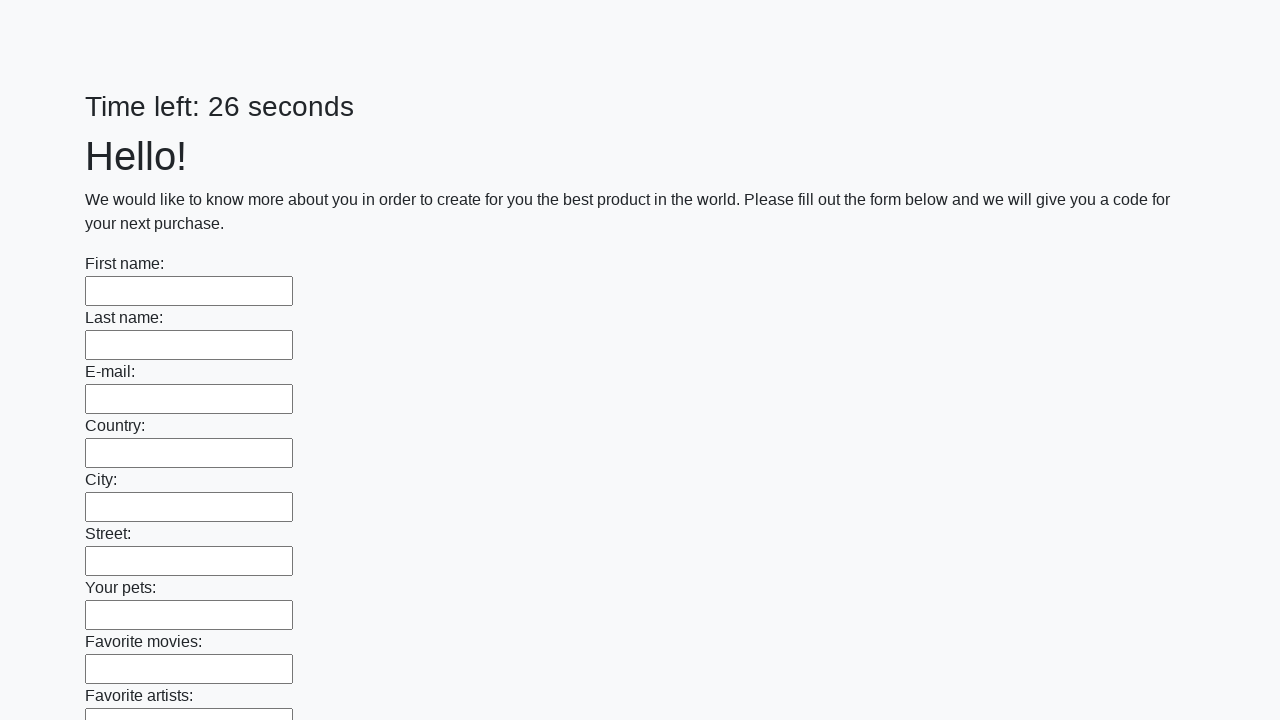

Filled text input field 1/100 with 'Sample Answer' on input[type='text'] >> nth=0
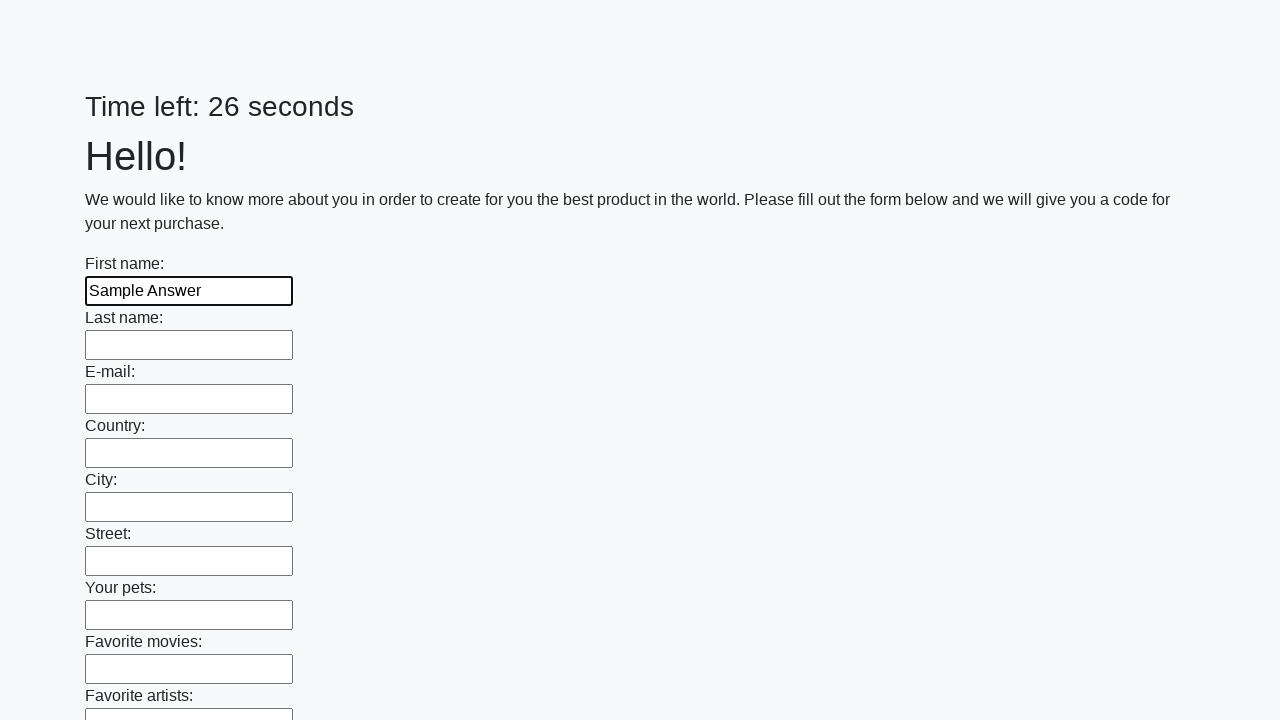

Filled text input field 2/100 with 'Sample Answer' on input[type='text'] >> nth=1
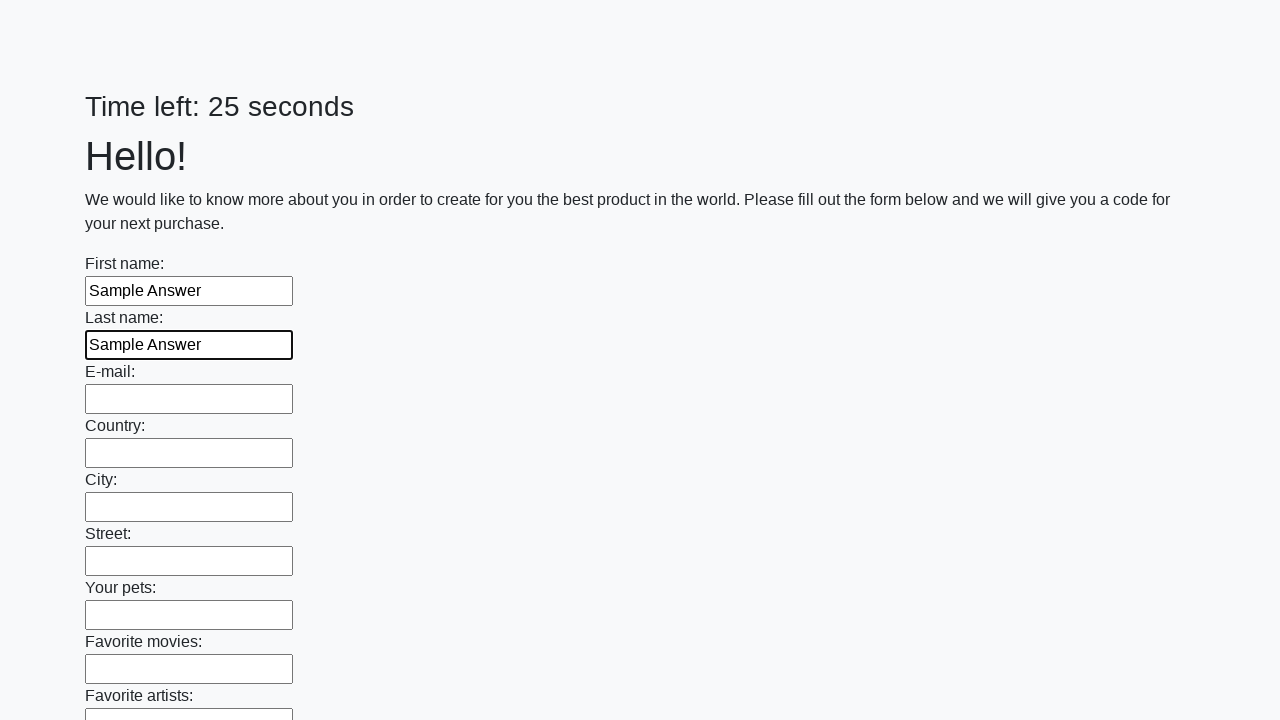

Filled text input field 3/100 with 'Sample Answer' on input[type='text'] >> nth=2
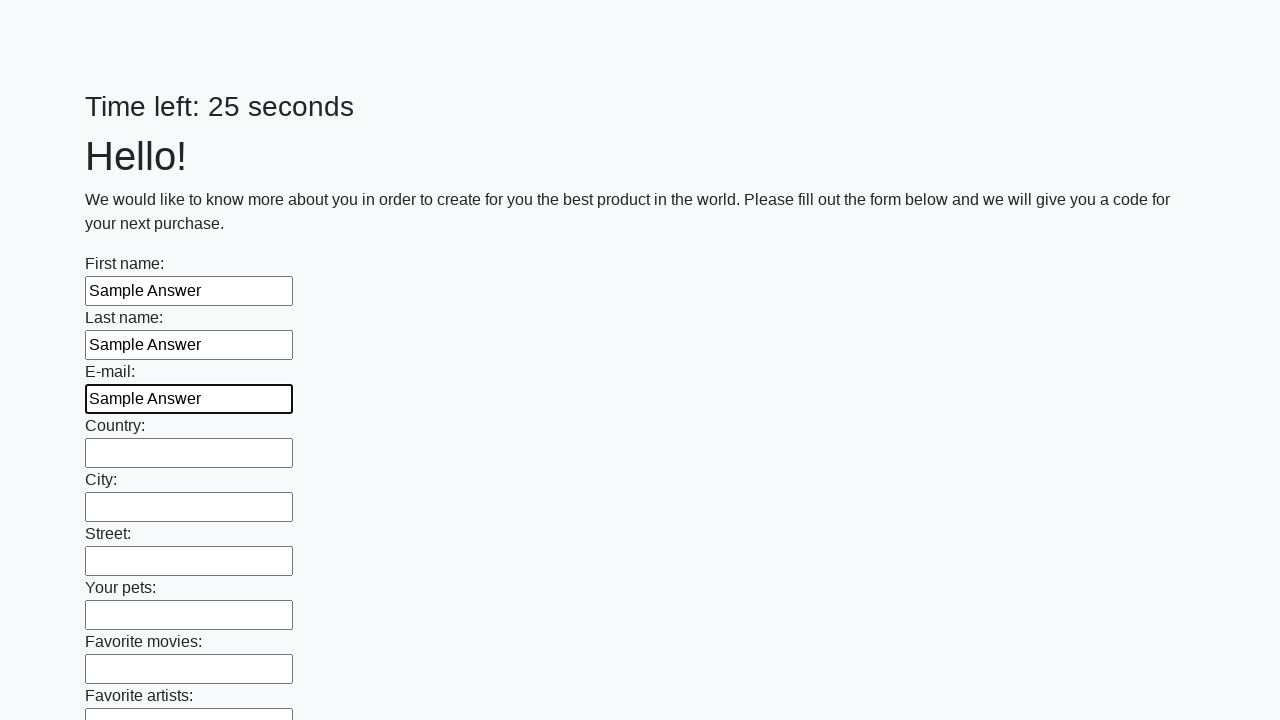

Filled text input field 4/100 with 'Sample Answer' on input[type='text'] >> nth=3
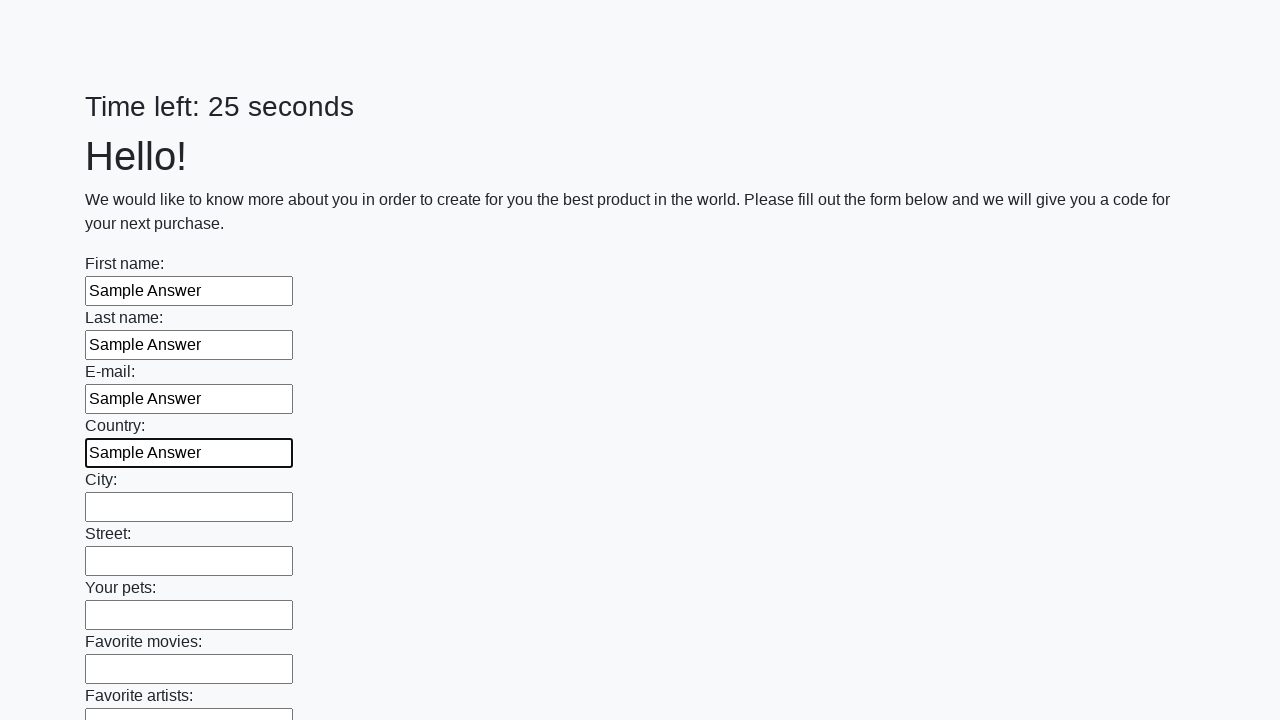

Filled text input field 5/100 with 'Sample Answer' on input[type='text'] >> nth=4
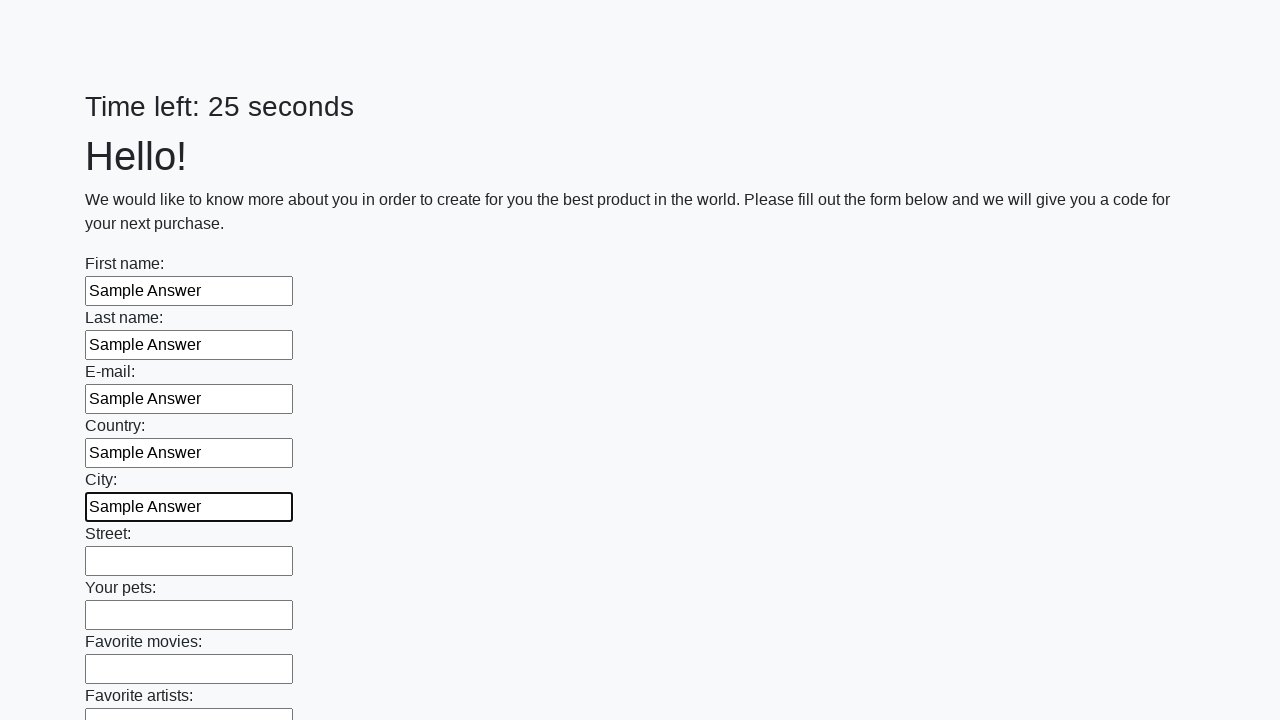

Filled text input field 6/100 with 'Sample Answer' on input[type='text'] >> nth=5
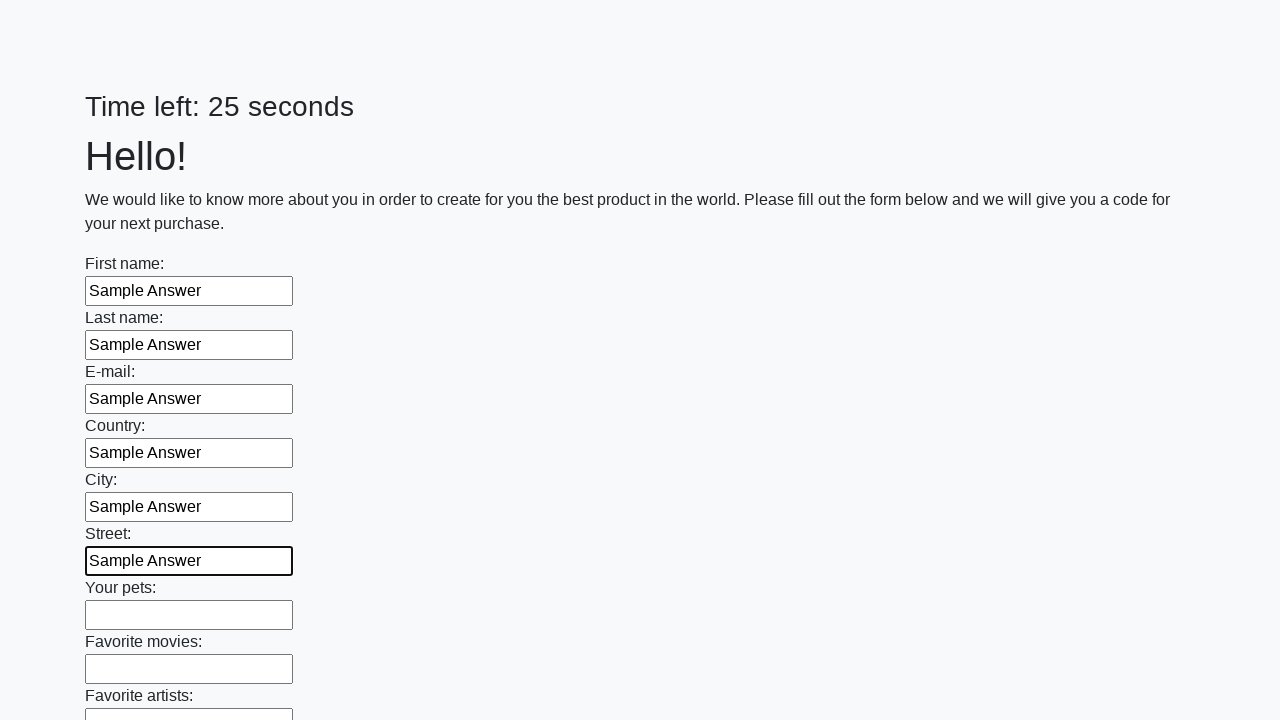

Filled text input field 7/100 with 'Sample Answer' on input[type='text'] >> nth=6
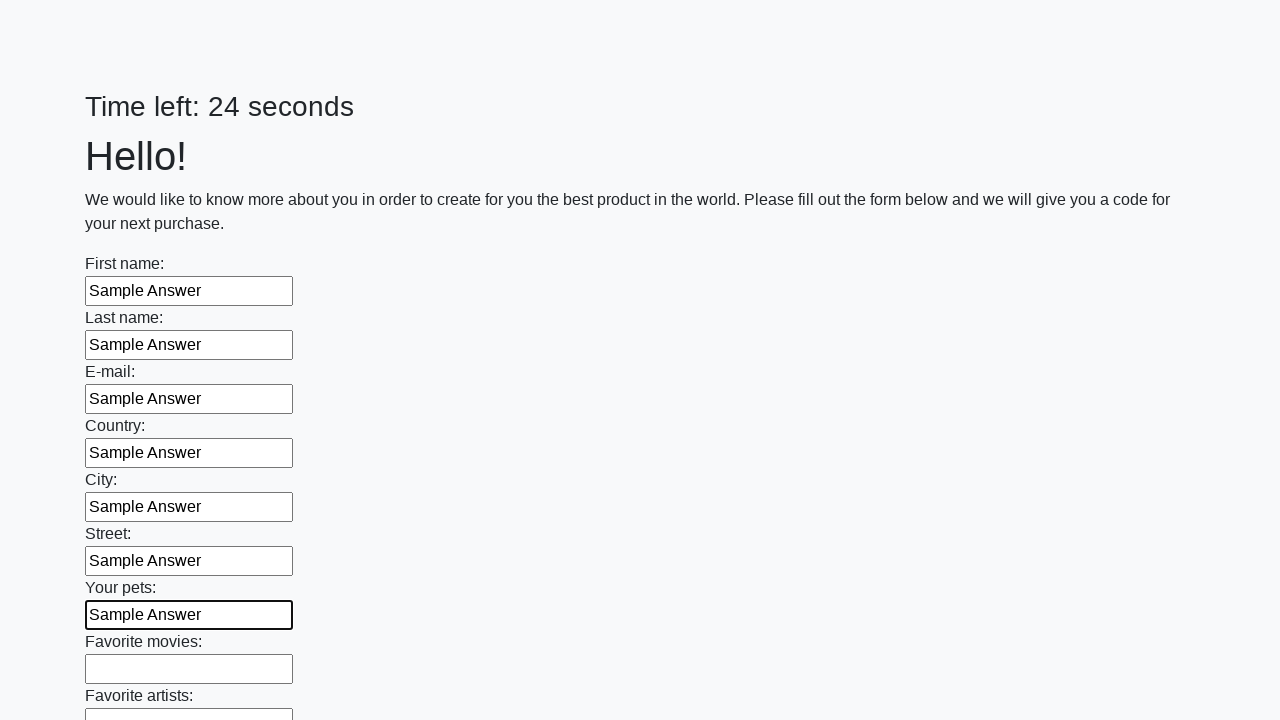

Filled text input field 8/100 with 'Sample Answer' on input[type='text'] >> nth=7
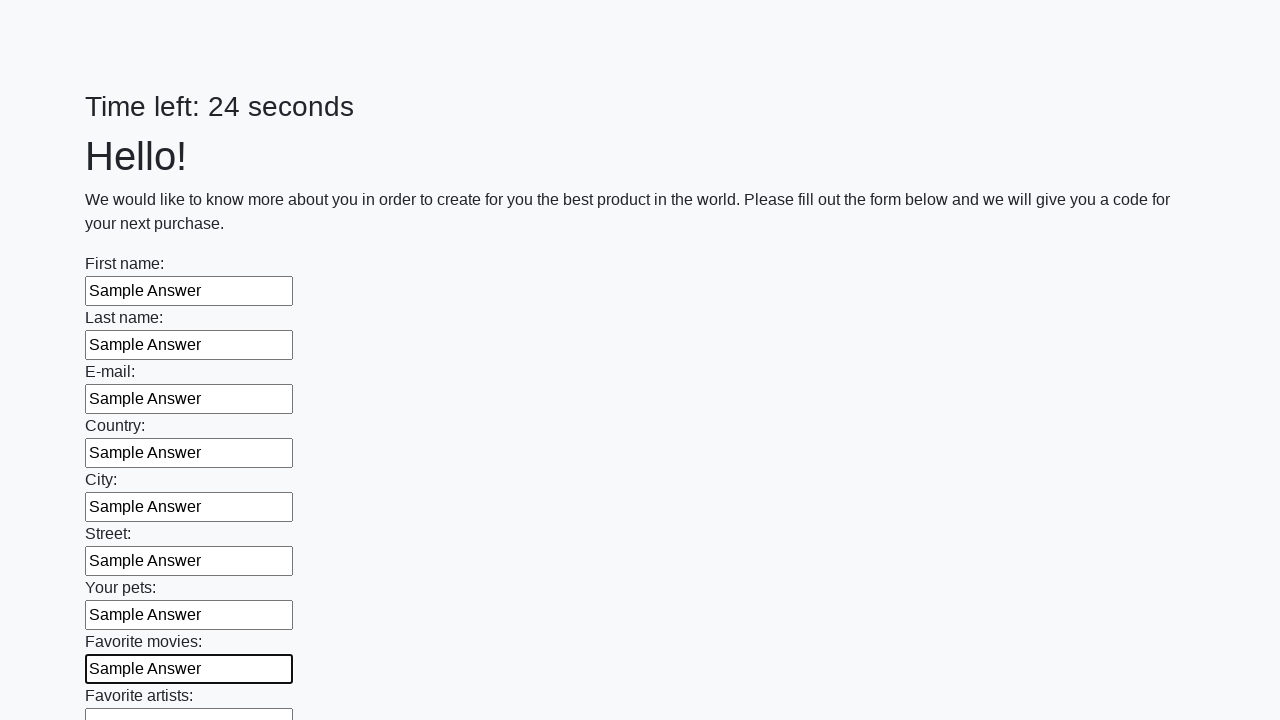

Filled text input field 9/100 with 'Sample Answer' on input[type='text'] >> nth=8
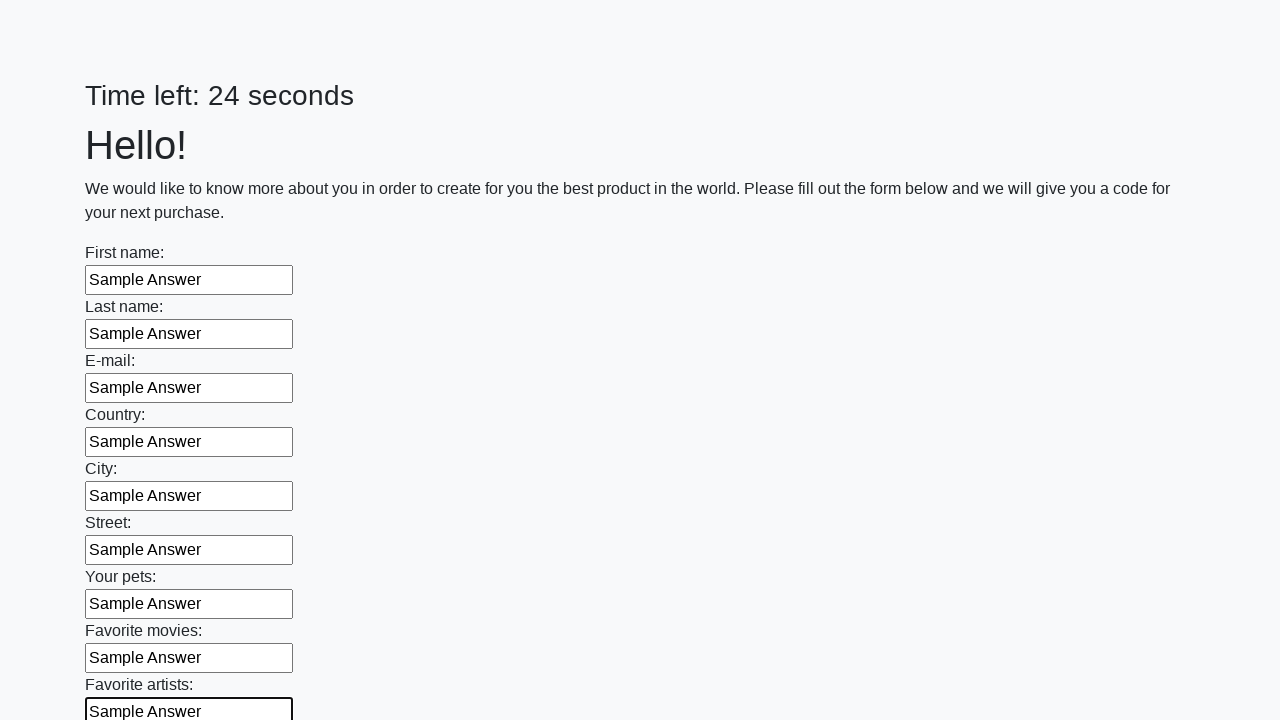

Filled text input field 10/100 with 'Sample Answer' on input[type='text'] >> nth=9
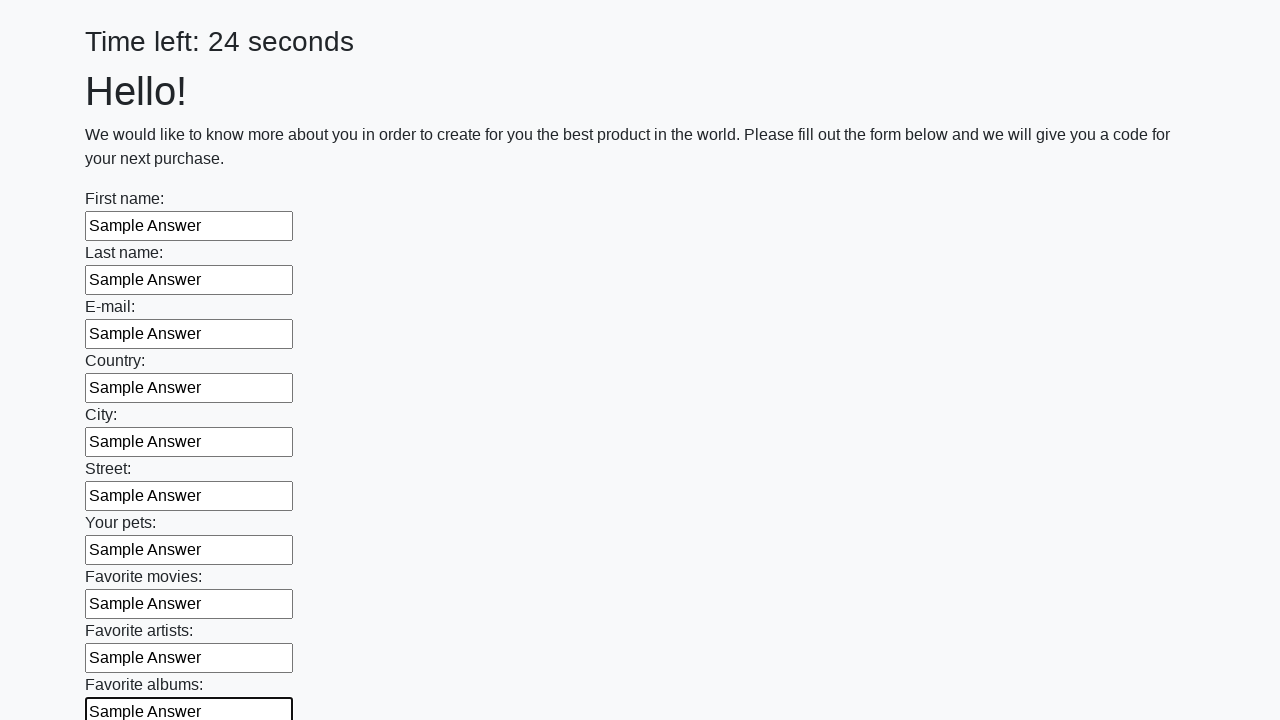

Filled text input field 11/100 with 'Sample Answer' on input[type='text'] >> nth=10
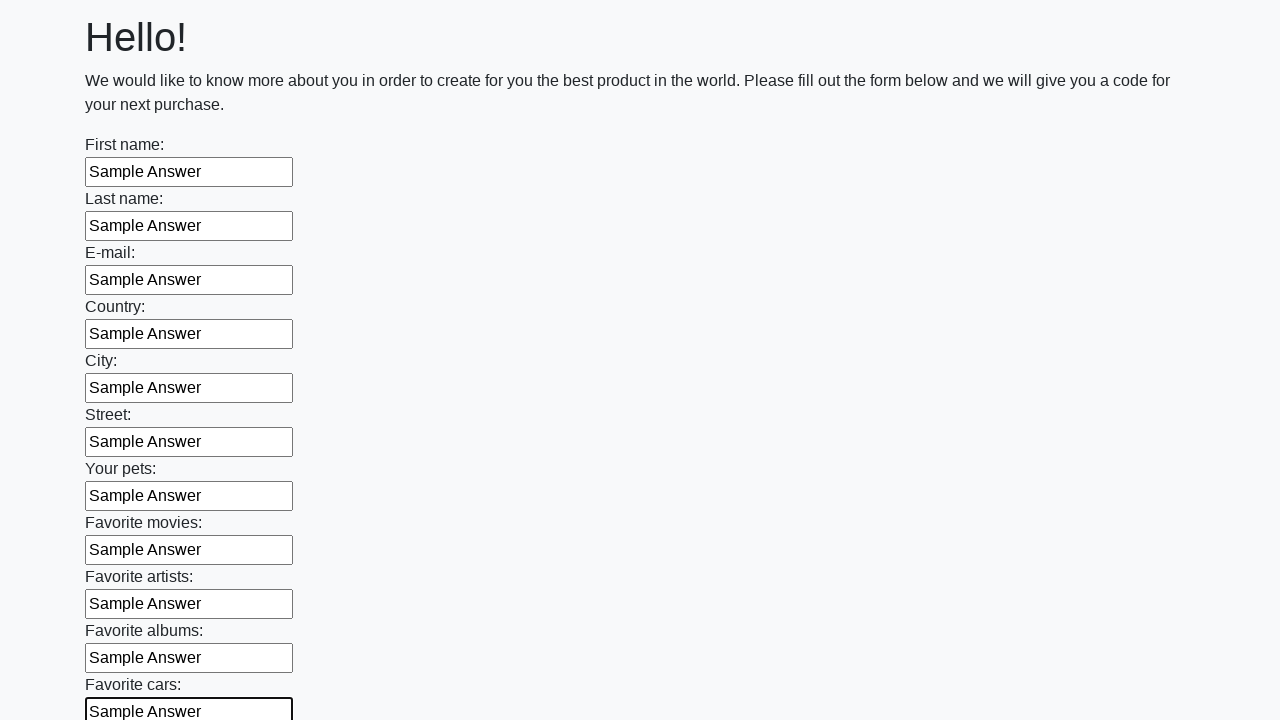

Filled text input field 12/100 with 'Sample Answer' on input[type='text'] >> nth=11
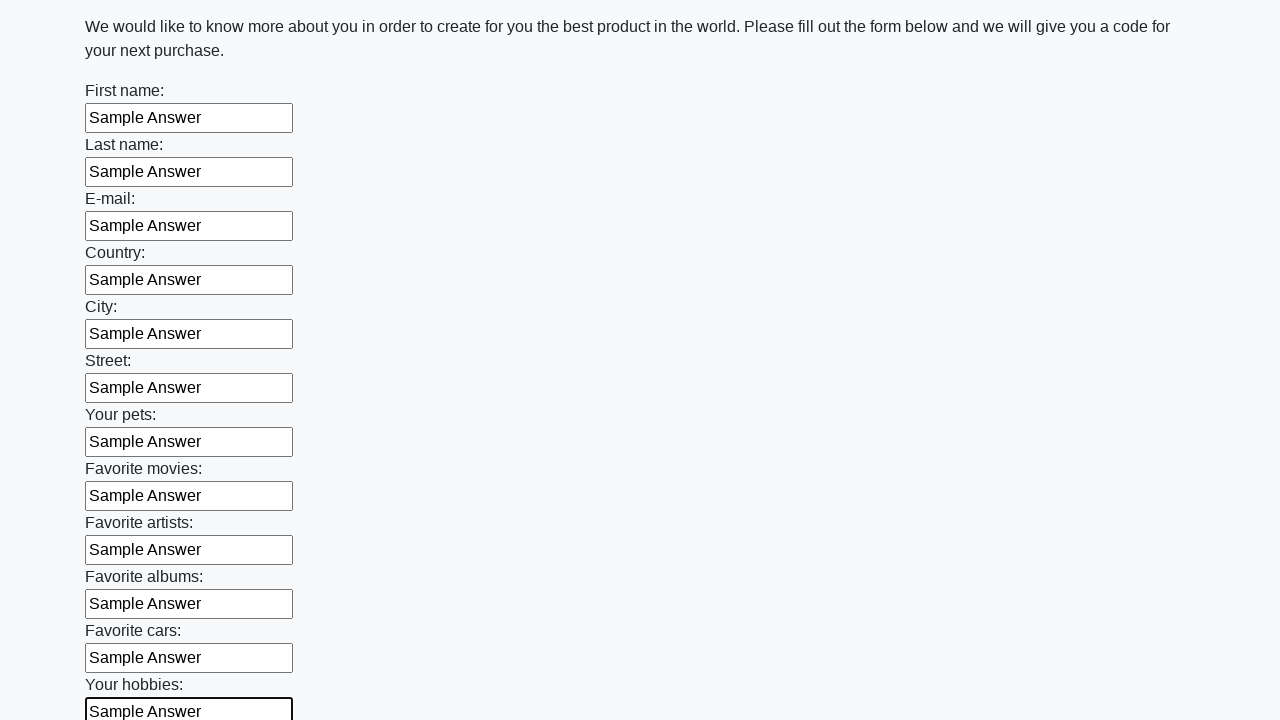

Filled text input field 13/100 with 'Sample Answer' on input[type='text'] >> nth=12
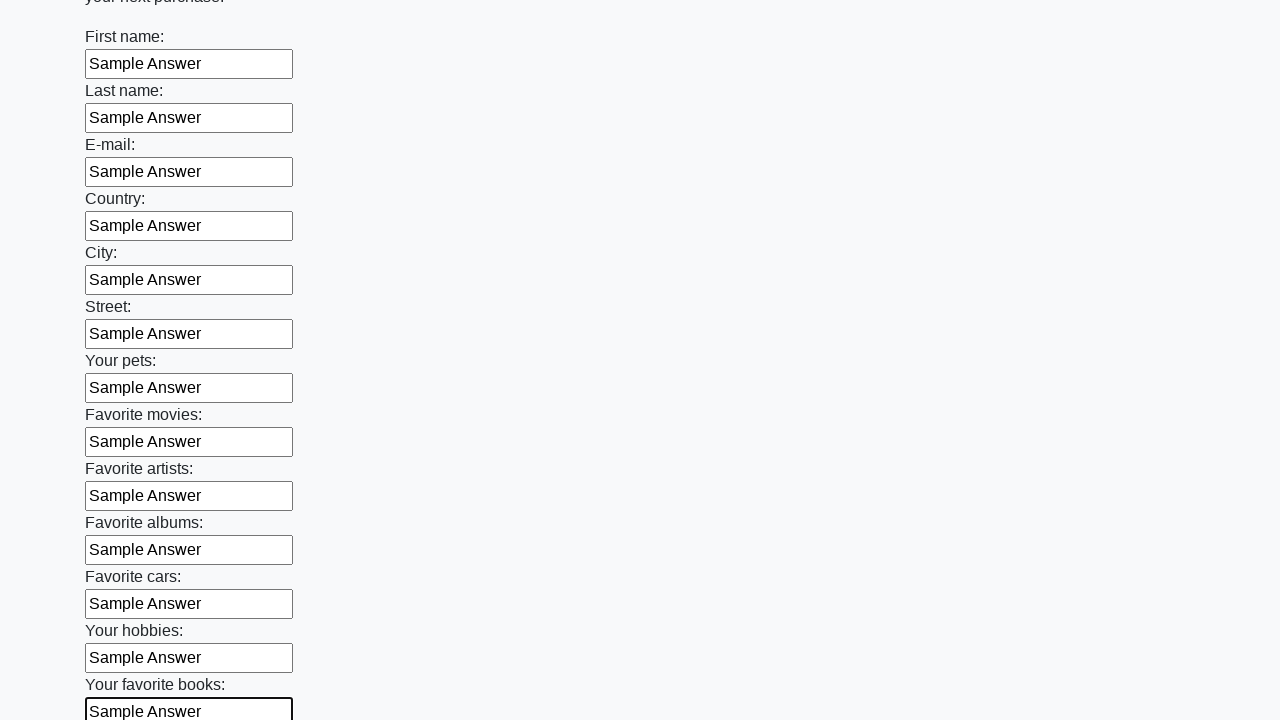

Filled text input field 14/100 with 'Sample Answer' on input[type='text'] >> nth=13
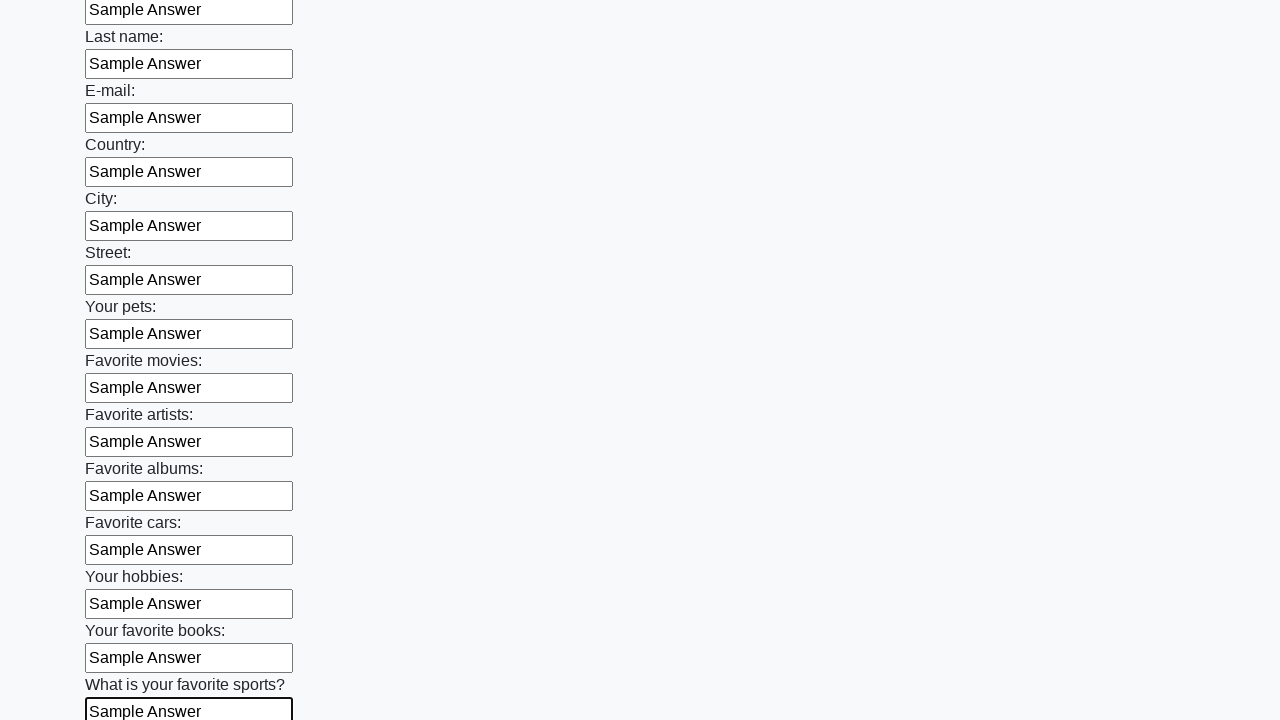

Filled text input field 15/100 with 'Sample Answer' on input[type='text'] >> nth=14
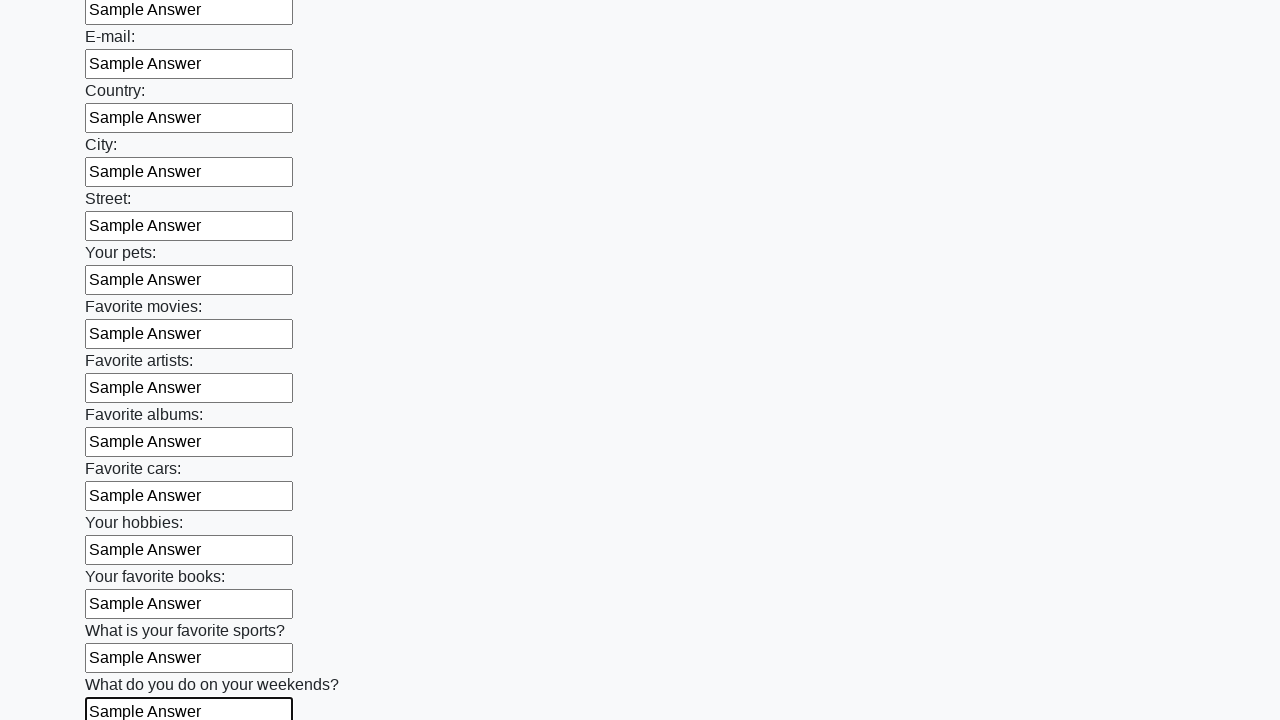

Filled text input field 16/100 with 'Sample Answer' on input[type='text'] >> nth=15
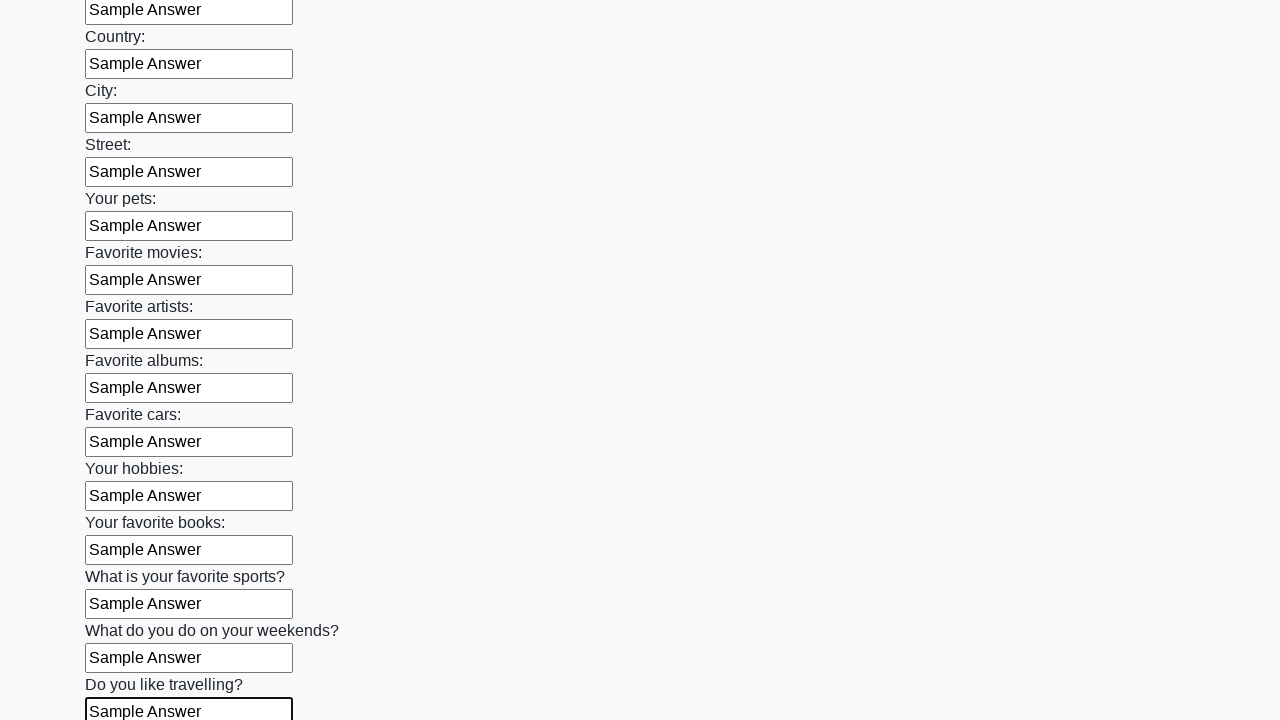

Filled text input field 17/100 with 'Sample Answer' on input[type='text'] >> nth=16
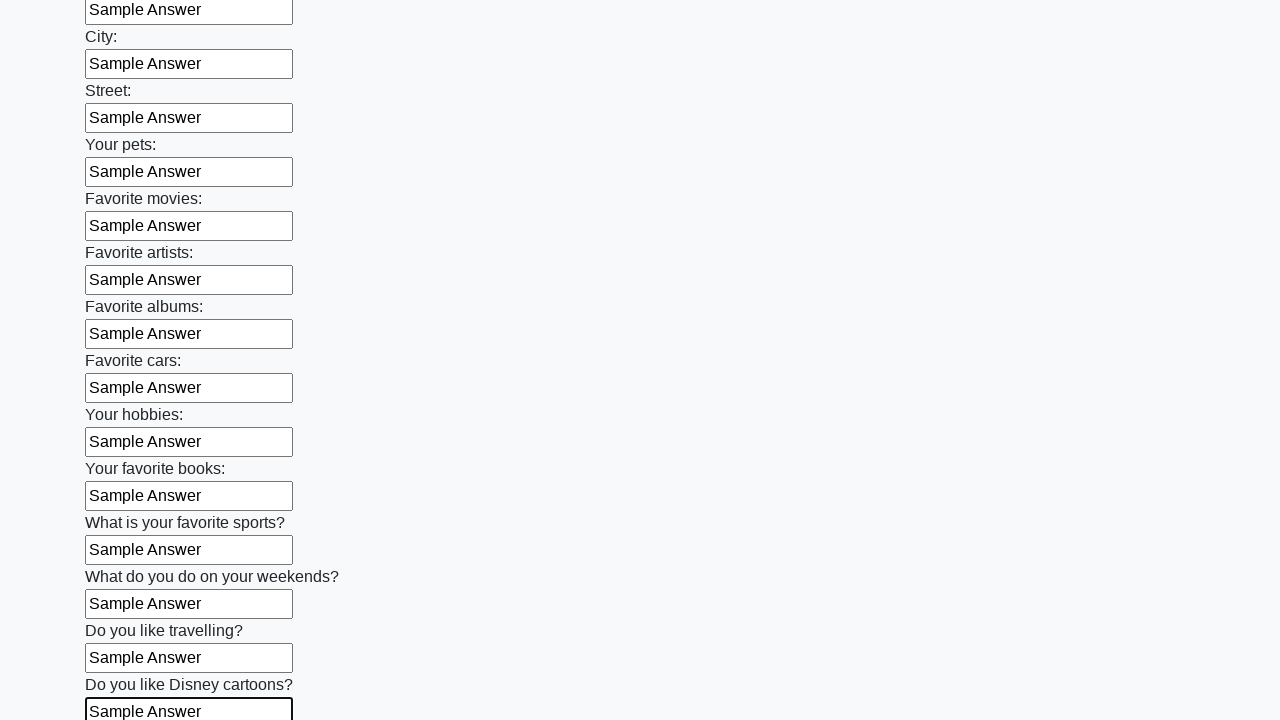

Filled text input field 18/100 with 'Sample Answer' on input[type='text'] >> nth=17
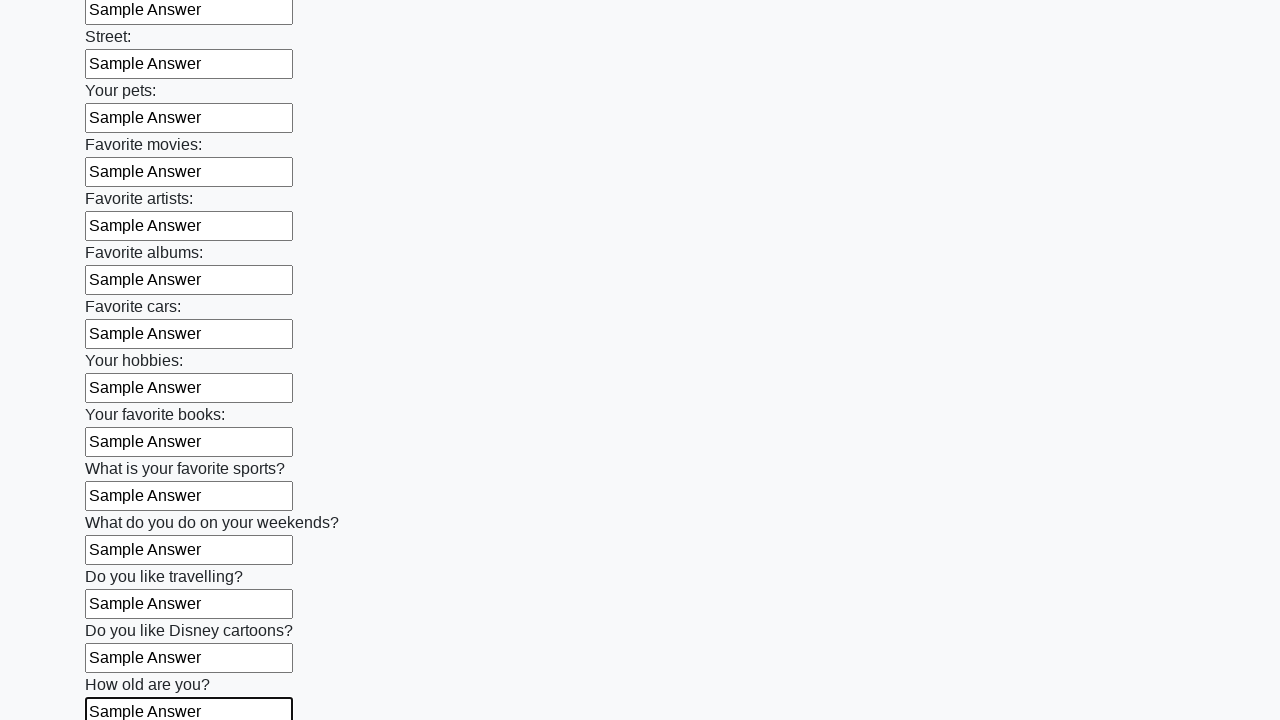

Filled text input field 19/100 with 'Sample Answer' on input[type='text'] >> nth=18
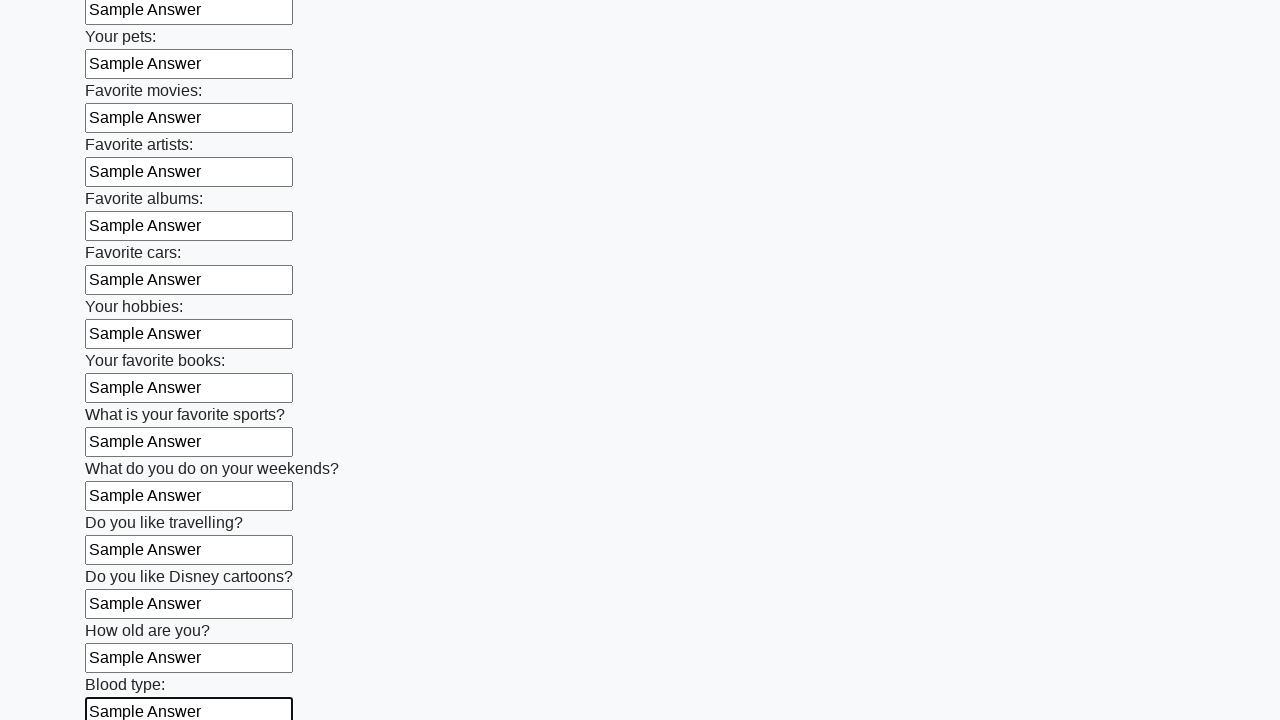

Filled text input field 20/100 with 'Sample Answer' on input[type='text'] >> nth=19
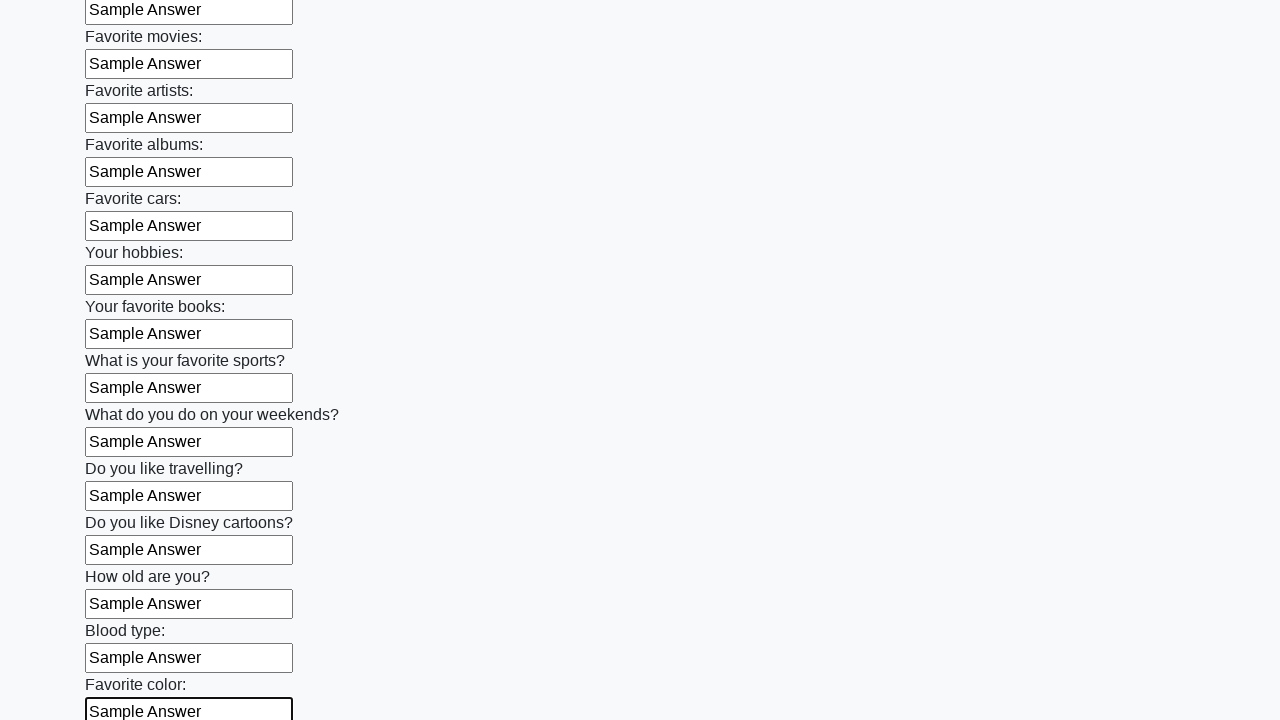

Filled text input field 21/100 with 'Sample Answer' on input[type='text'] >> nth=20
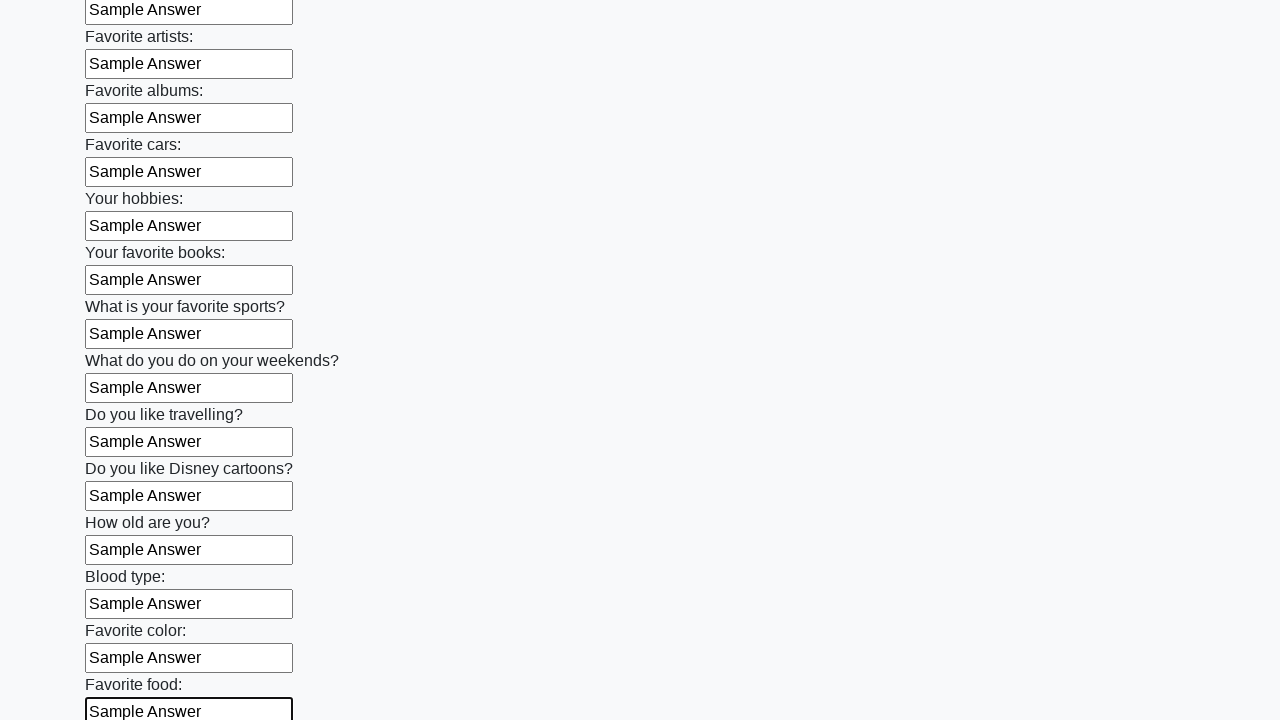

Filled text input field 22/100 with 'Sample Answer' on input[type='text'] >> nth=21
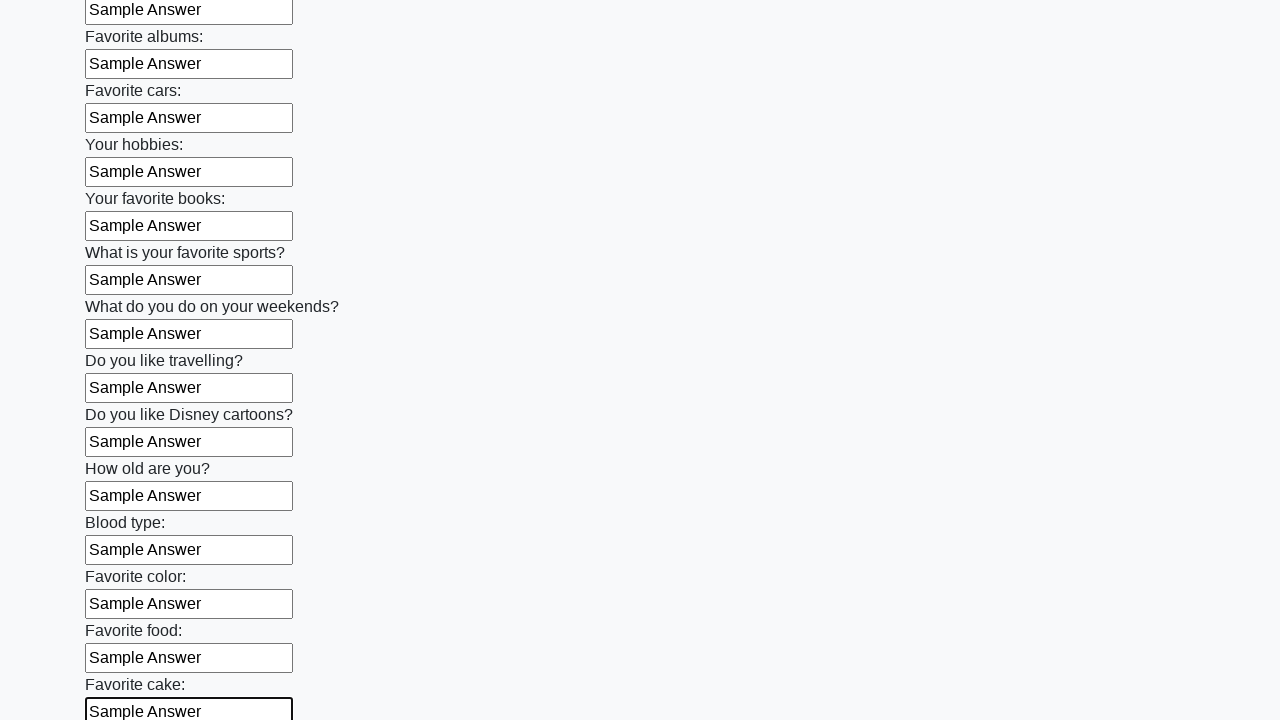

Filled text input field 23/100 with 'Sample Answer' on input[type='text'] >> nth=22
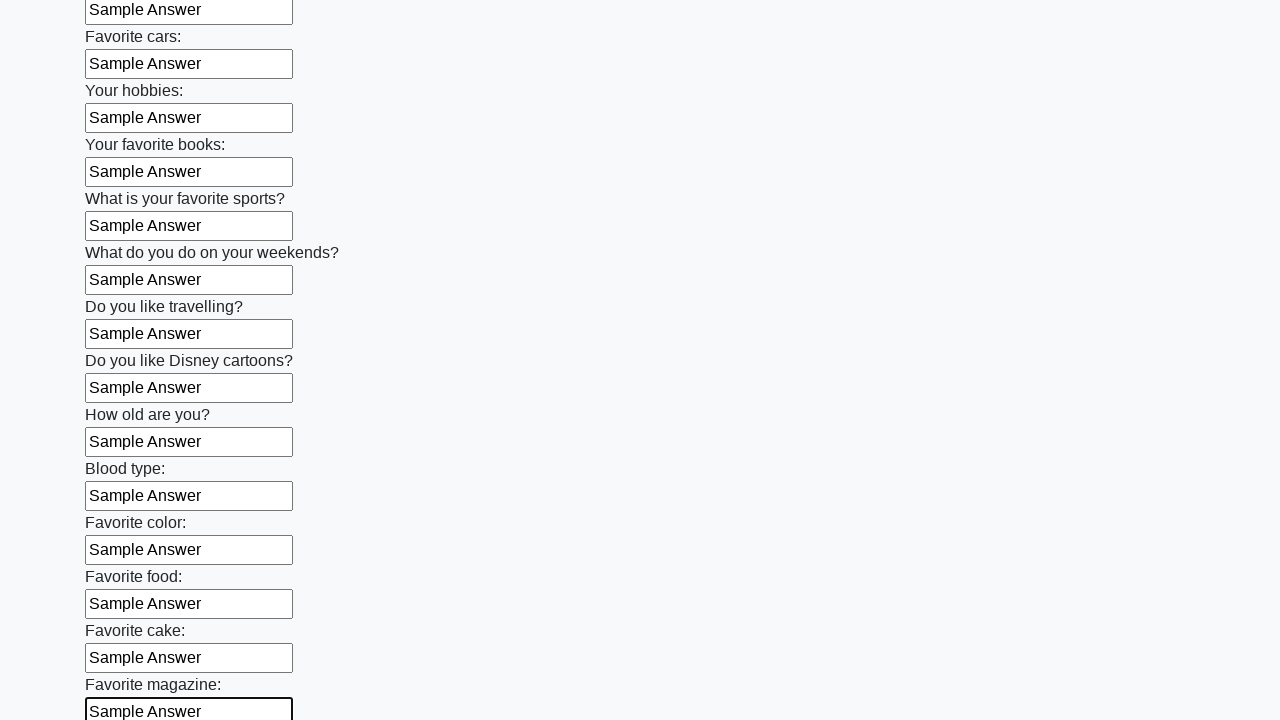

Filled text input field 24/100 with 'Sample Answer' on input[type='text'] >> nth=23
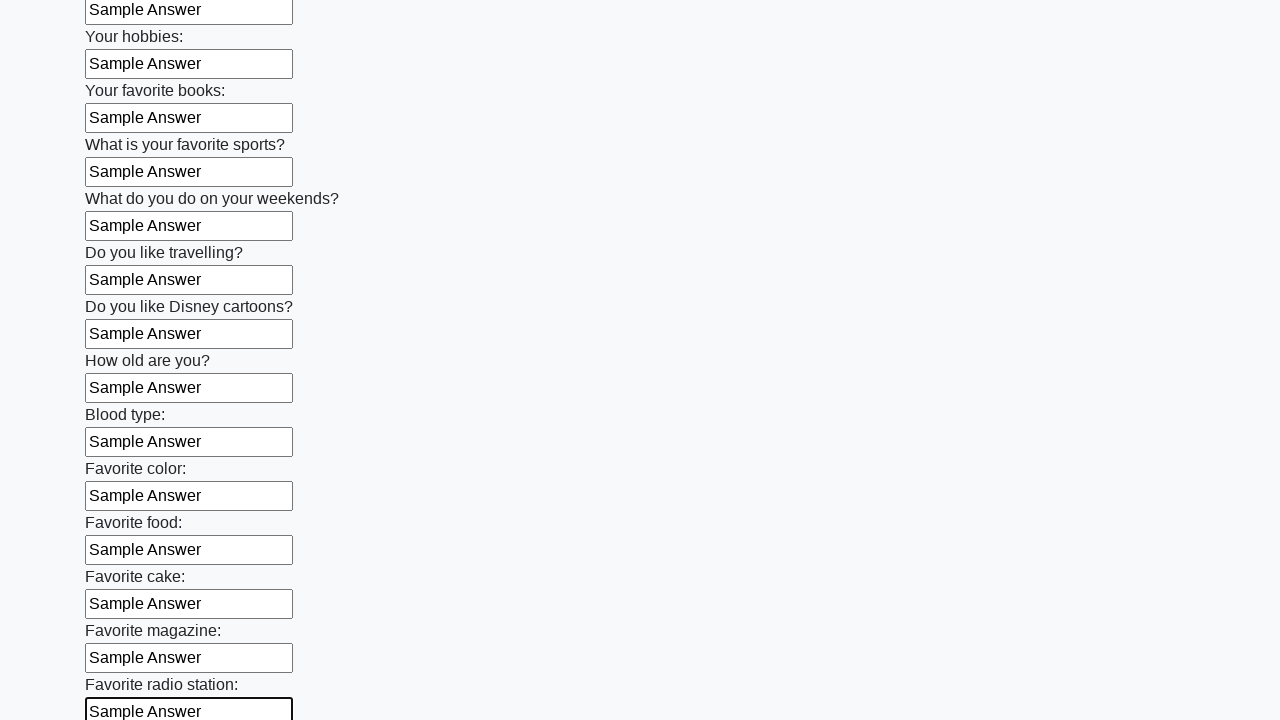

Filled text input field 25/100 with 'Sample Answer' on input[type='text'] >> nth=24
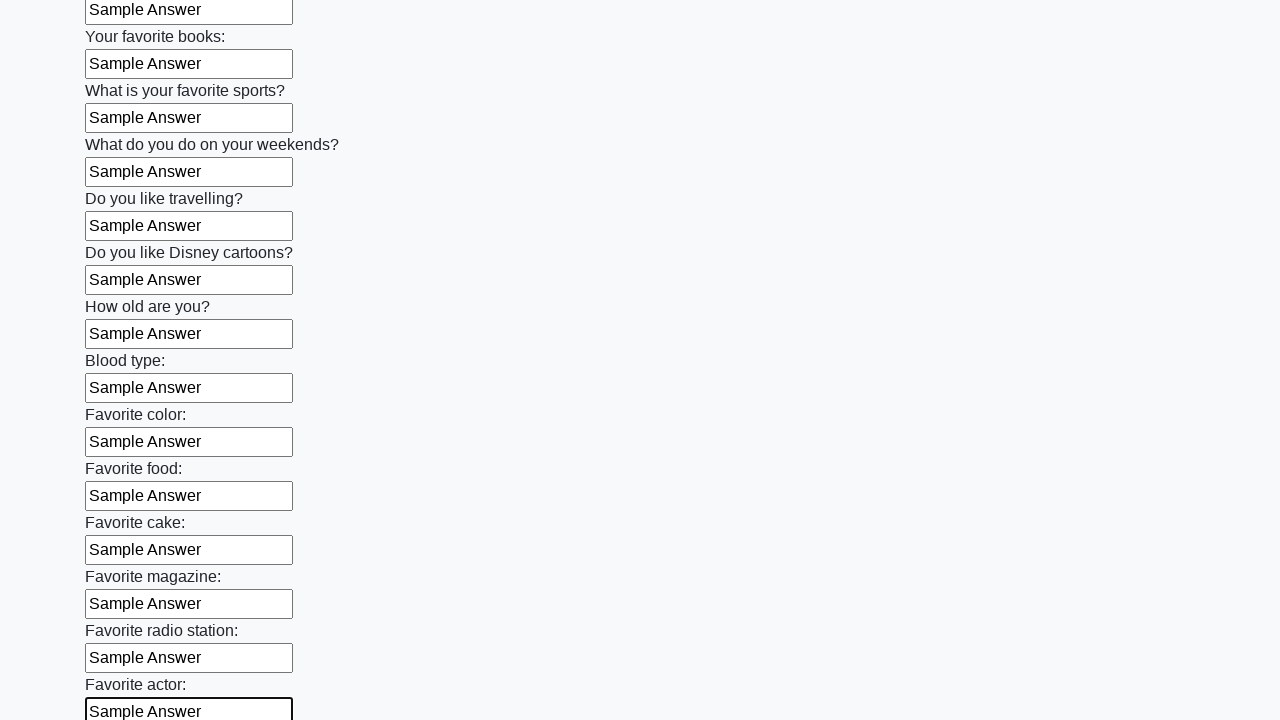

Filled text input field 26/100 with 'Sample Answer' on input[type='text'] >> nth=25
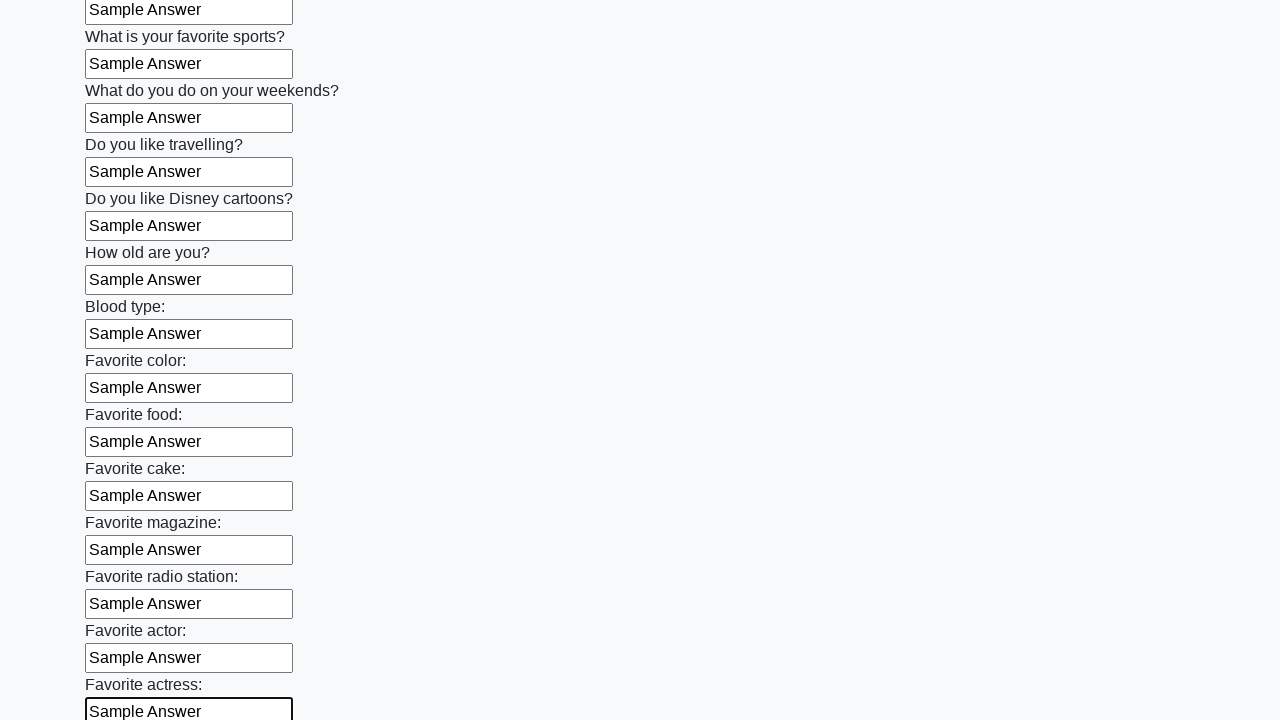

Filled text input field 27/100 with 'Sample Answer' on input[type='text'] >> nth=26
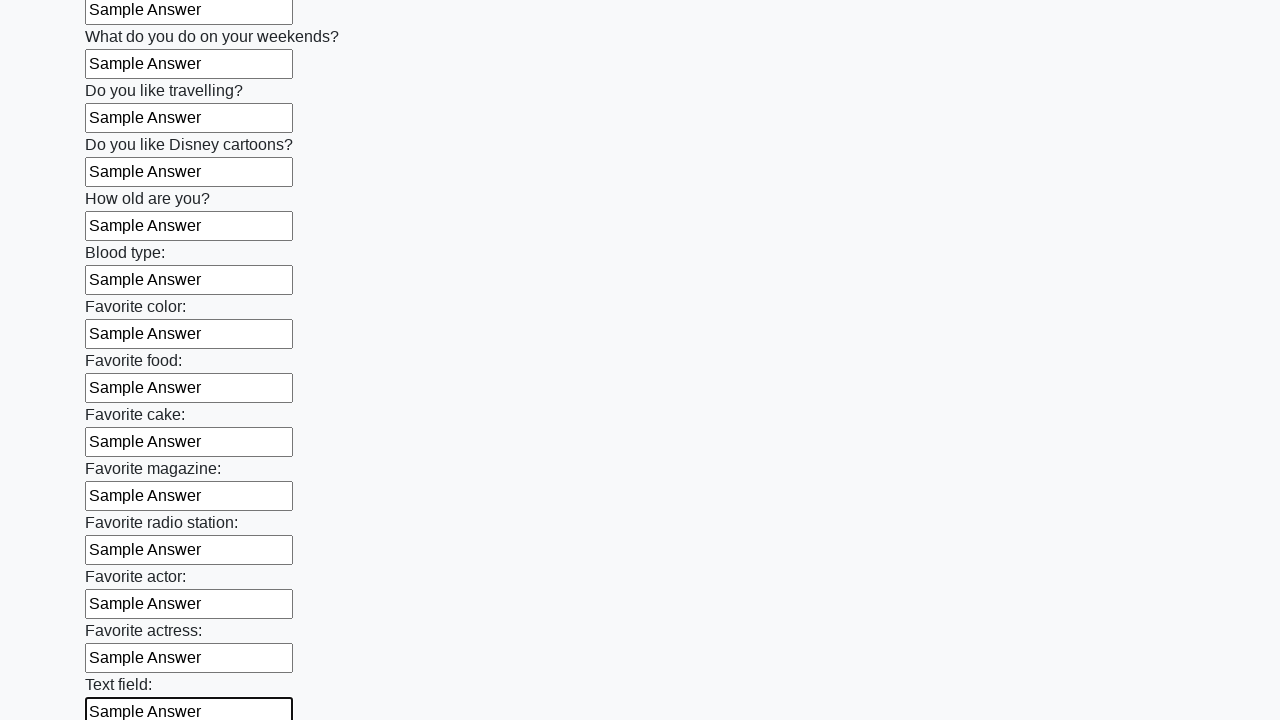

Filled text input field 28/100 with 'Sample Answer' on input[type='text'] >> nth=27
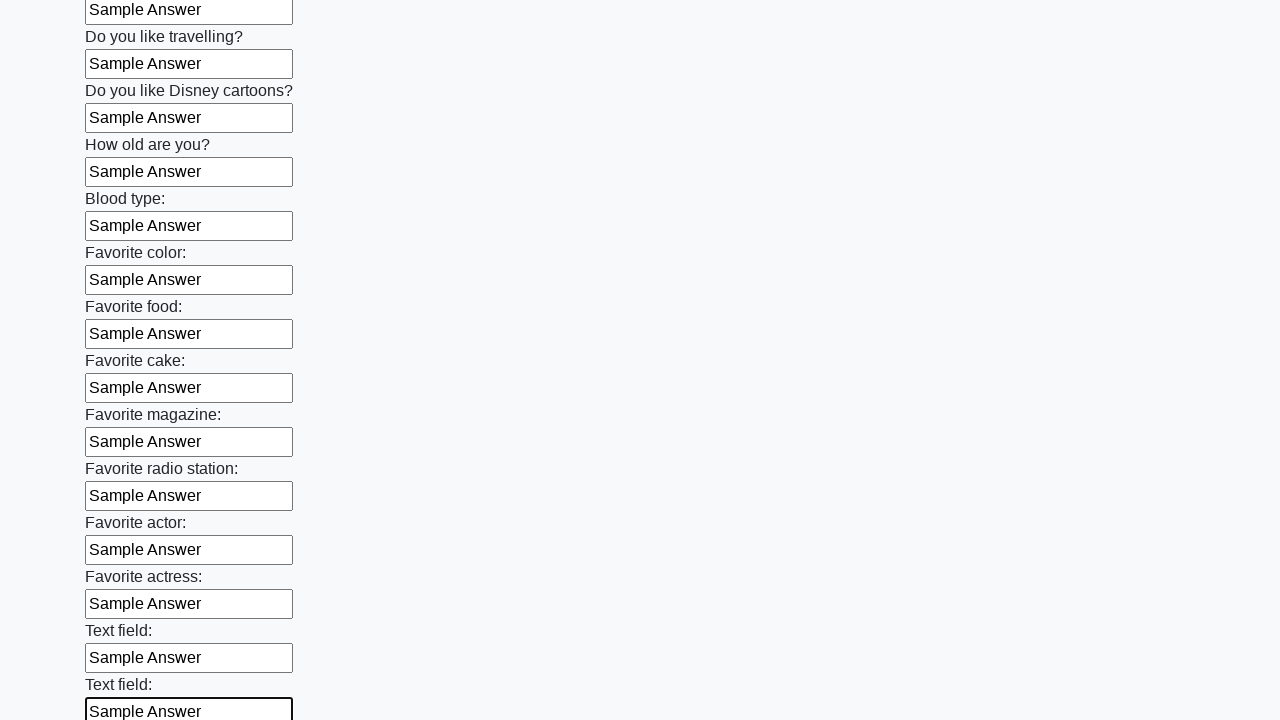

Filled text input field 29/100 with 'Sample Answer' on input[type='text'] >> nth=28
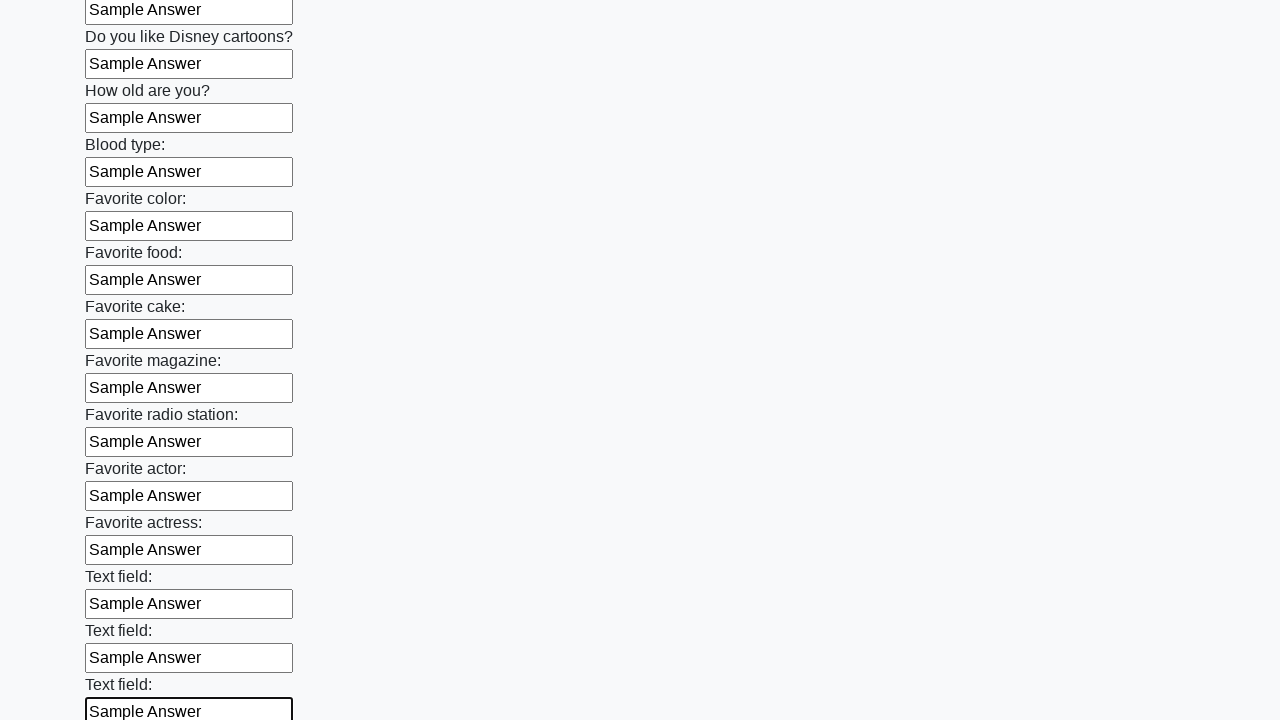

Filled text input field 30/100 with 'Sample Answer' on input[type='text'] >> nth=29
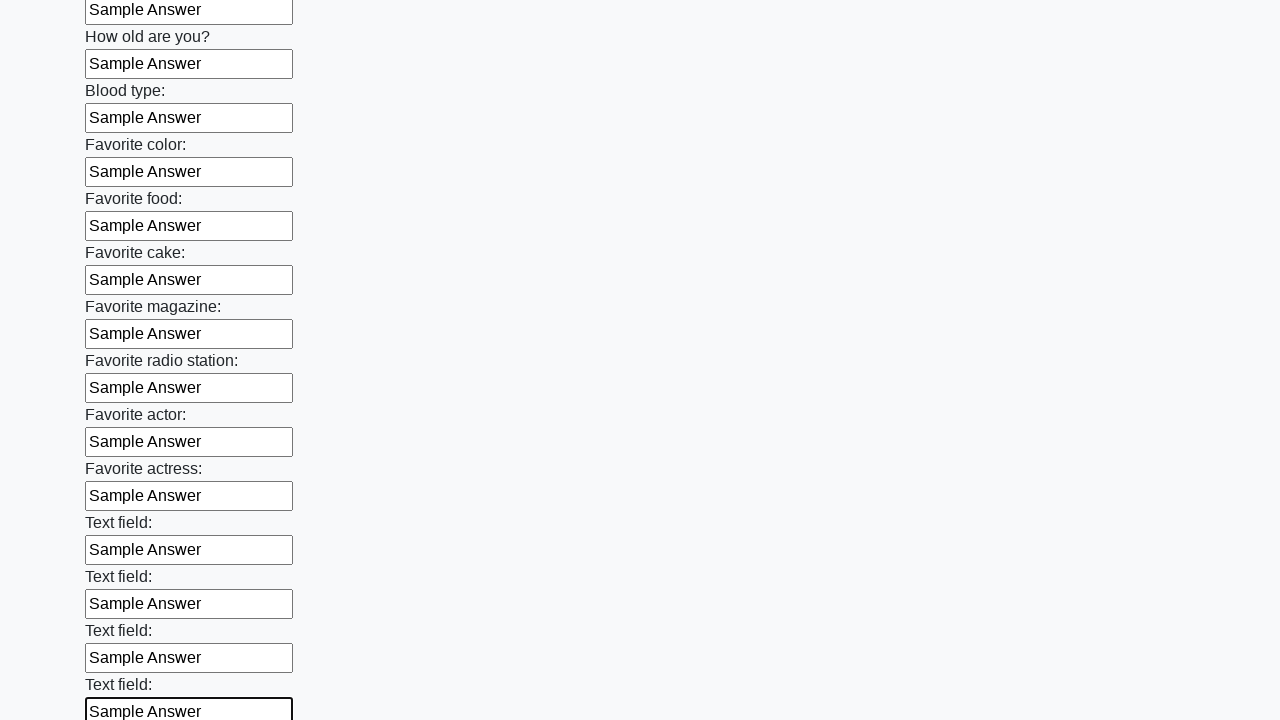

Filled text input field 31/100 with 'Sample Answer' on input[type='text'] >> nth=30
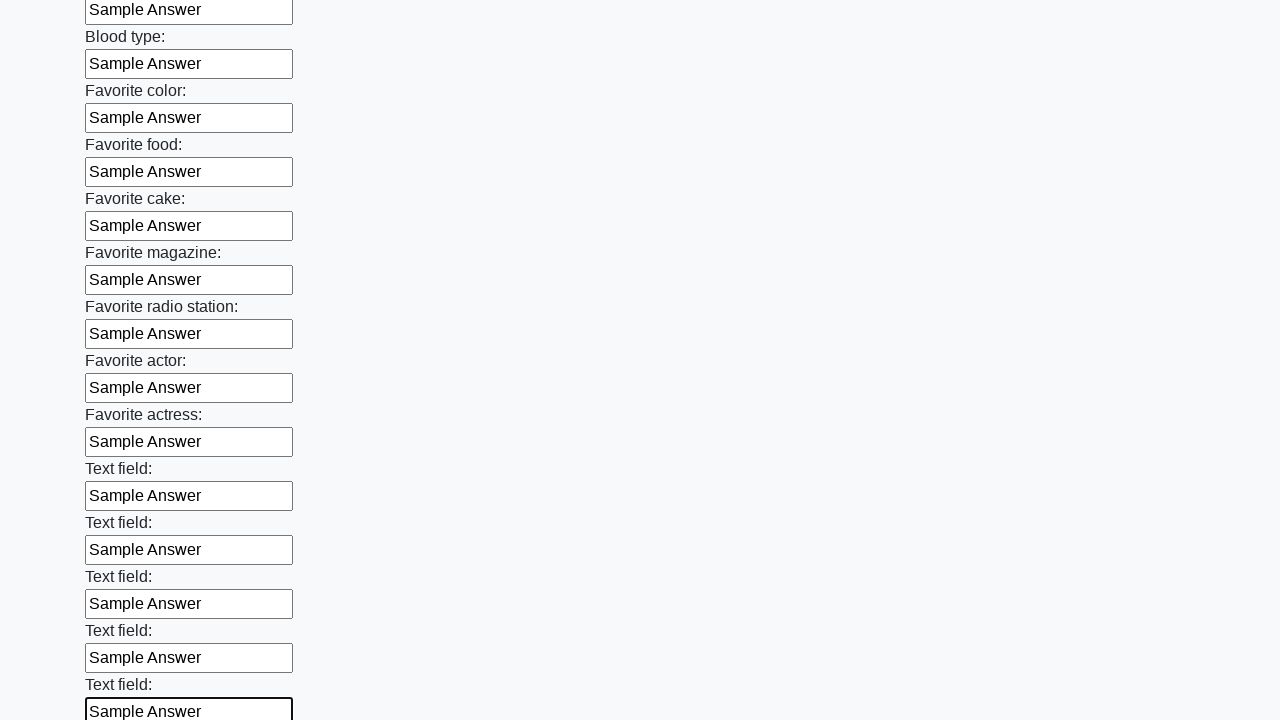

Filled text input field 32/100 with 'Sample Answer' on input[type='text'] >> nth=31
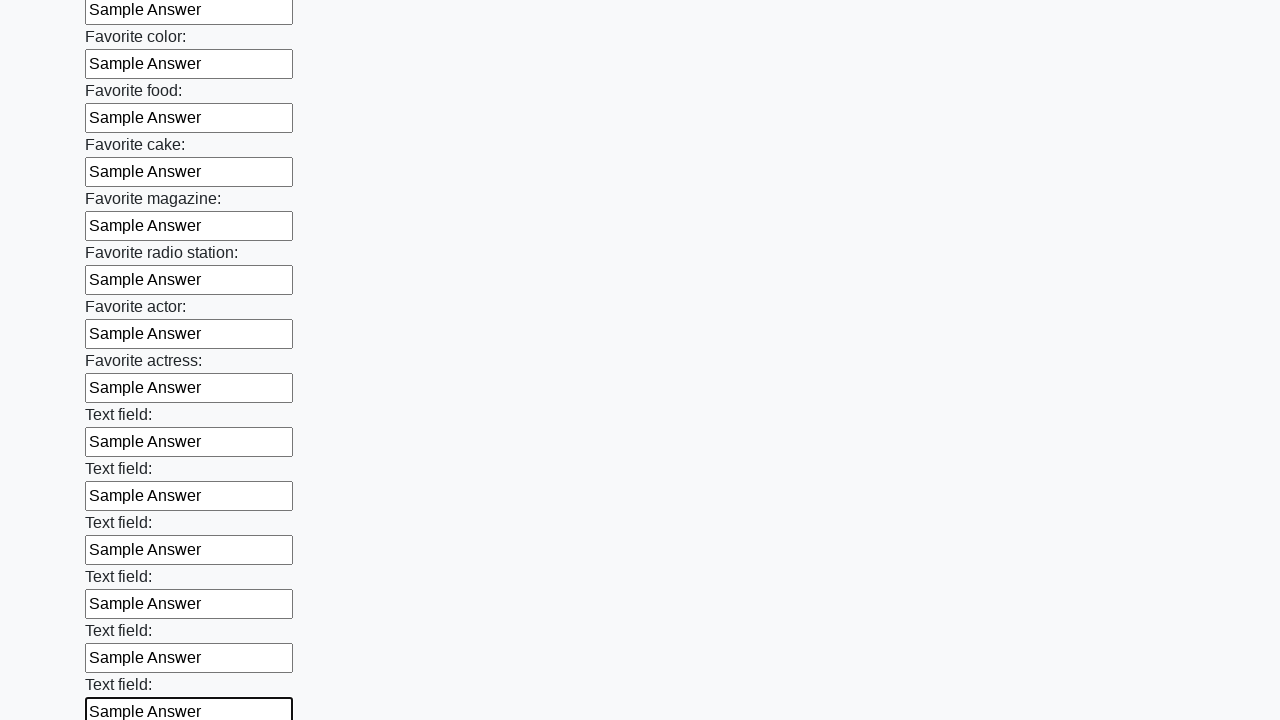

Filled text input field 33/100 with 'Sample Answer' on input[type='text'] >> nth=32
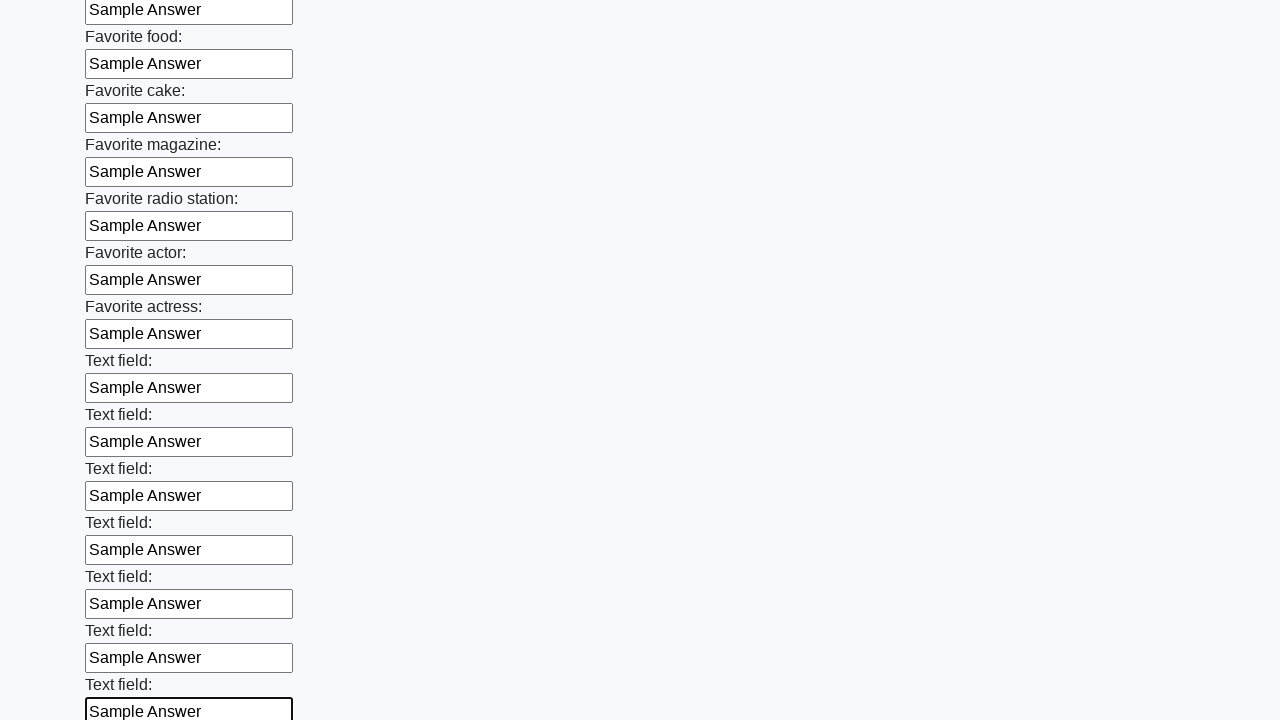

Filled text input field 34/100 with 'Sample Answer' on input[type='text'] >> nth=33
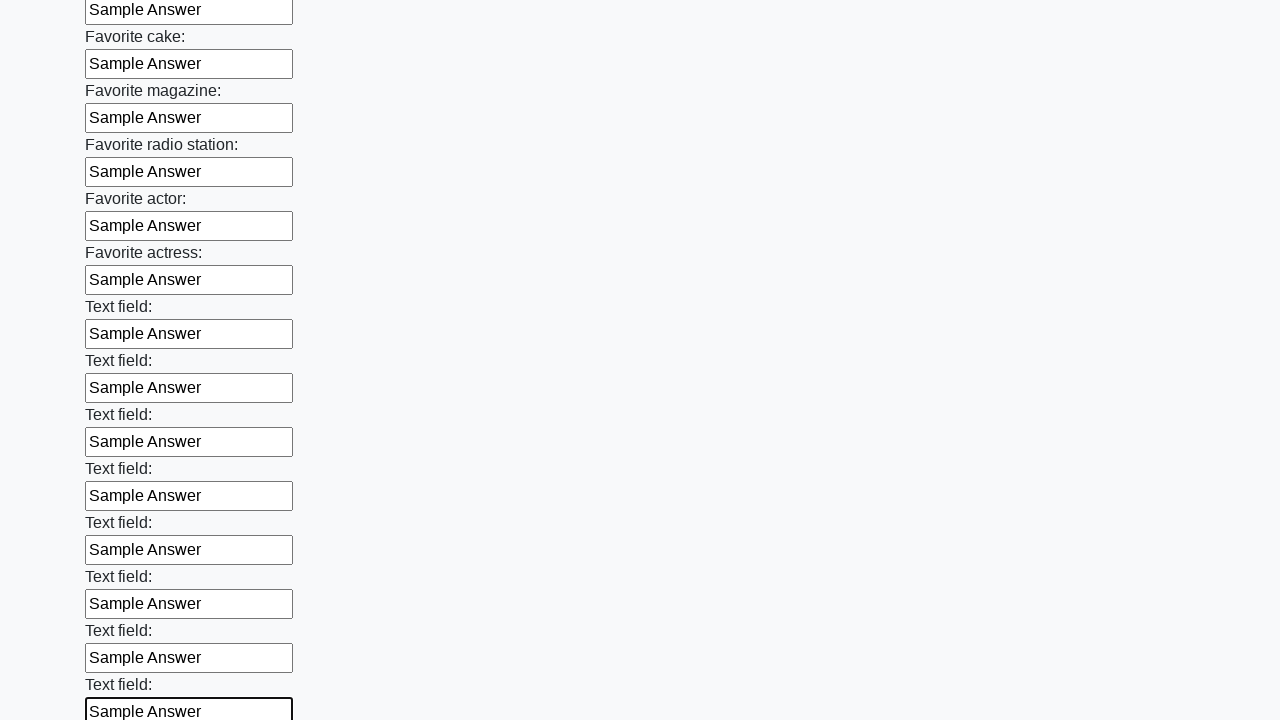

Filled text input field 35/100 with 'Sample Answer' on input[type='text'] >> nth=34
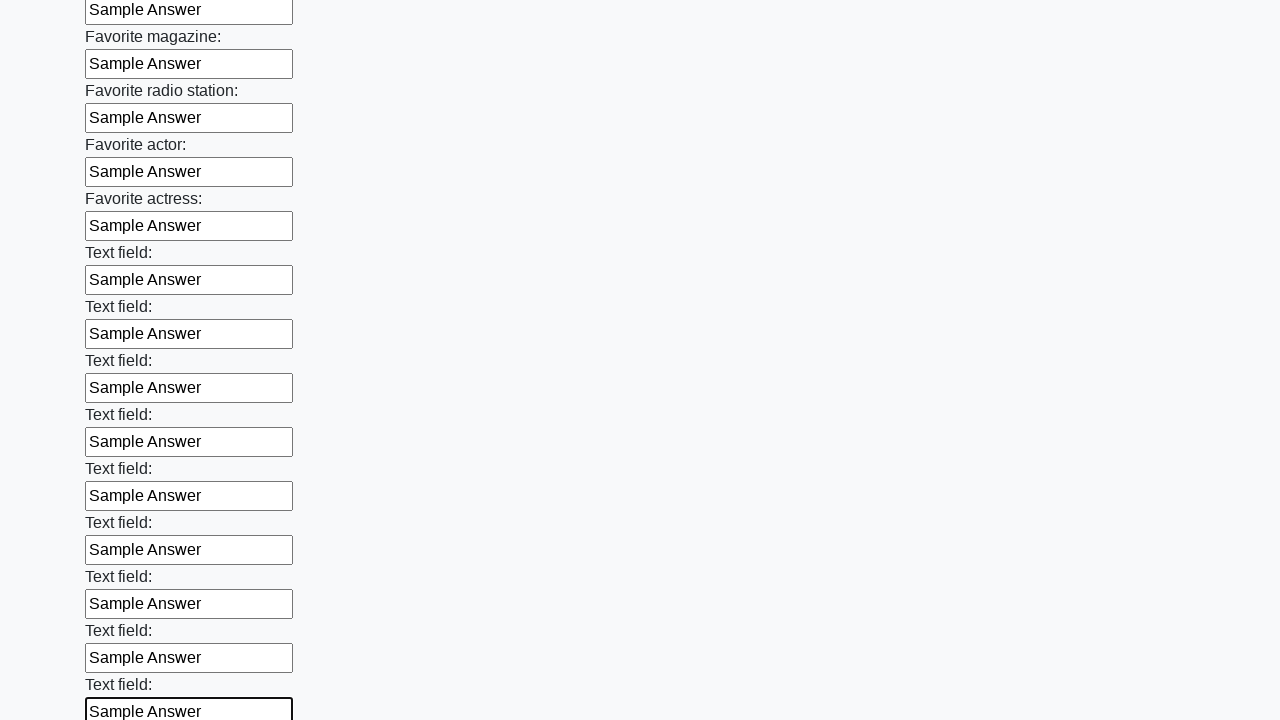

Filled text input field 36/100 with 'Sample Answer' on input[type='text'] >> nth=35
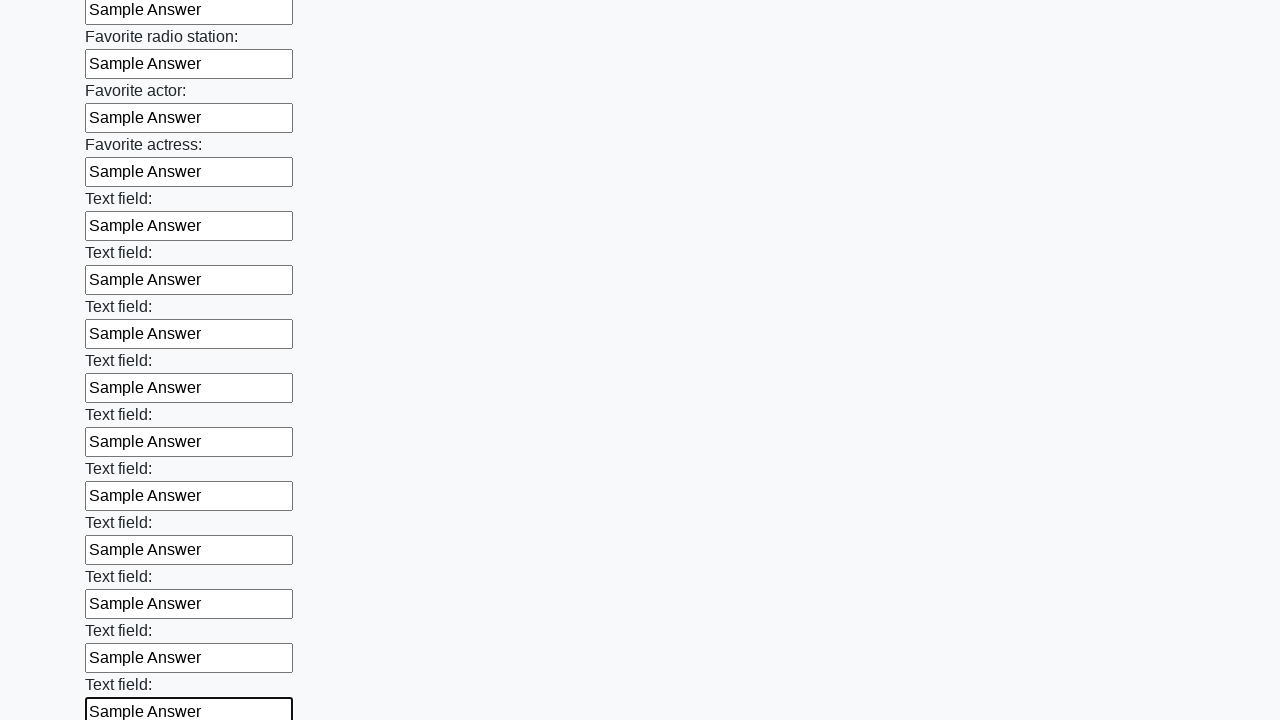

Filled text input field 37/100 with 'Sample Answer' on input[type='text'] >> nth=36
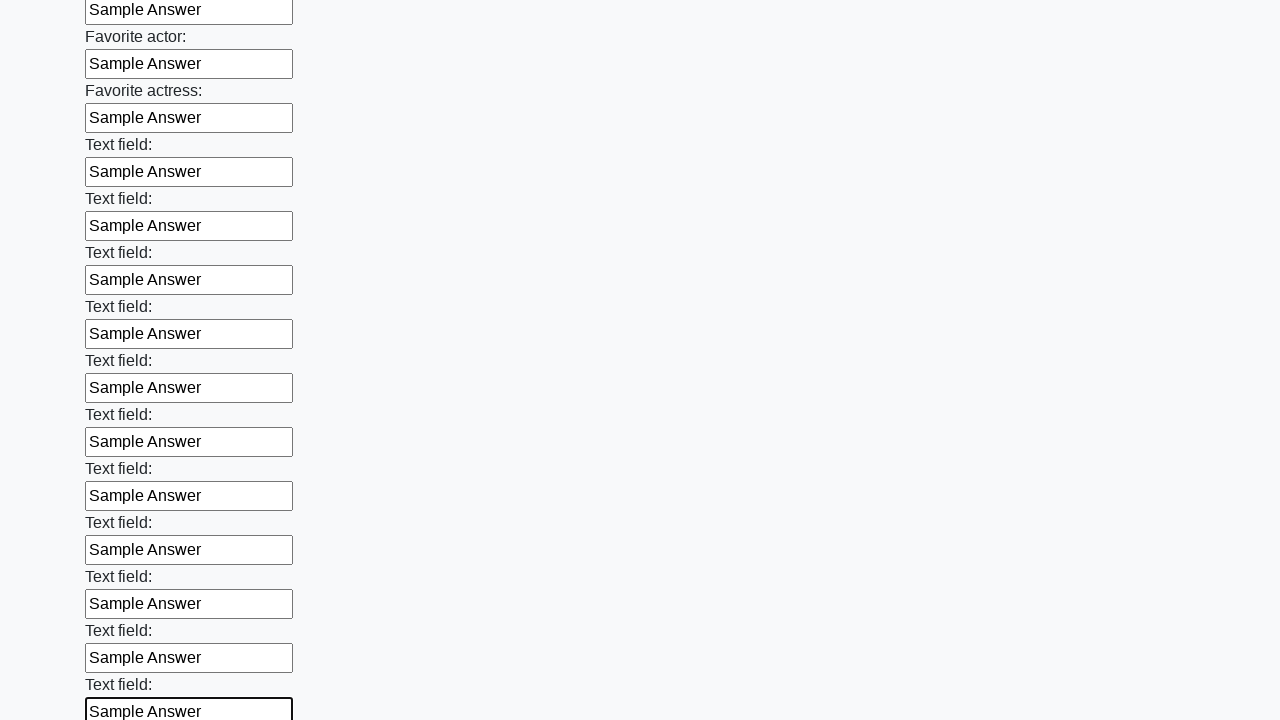

Filled text input field 38/100 with 'Sample Answer' on input[type='text'] >> nth=37
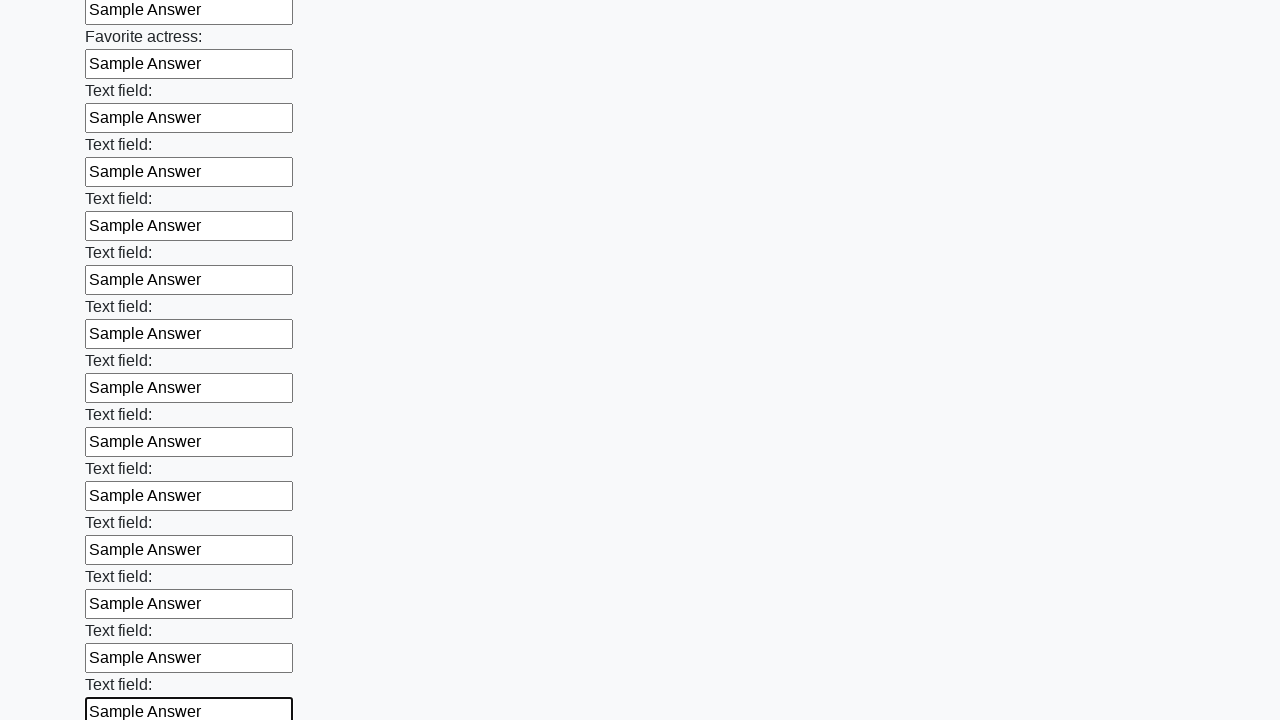

Filled text input field 39/100 with 'Sample Answer' on input[type='text'] >> nth=38
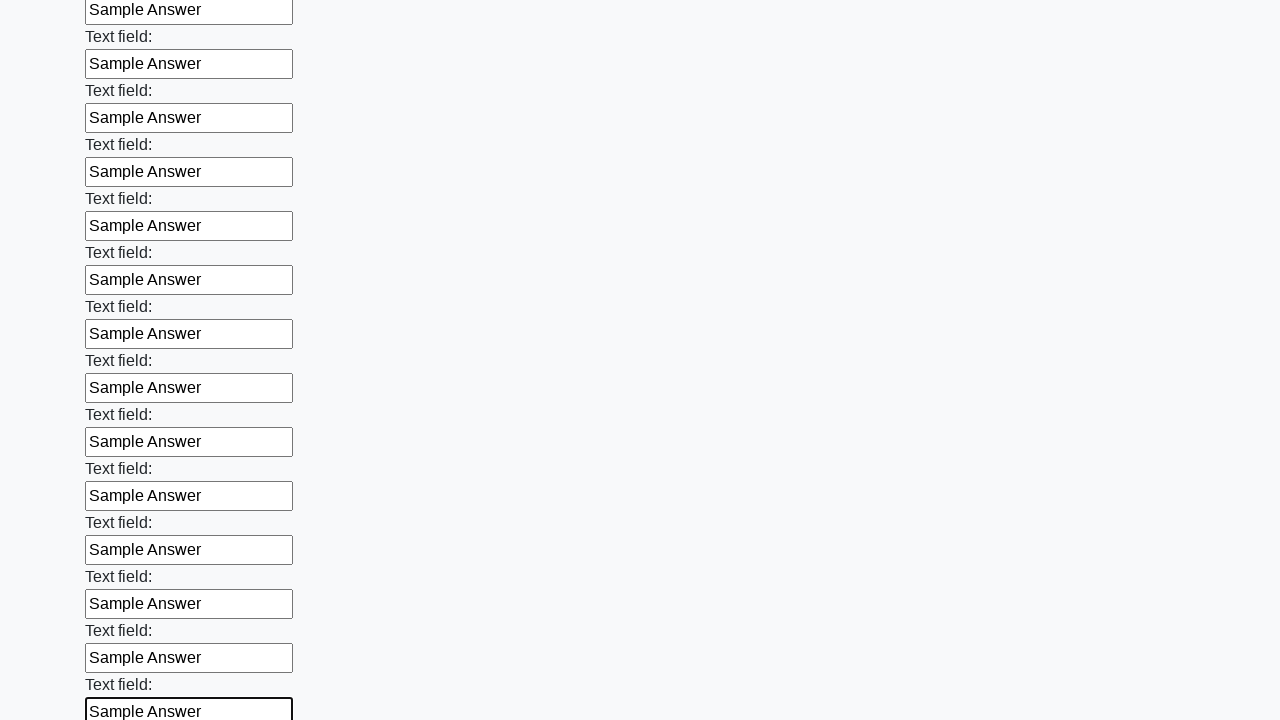

Filled text input field 40/100 with 'Sample Answer' on input[type='text'] >> nth=39
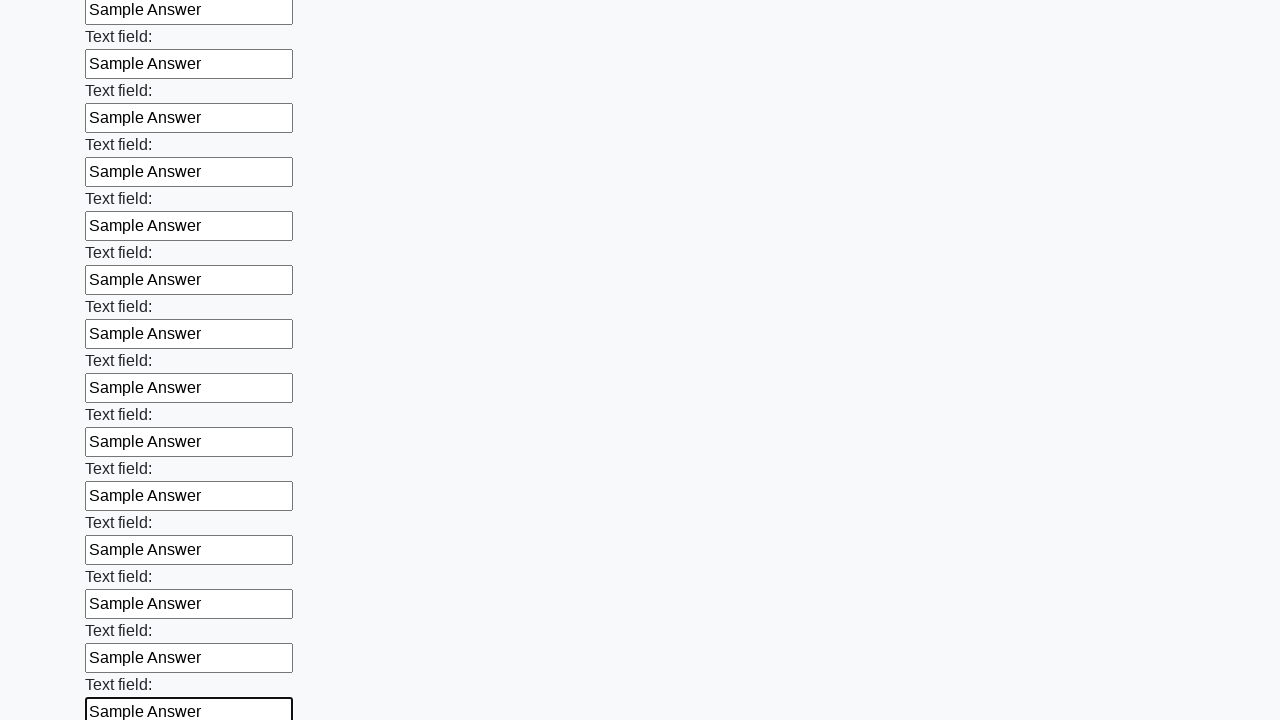

Filled text input field 41/100 with 'Sample Answer' on input[type='text'] >> nth=40
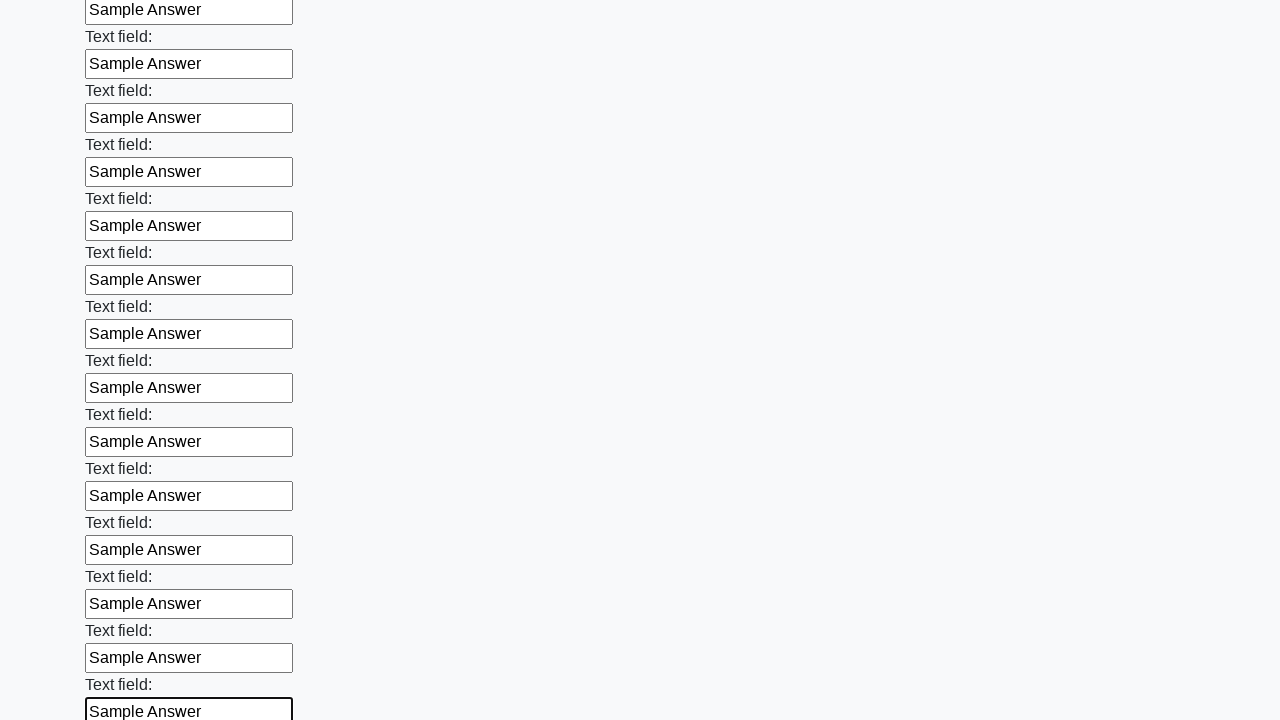

Filled text input field 42/100 with 'Sample Answer' on input[type='text'] >> nth=41
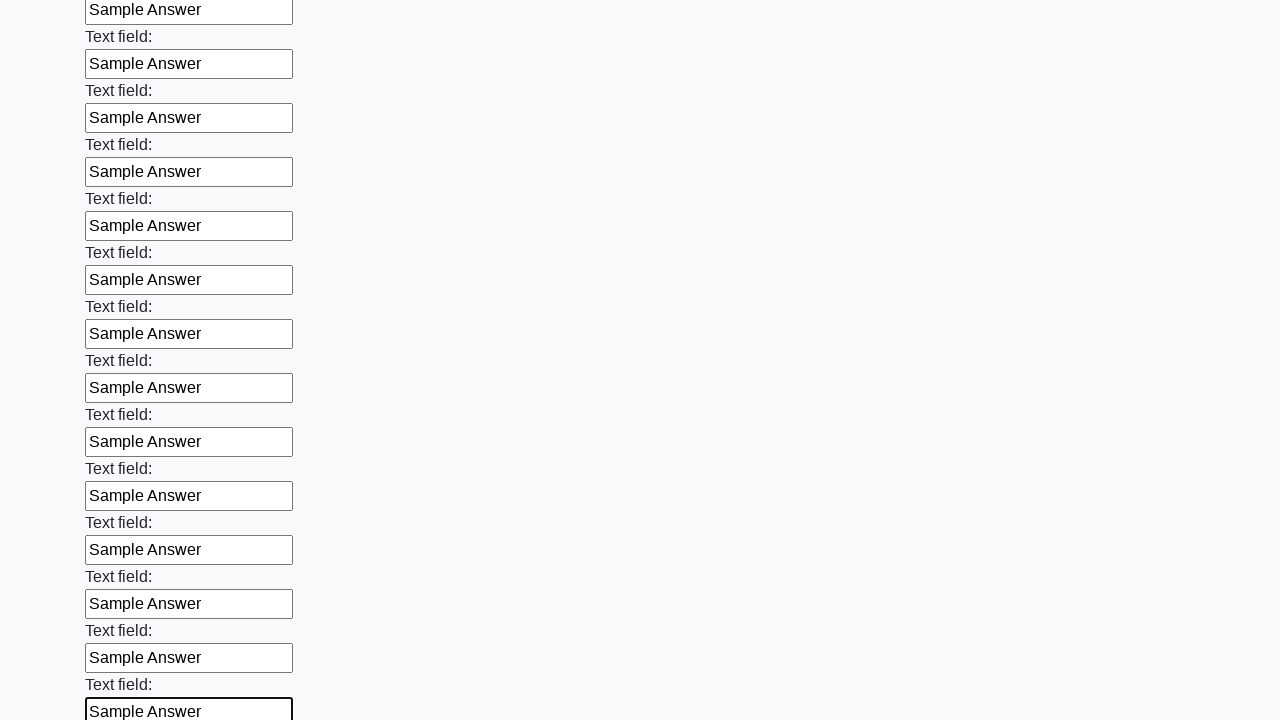

Filled text input field 43/100 with 'Sample Answer' on input[type='text'] >> nth=42
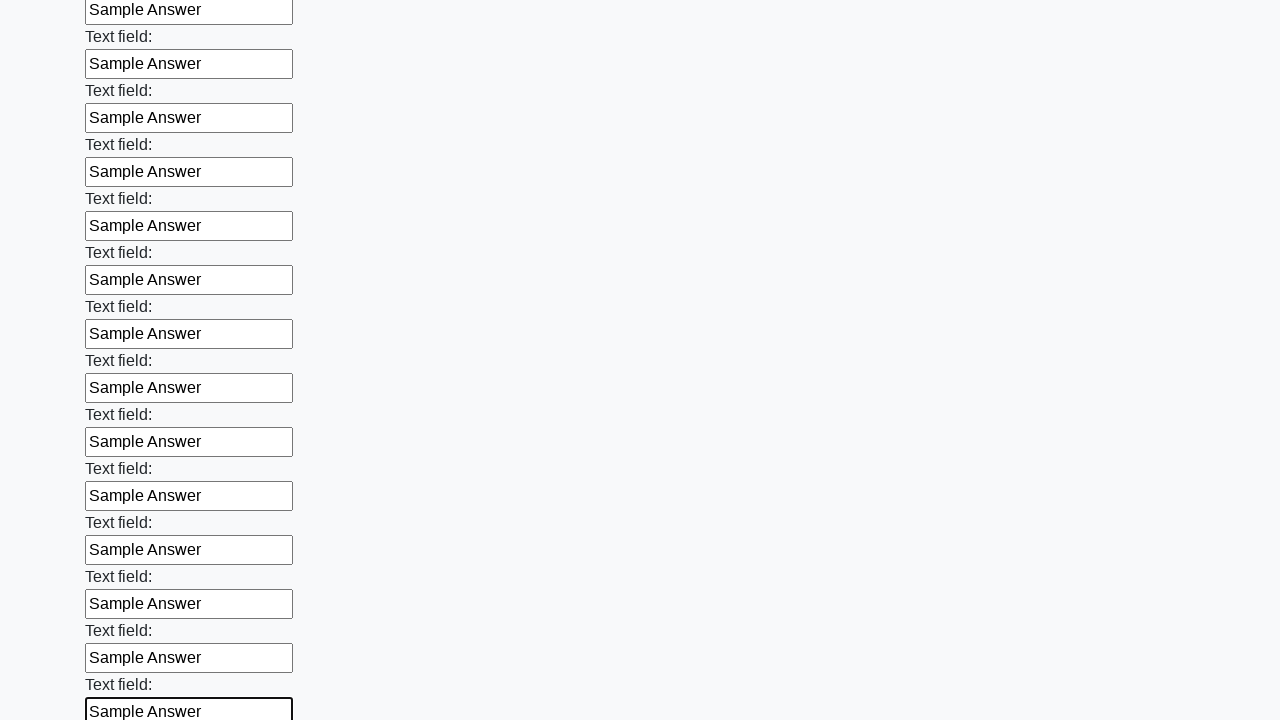

Filled text input field 44/100 with 'Sample Answer' on input[type='text'] >> nth=43
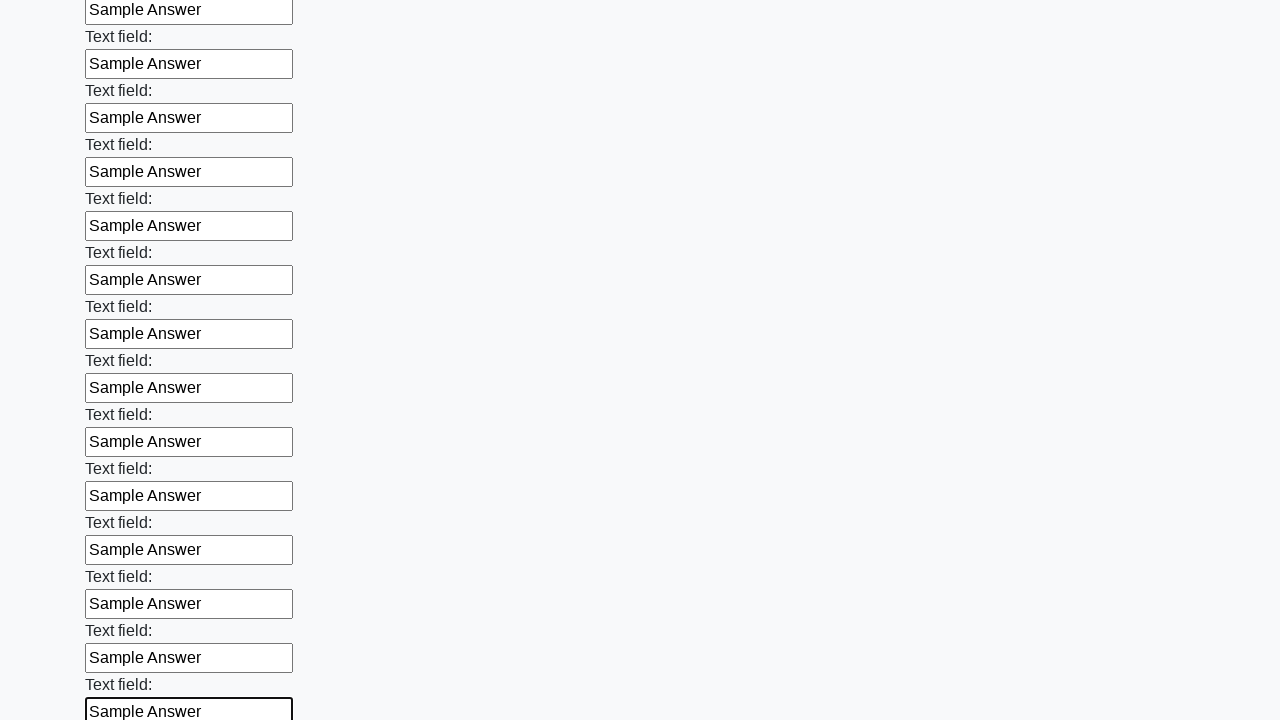

Filled text input field 45/100 with 'Sample Answer' on input[type='text'] >> nth=44
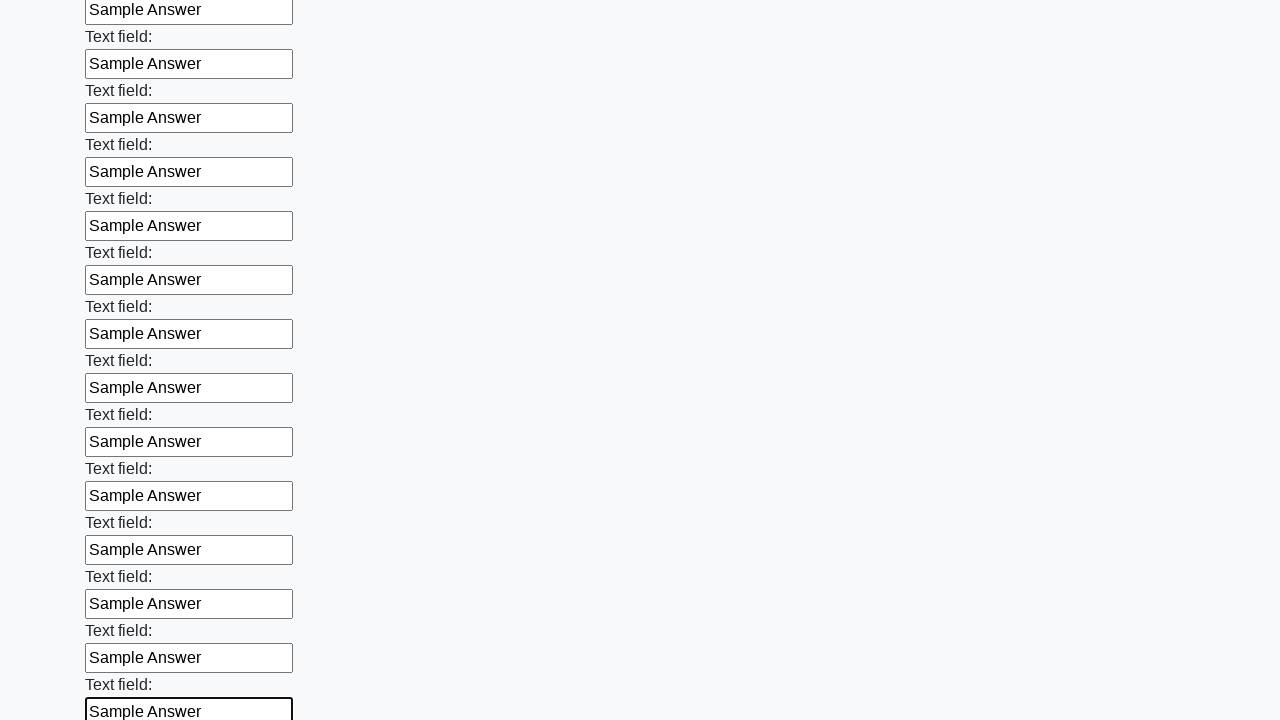

Filled text input field 46/100 with 'Sample Answer' on input[type='text'] >> nth=45
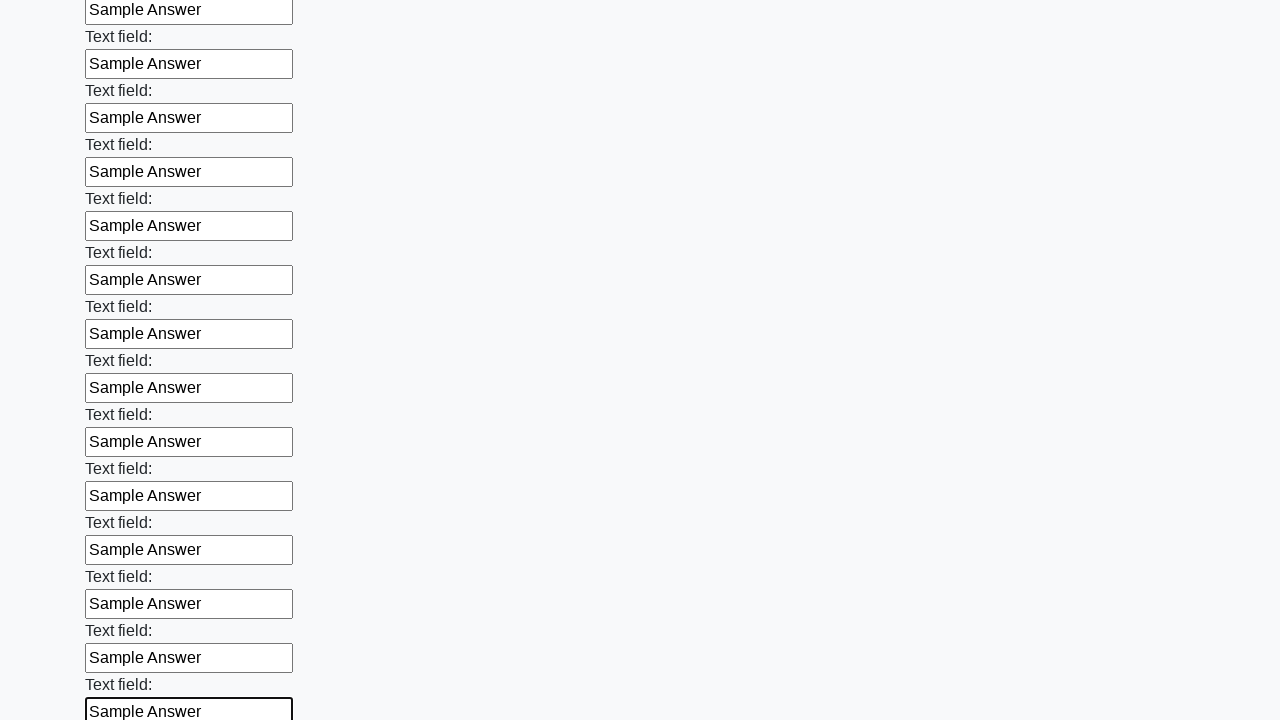

Filled text input field 47/100 with 'Sample Answer' on input[type='text'] >> nth=46
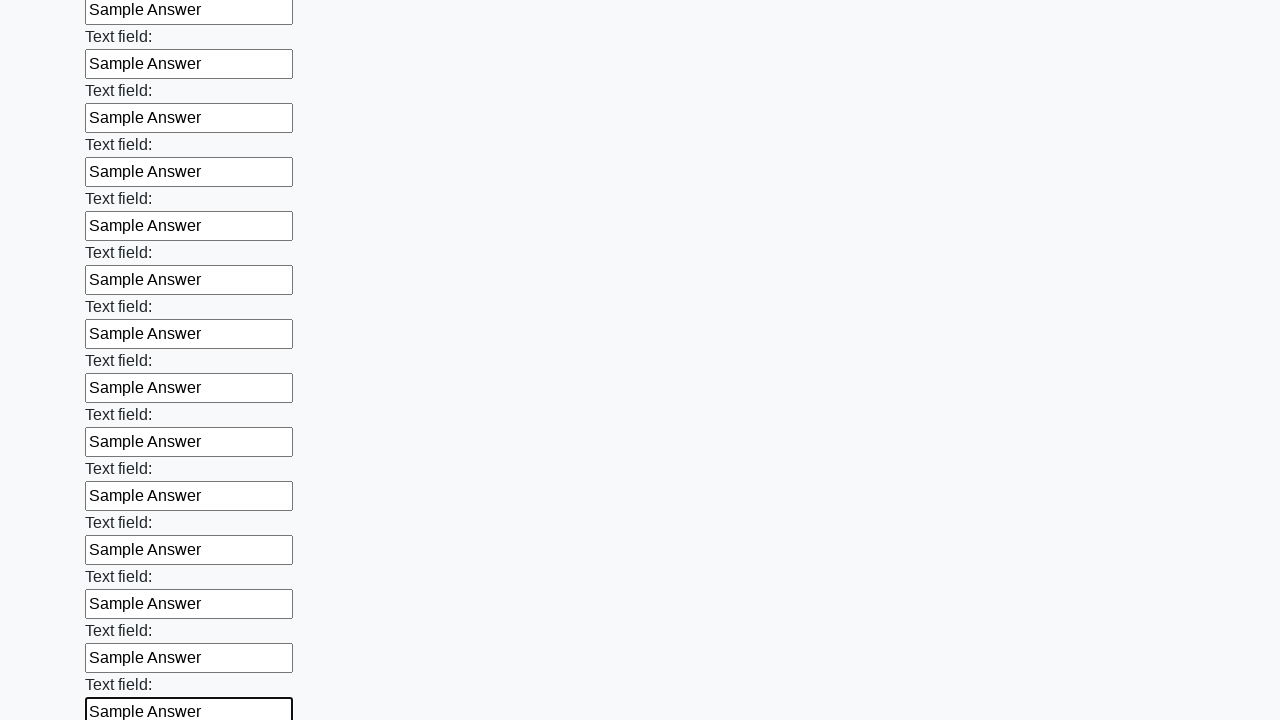

Filled text input field 48/100 with 'Sample Answer' on input[type='text'] >> nth=47
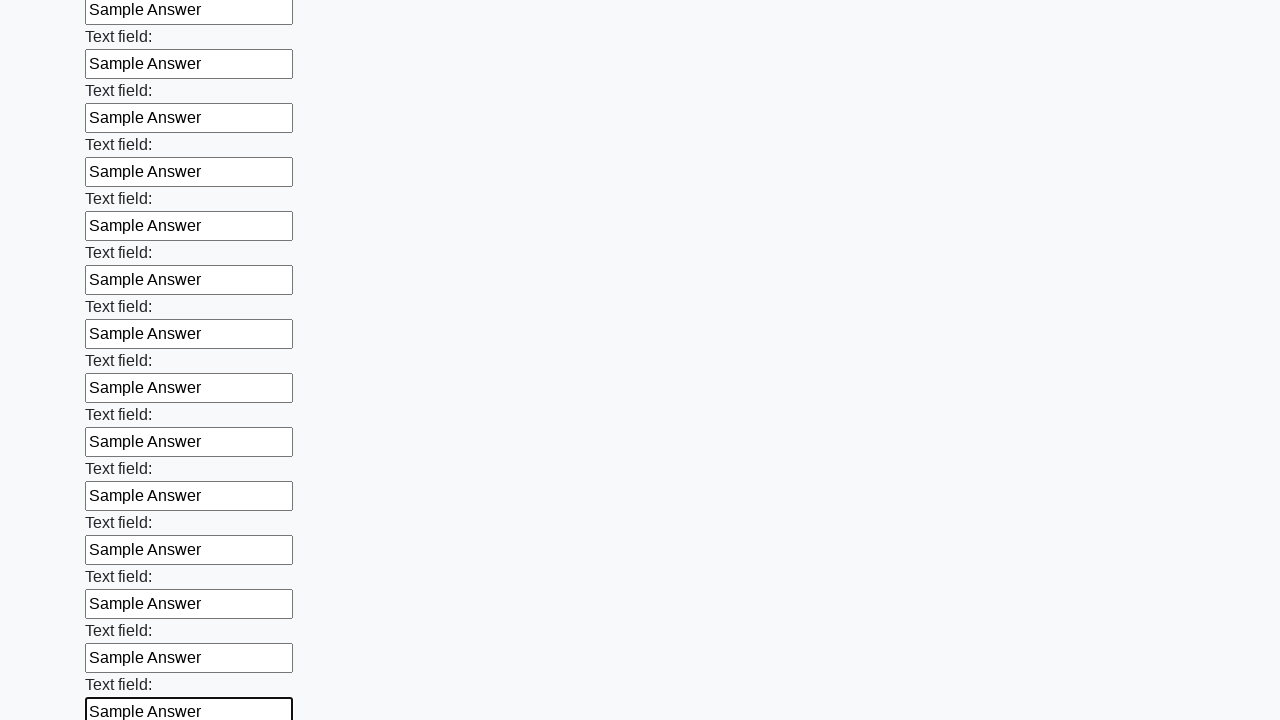

Filled text input field 49/100 with 'Sample Answer' on input[type='text'] >> nth=48
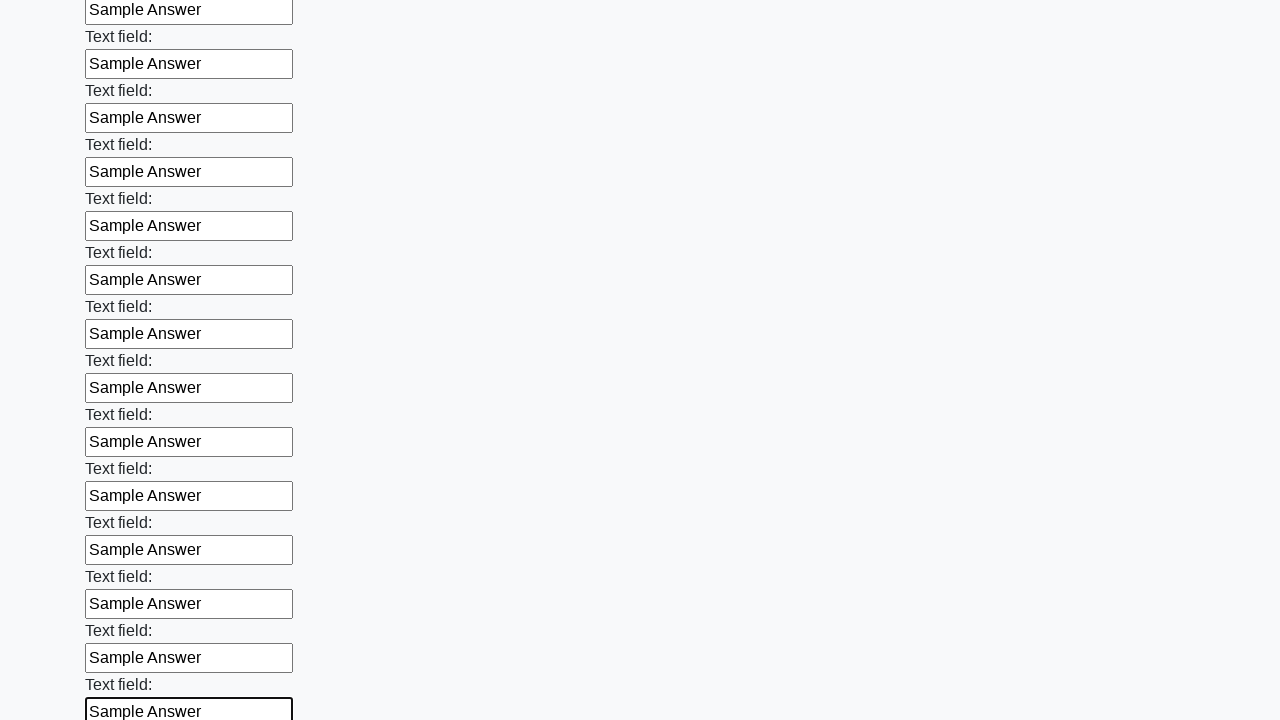

Filled text input field 50/100 with 'Sample Answer' on input[type='text'] >> nth=49
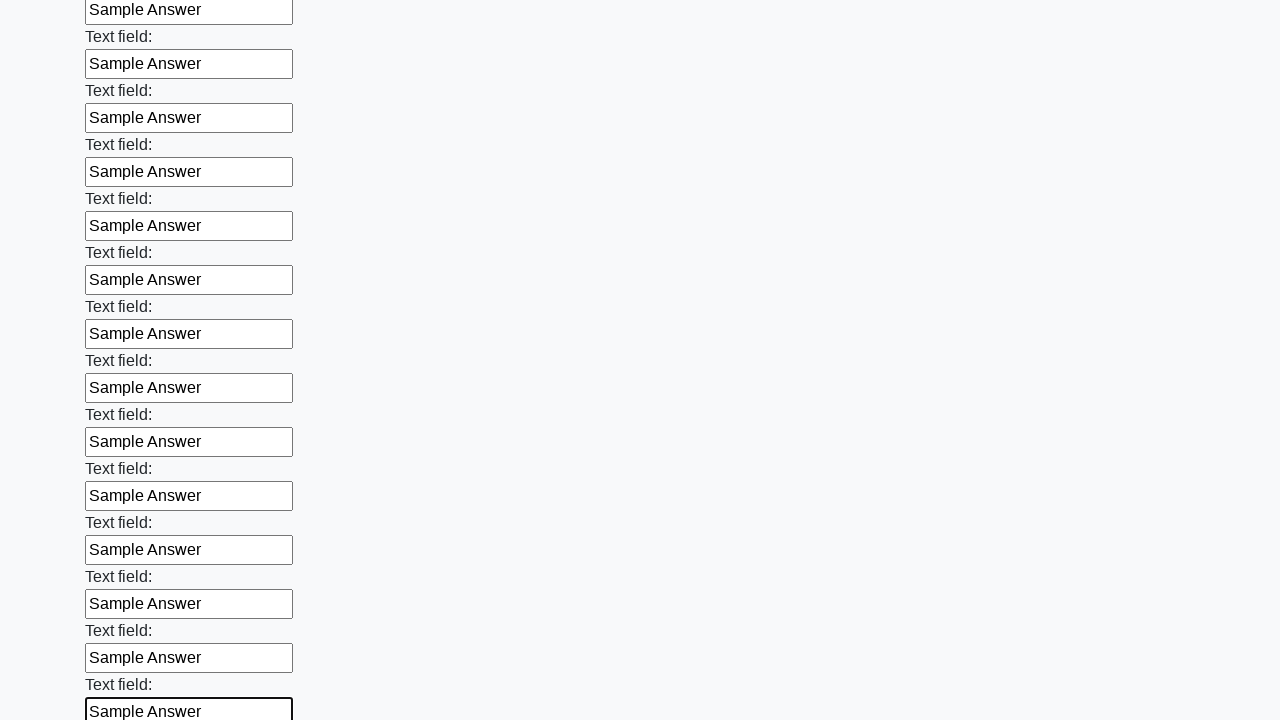

Filled text input field 51/100 with 'Sample Answer' on input[type='text'] >> nth=50
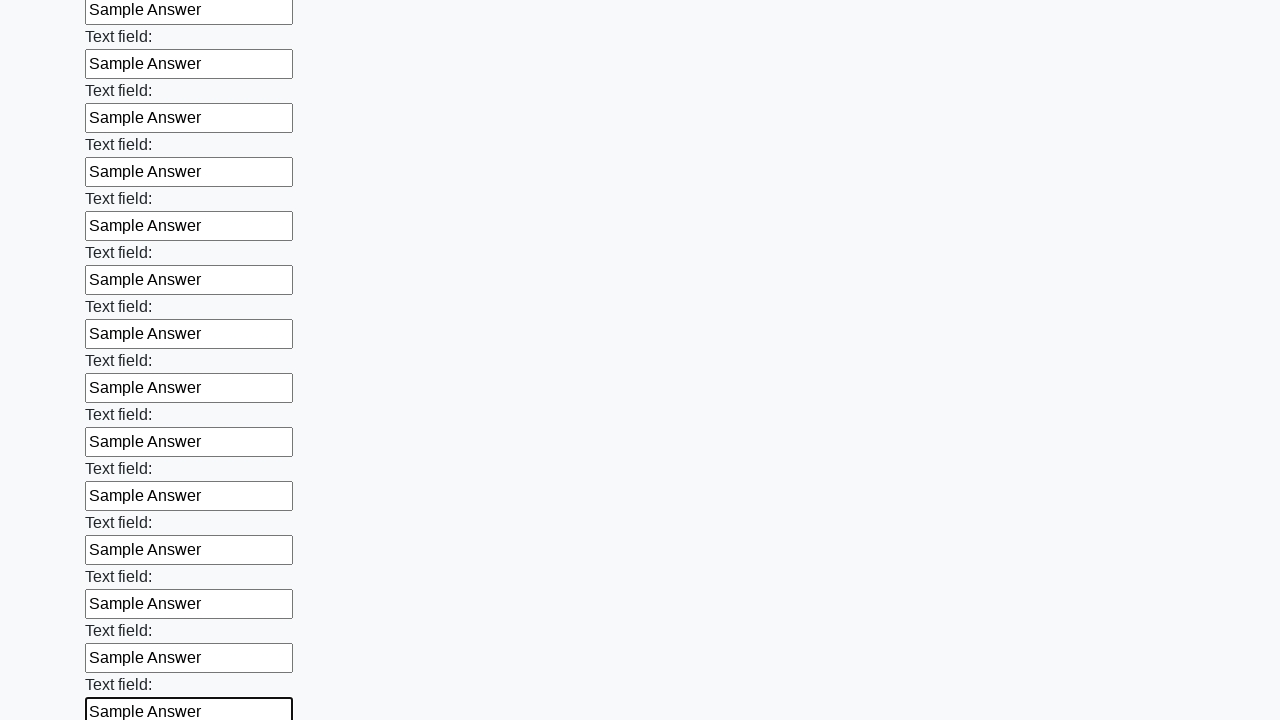

Filled text input field 52/100 with 'Sample Answer' on input[type='text'] >> nth=51
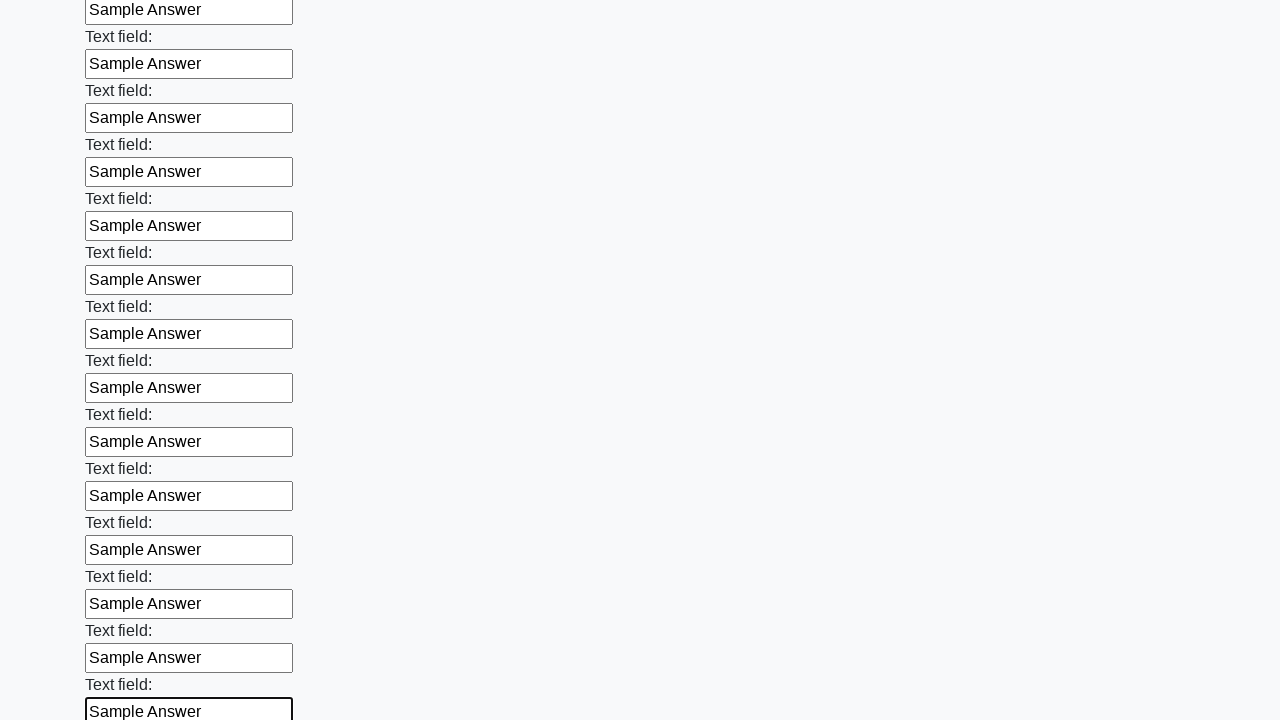

Filled text input field 53/100 with 'Sample Answer' on input[type='text'] >> nth=52
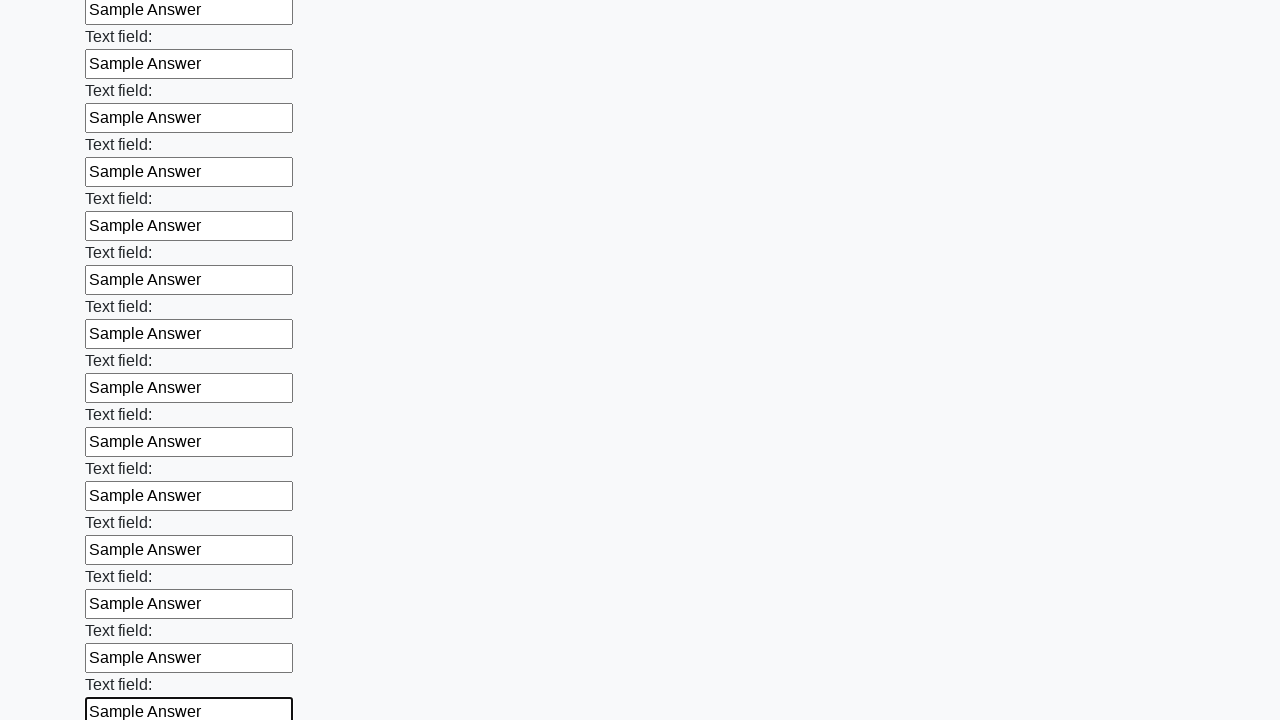

Filled text input field 54/100 with 'Sample Answer' on input[type='text'] >> nth=53
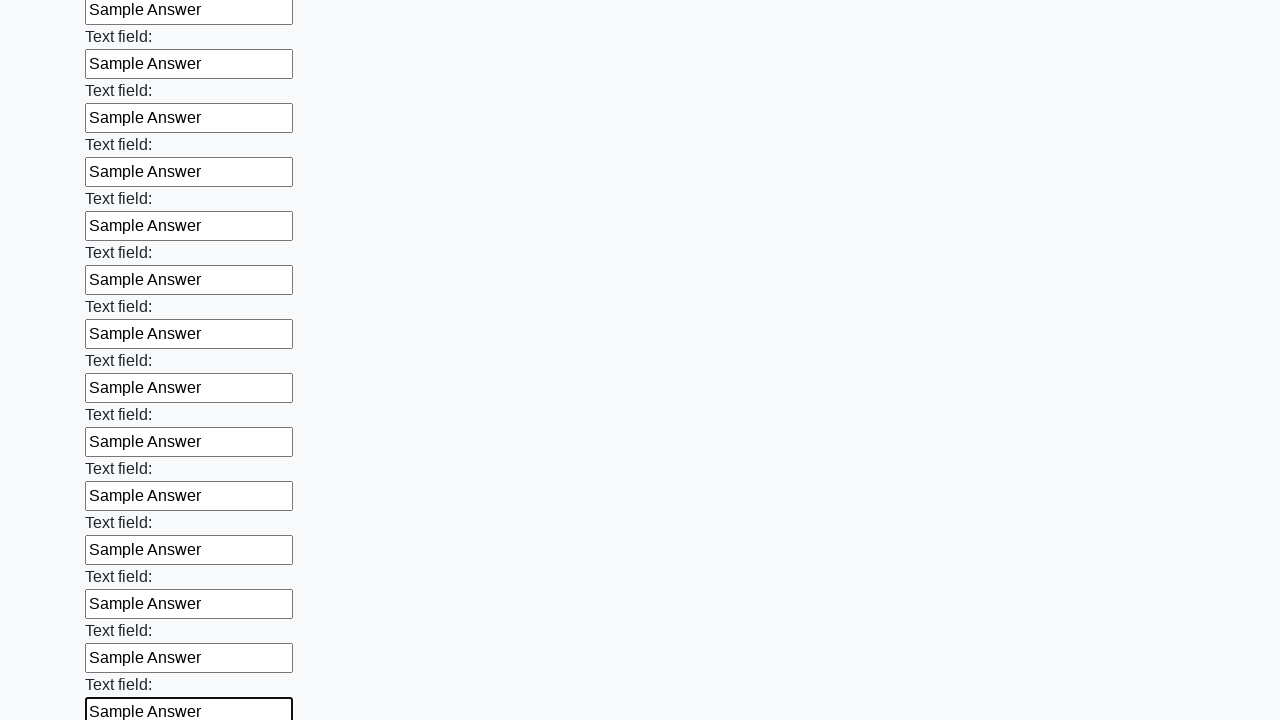

Filled text input field 55/100 with 'Sample Answer' on input[type='text'] >> nth=54
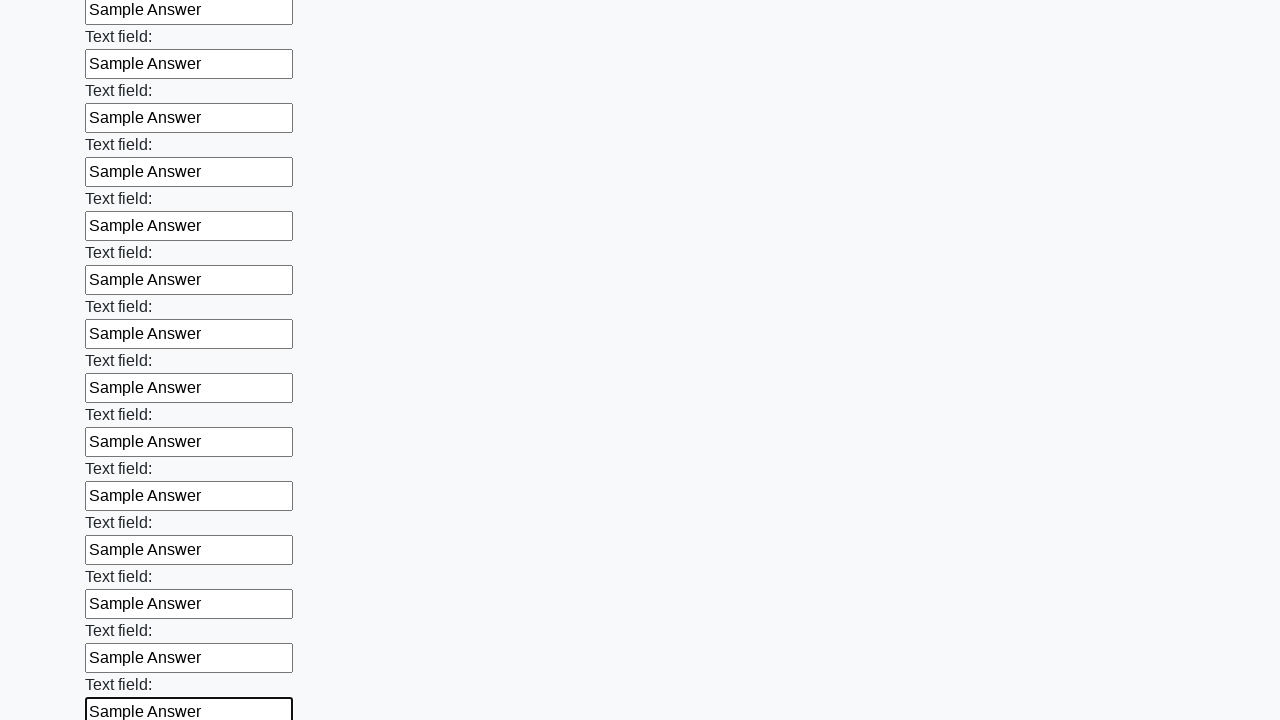

Filled text input field 56/100 with 'Sample Answer' on input[type='text'] >> nth=55
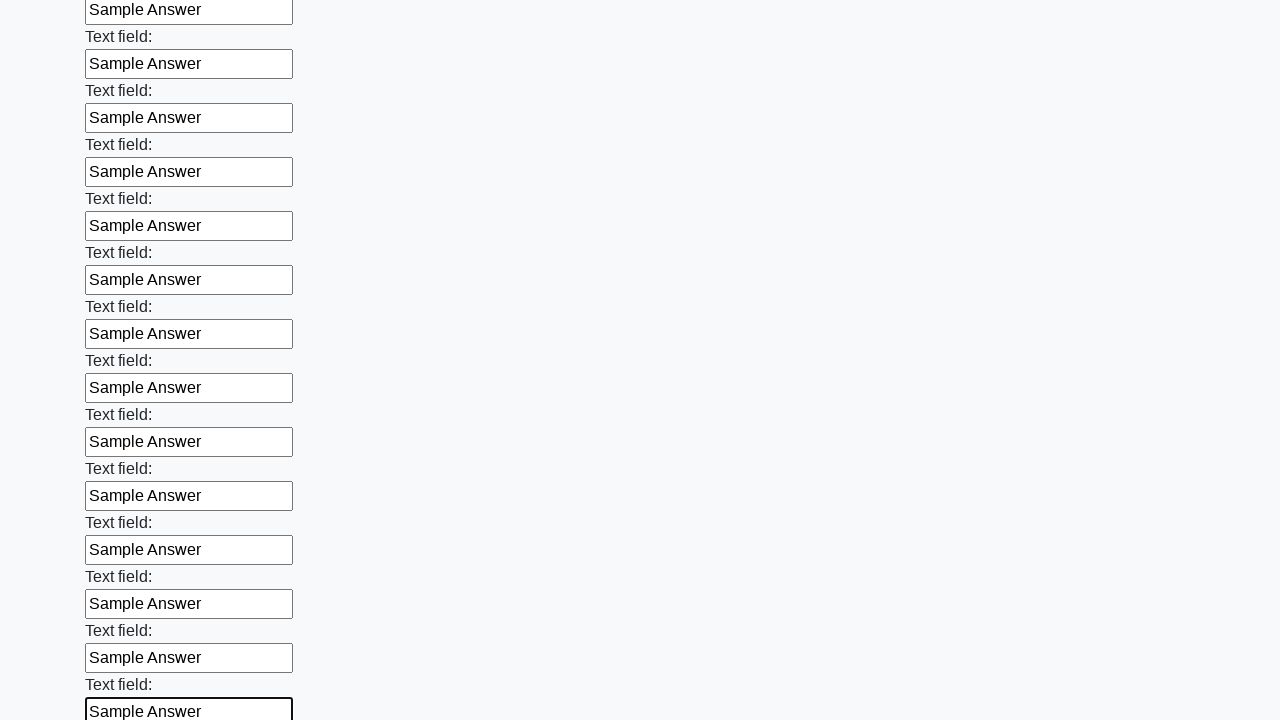

Filled text input field 57/100 with 'Sample Answer' on input[type='text'] >> nth=56
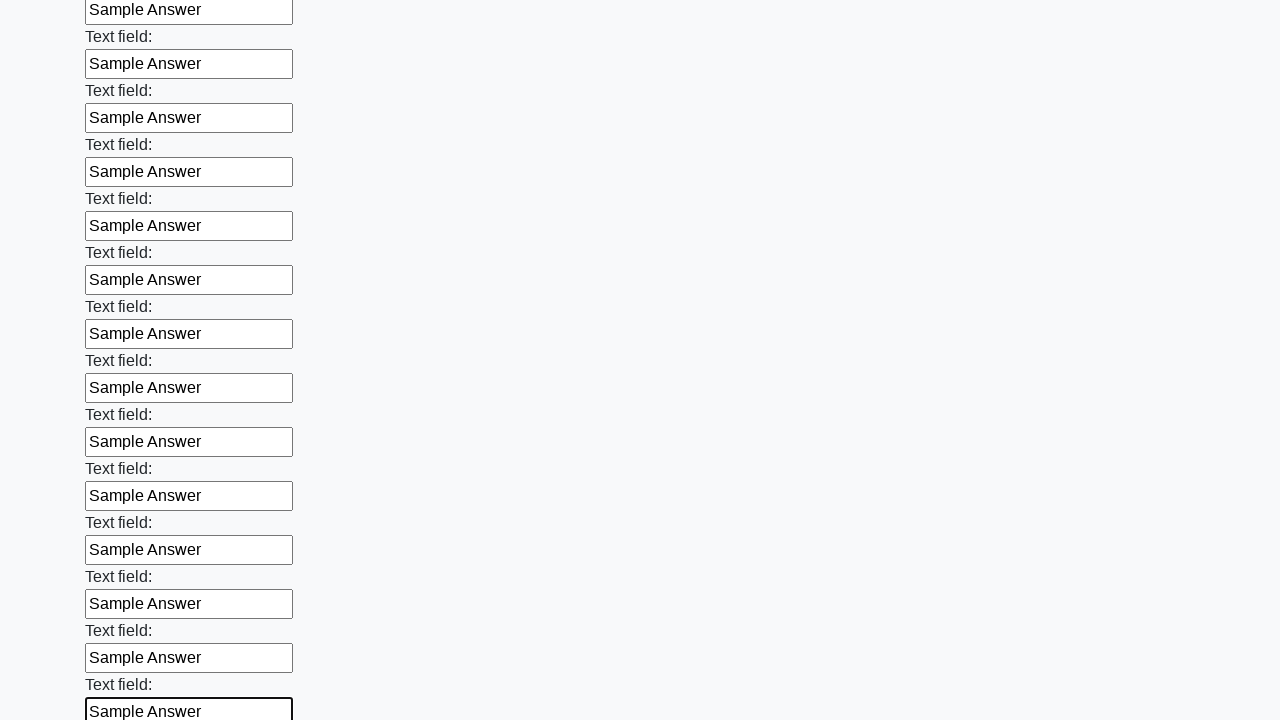

Filled text input field 58/100 with 'Sample Answer' on input[type='text'] >> nth=57
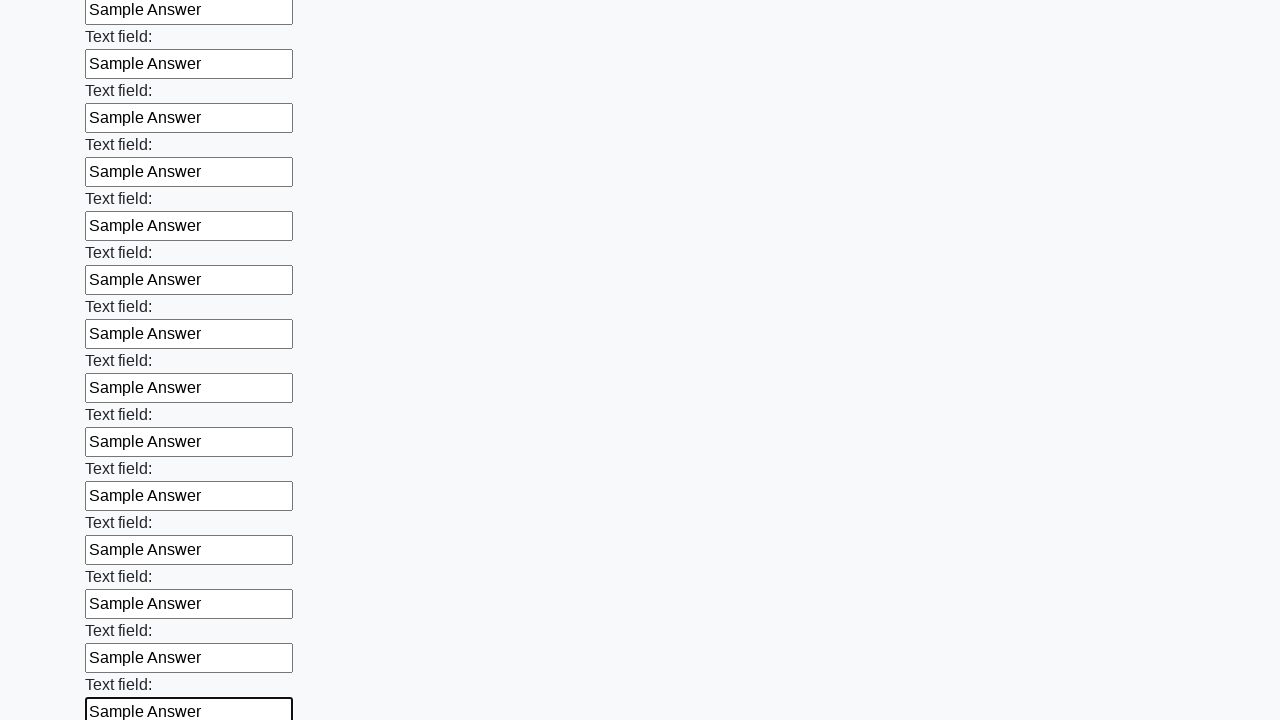

Filled text input field 59/100 with 'Sample Answer' on input[type='text'] >> nth=58
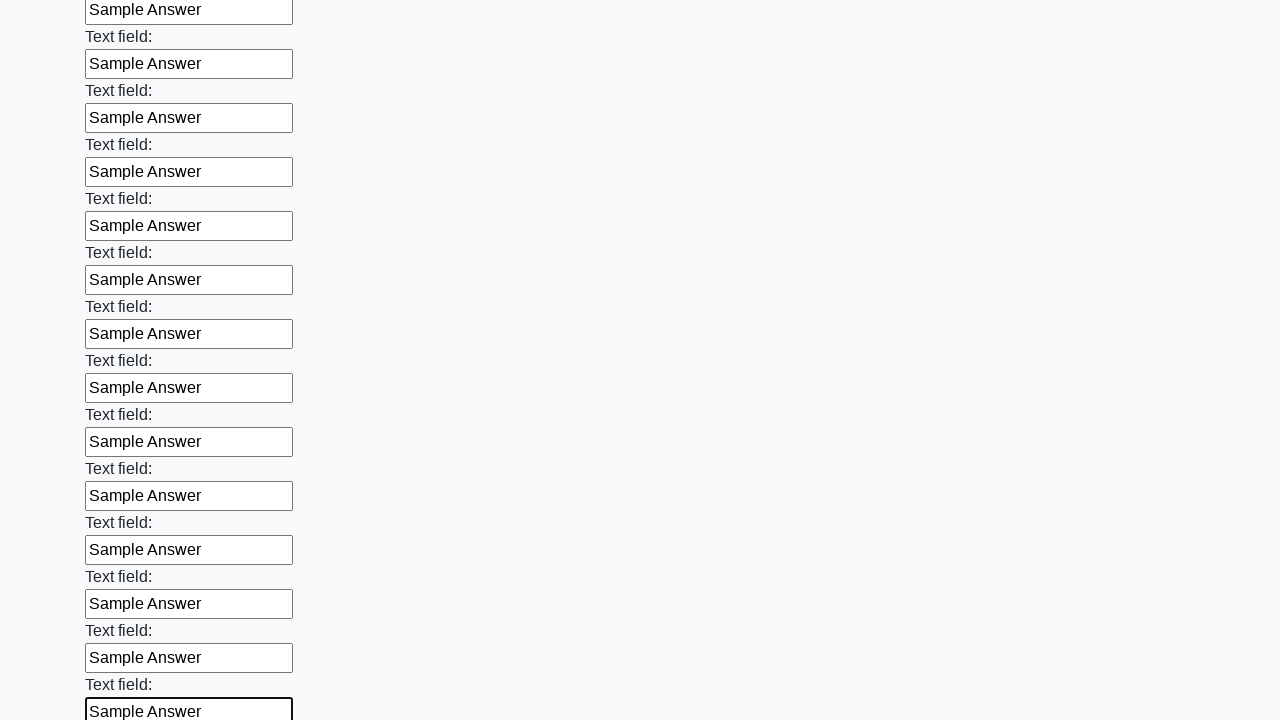

Filled text input field 60/100 with 'Sample Answer' on input[type='text'] >> nth=59
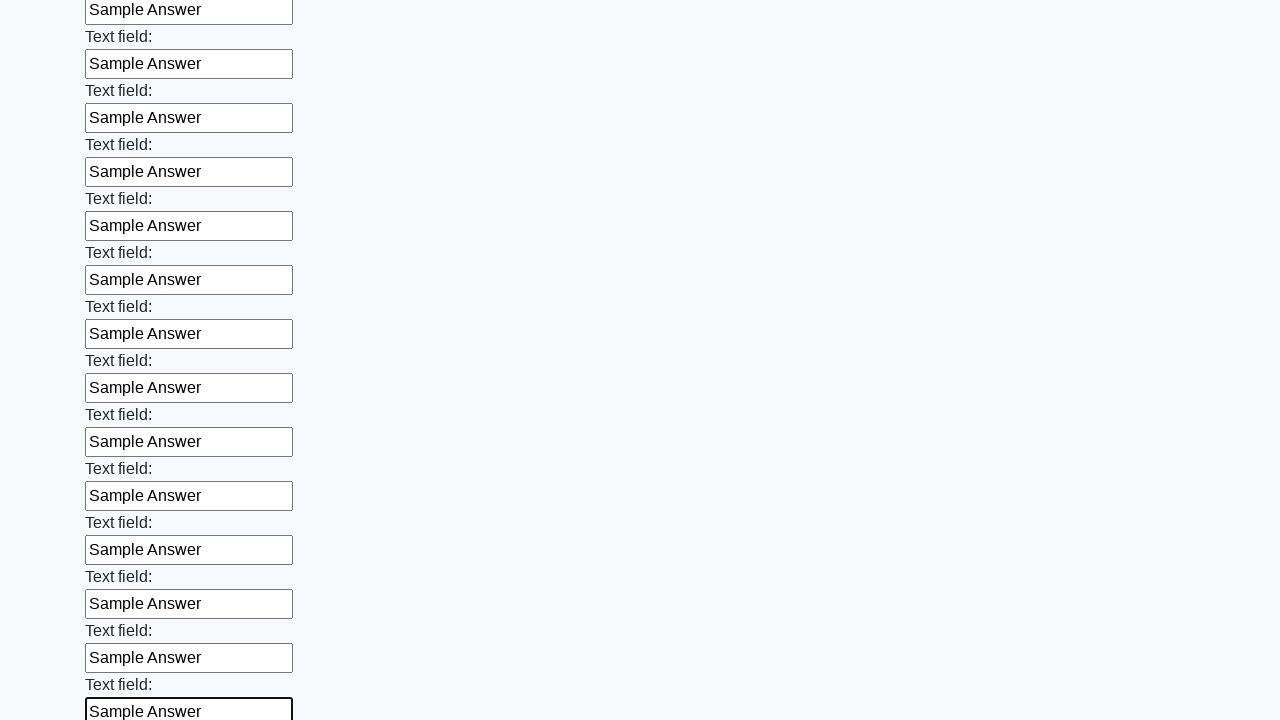

Filled text input field 61/100 with 'Sample Answer' on input[type='text'] >> nth=60
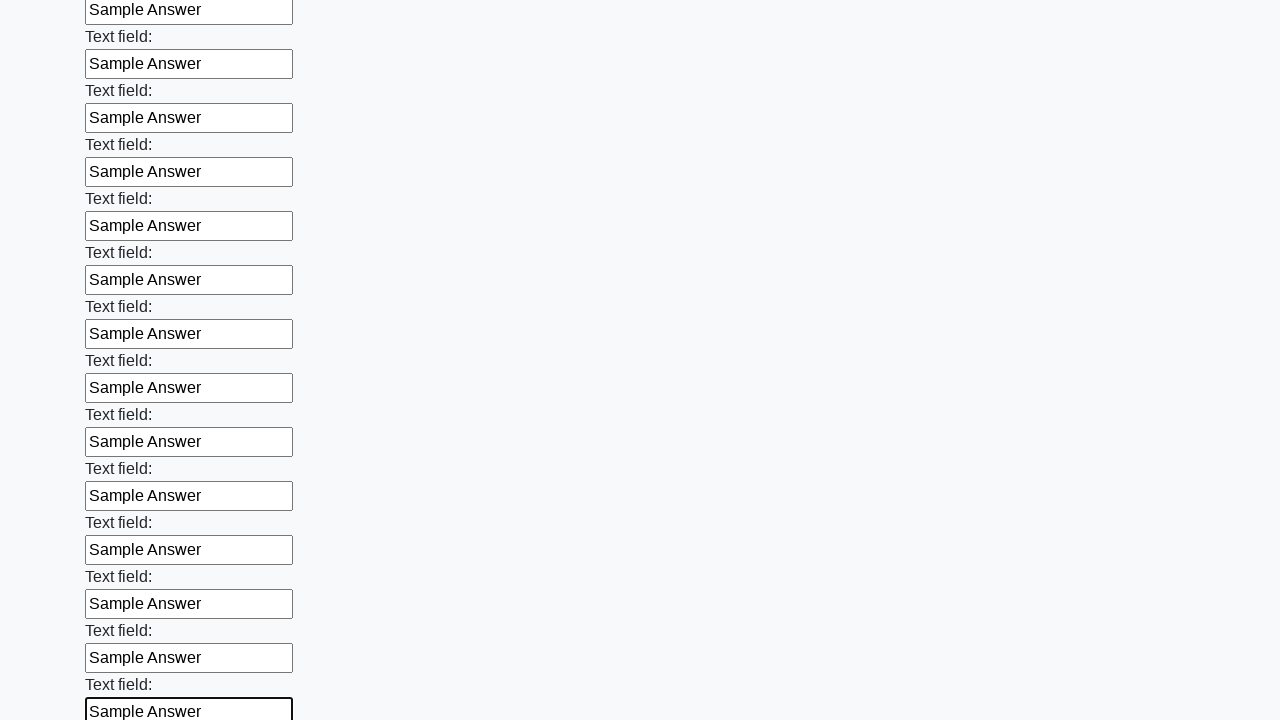

Filled text input field 62/100 with 'Sample Answer' on input[type='text'] >> nth=61
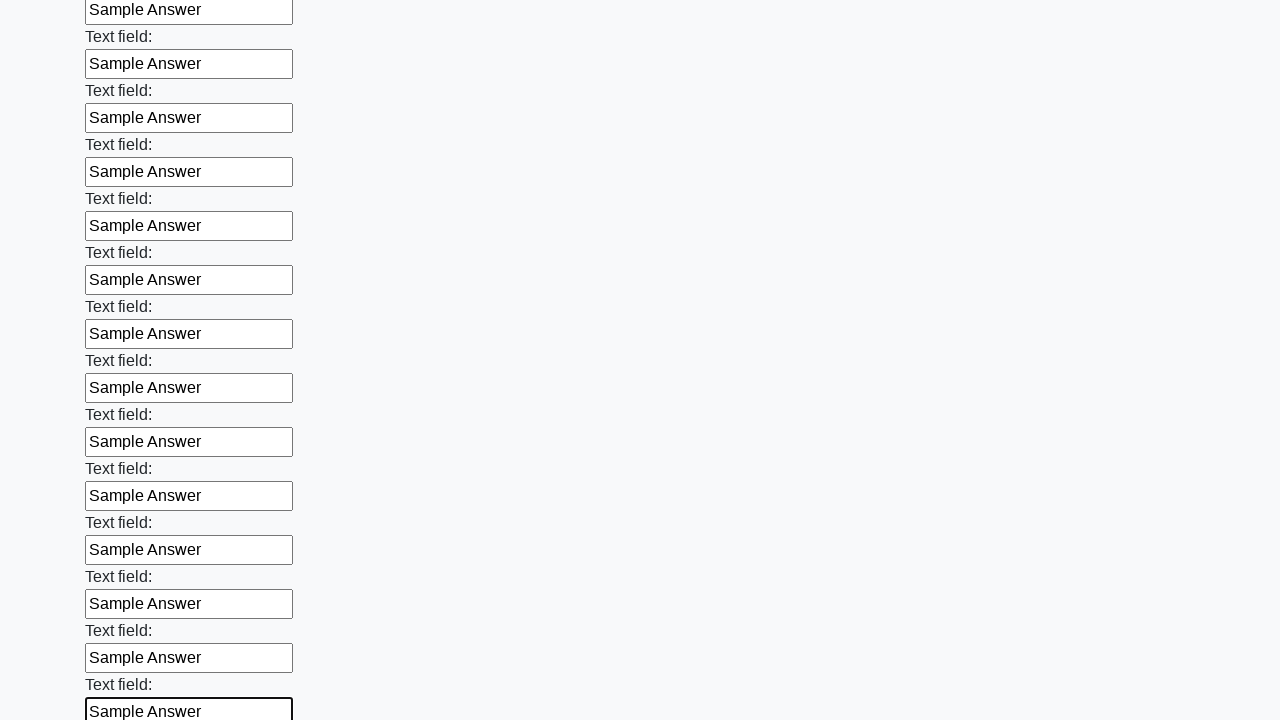

Filled text input field 63/100 with 'Sample Answer' on input[type='text'] >> nth=62
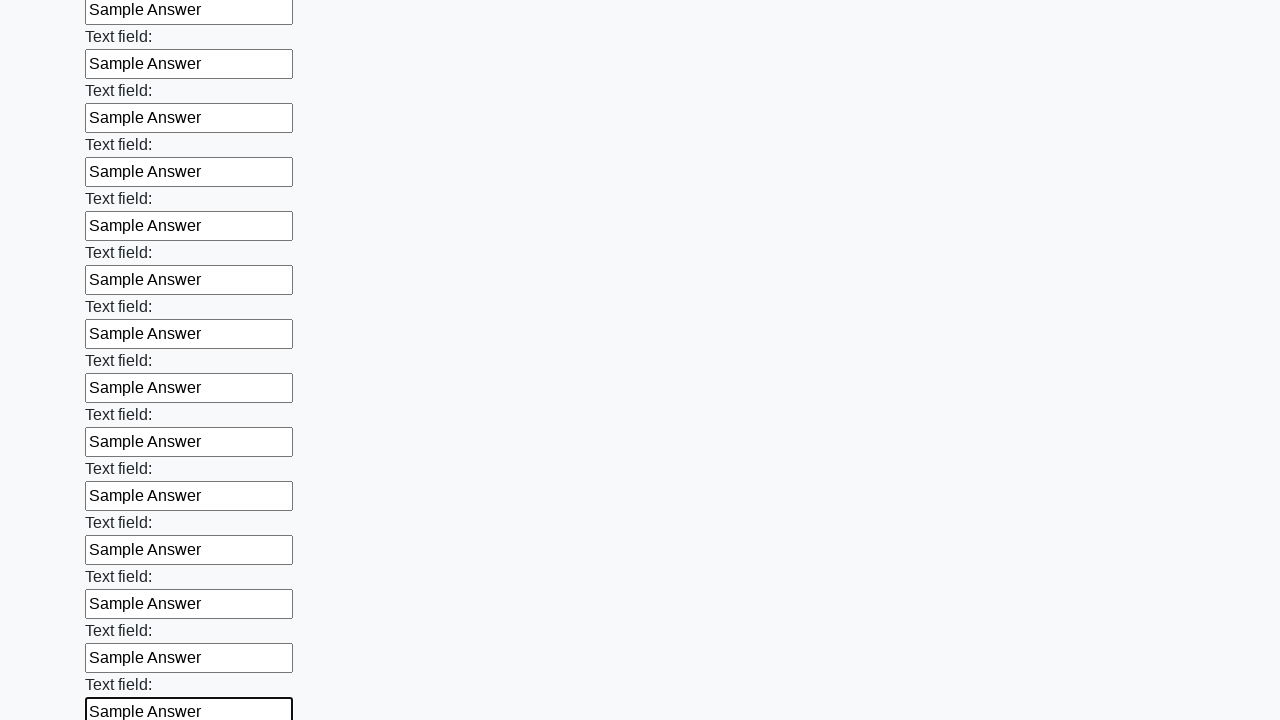

Filled text input field 64/100 with 'Sample Answer' on input[type='text'] >> nth=63
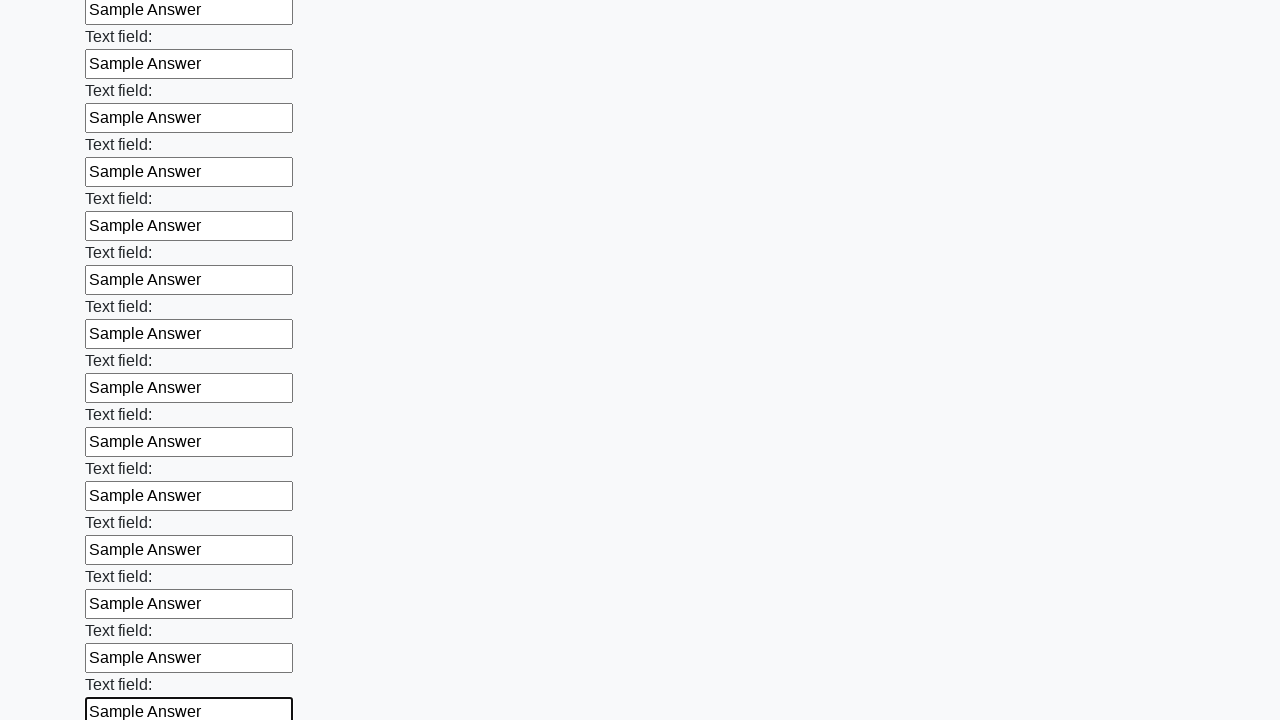

Filled text input field 65/100 with 'Sample Answer' on input[type='text'] >> nth=64
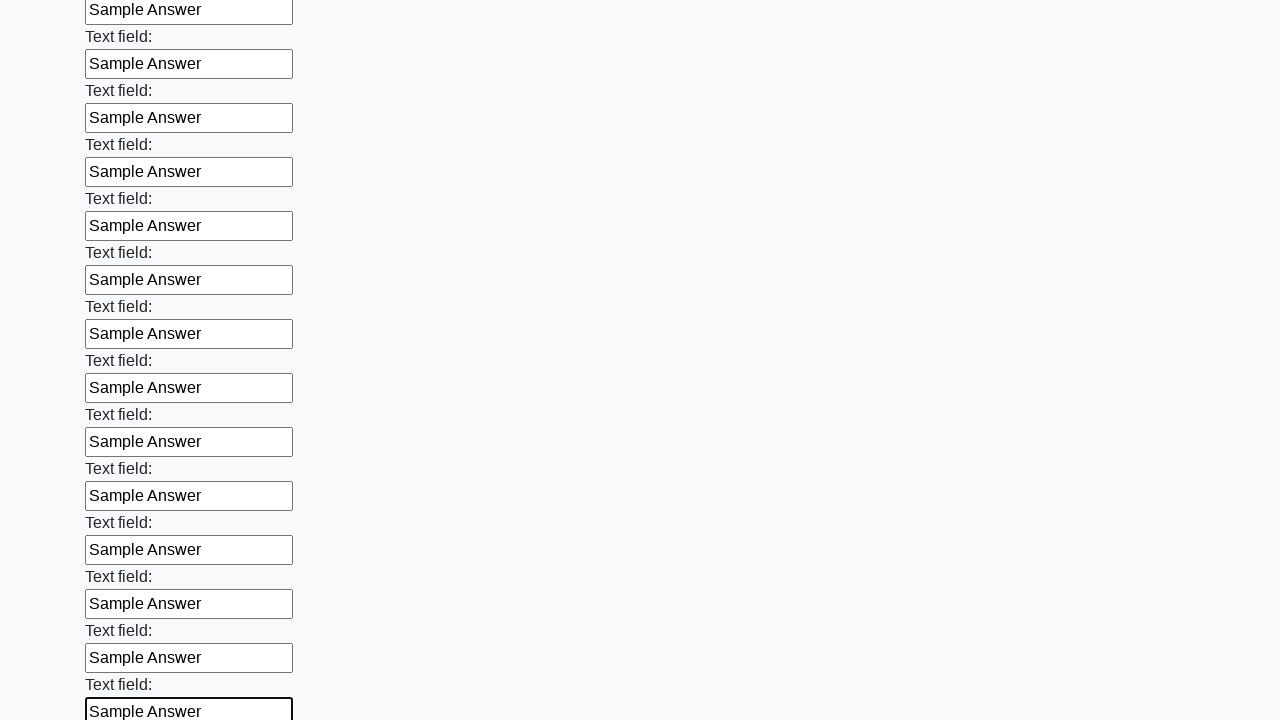

Filled text input field 66/100 with 'Sample Answer' on input[type='text'] >> nth=65
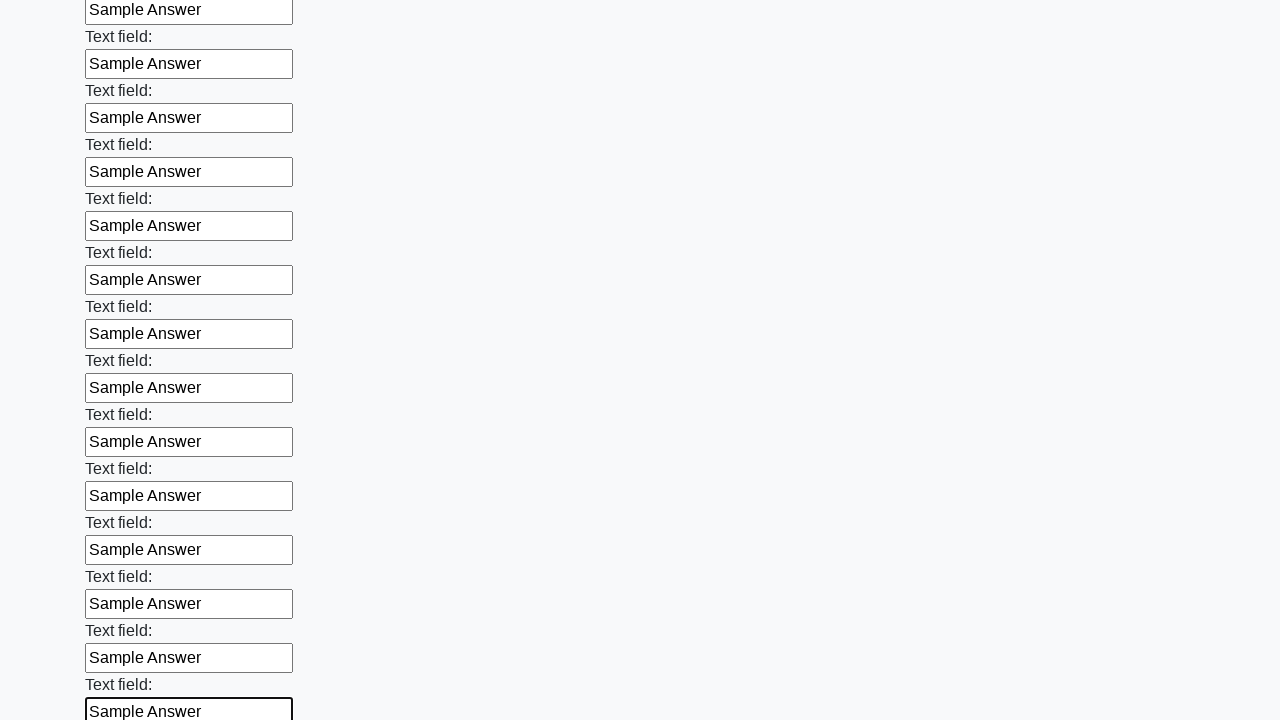

Filled text input field 67/100 with 'Sample Answer' on input[type='text'] >> nth=66
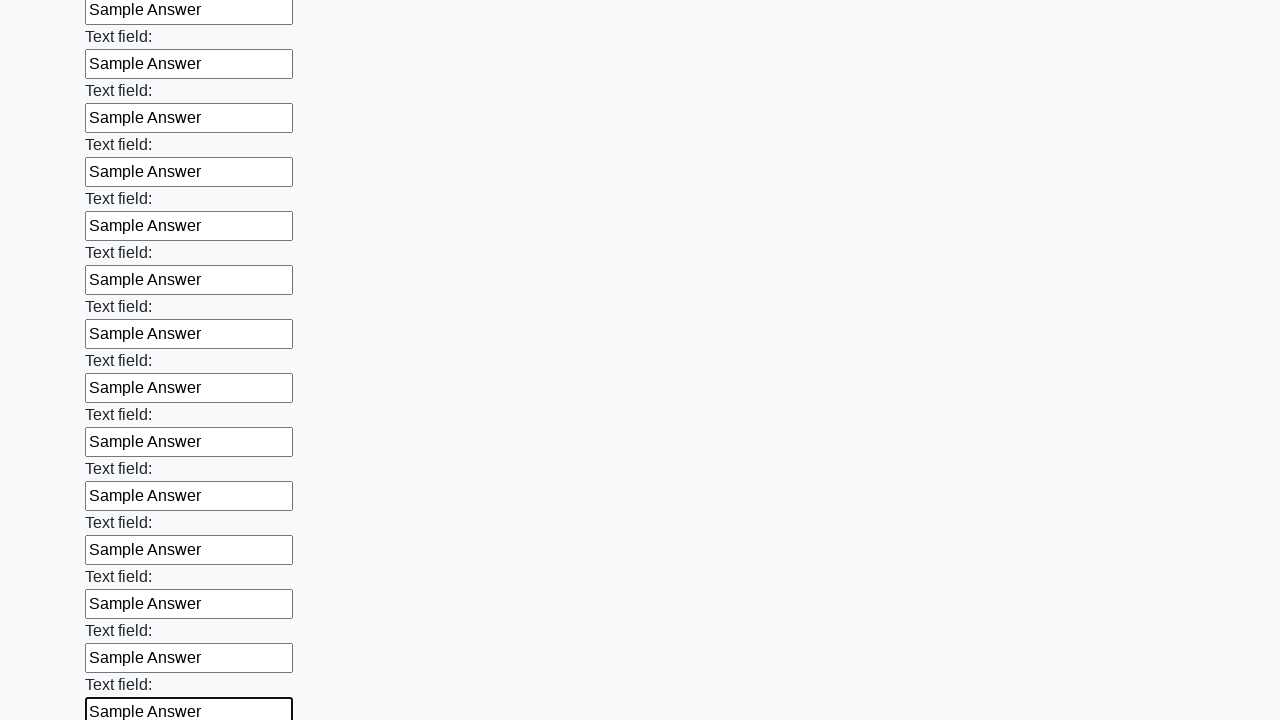

Filled text input field 68/100 with 'Sample Answer' on input[type='text'] >> nth=67
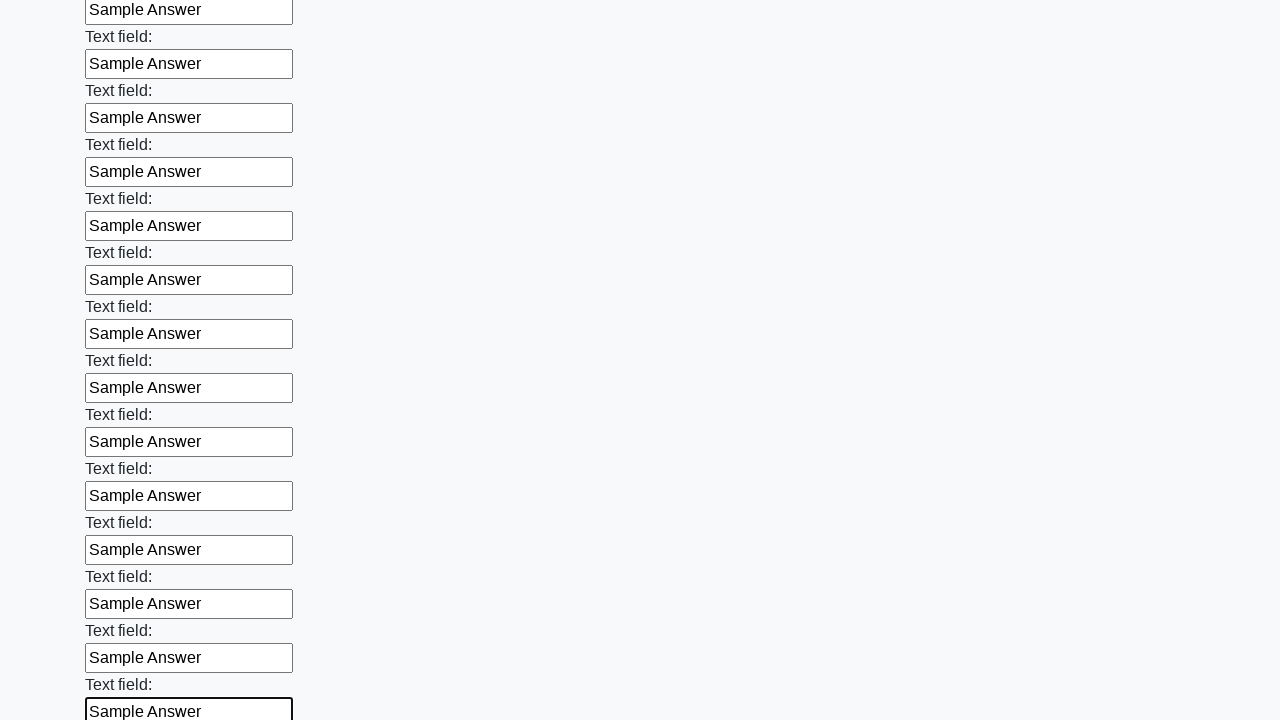

Filled text input field 69/100 with 'Sample Answer' on input[type='text'] >> nth=68
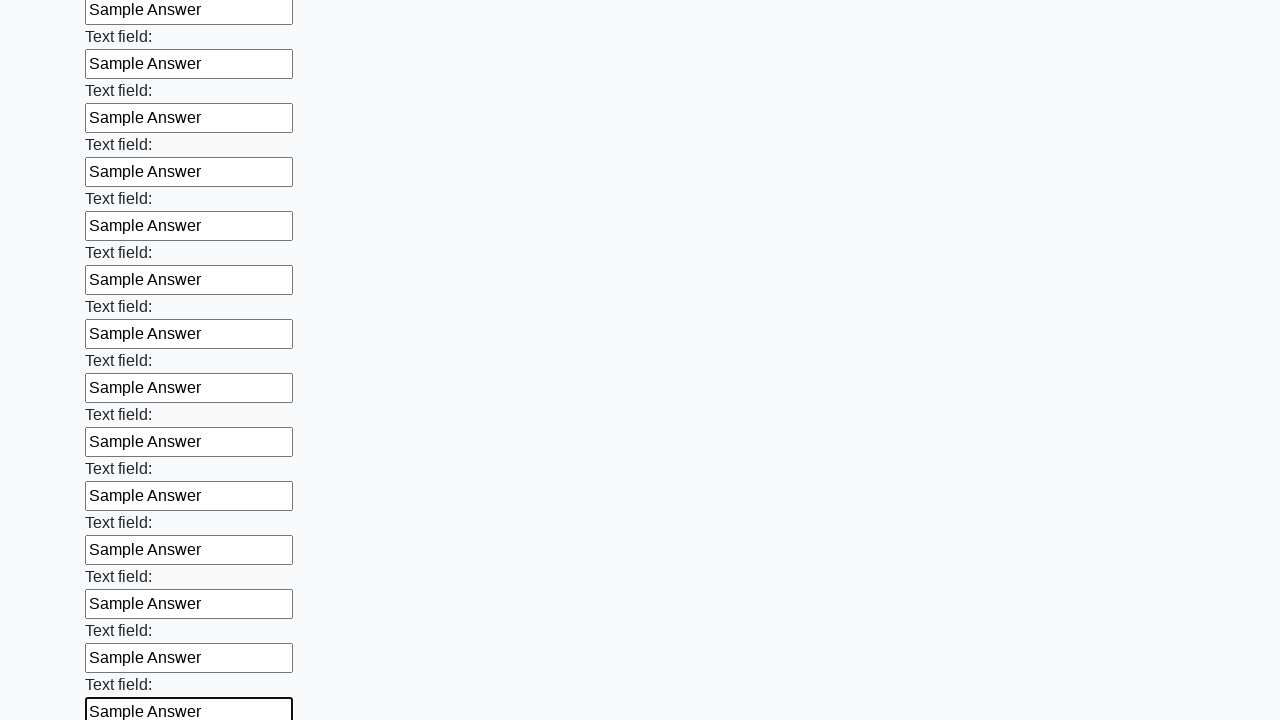

Filled text input field 70/100 with 'Sample Answer' on input[type='text'] >> nth=69
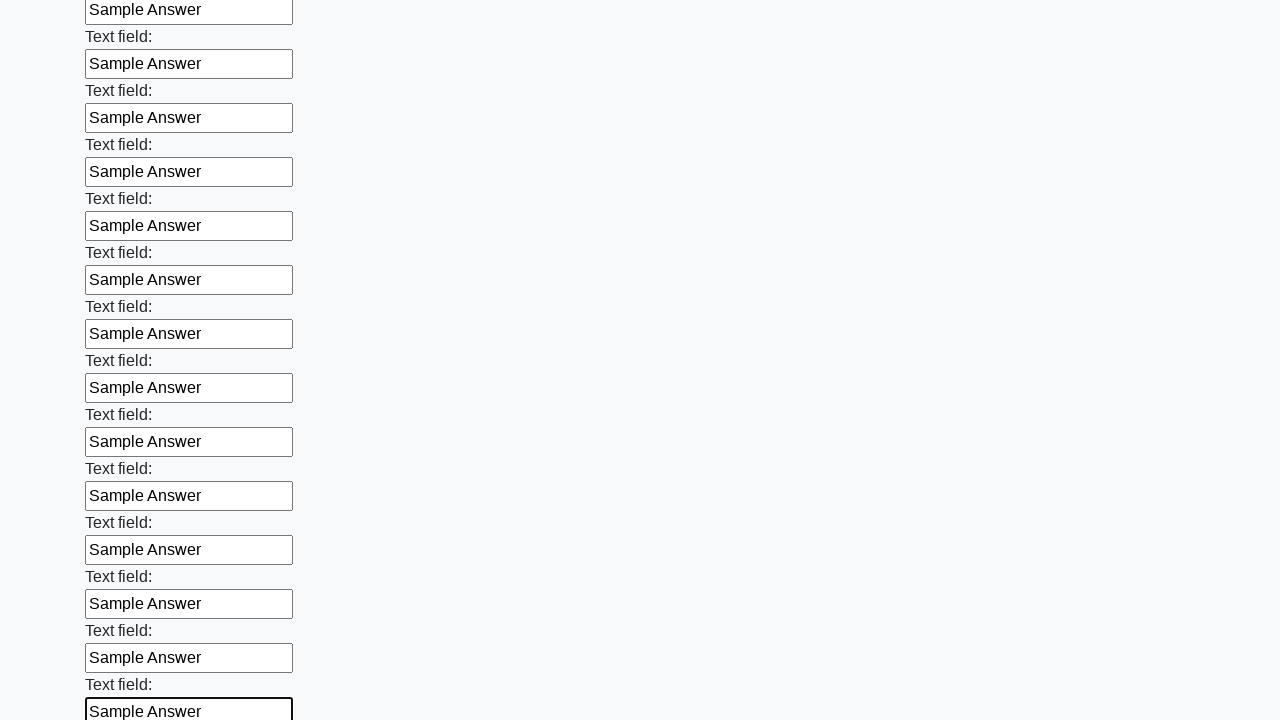

Filled text input field 71/100 with 'Sample Answer' on input[type='text'] >> nth=70
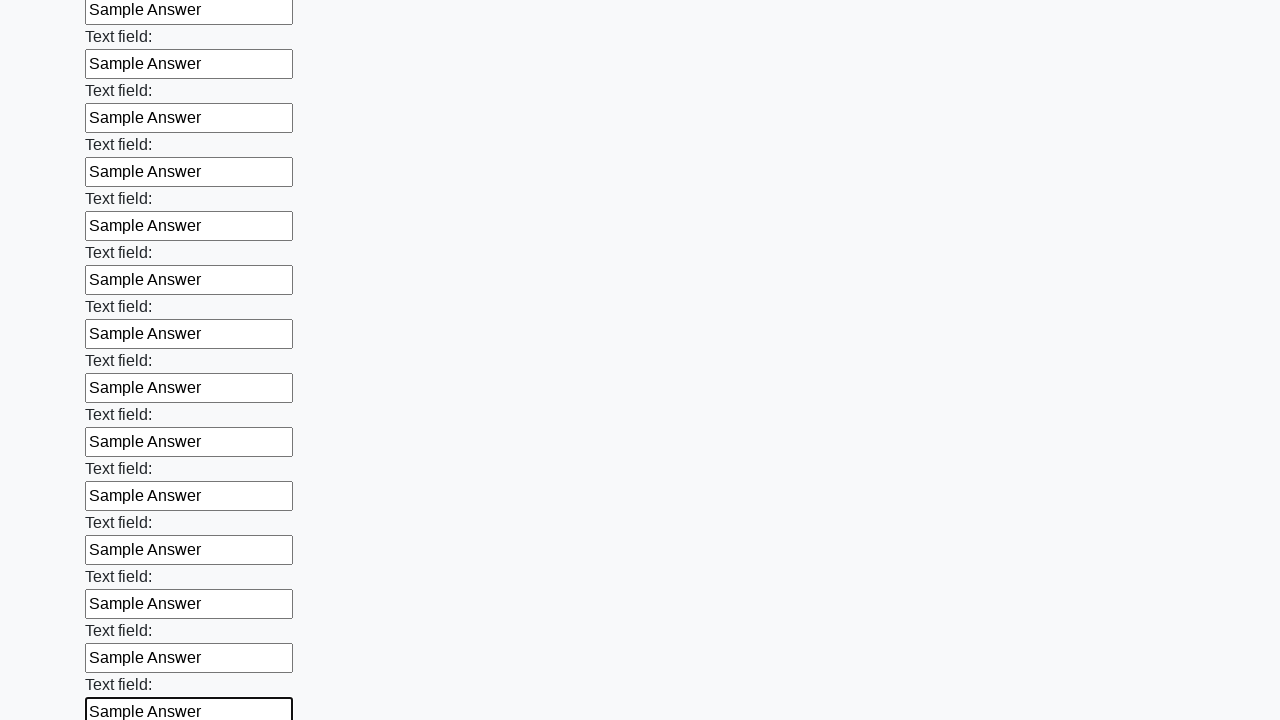

Filled text input field 72/100 with 'Sample Answer' on input[type='text'] >> nth=71
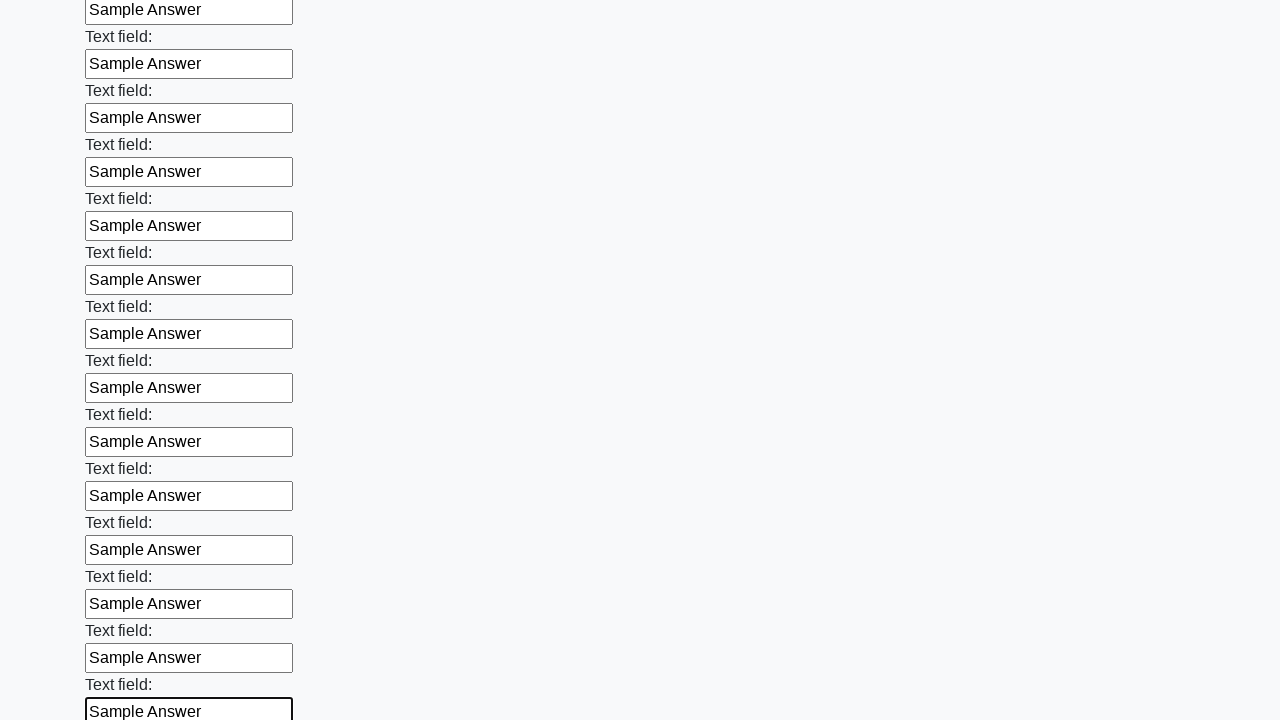

Filled text input field 73/100 with 'Sample Answer' on input[type='text'] >> nth=72
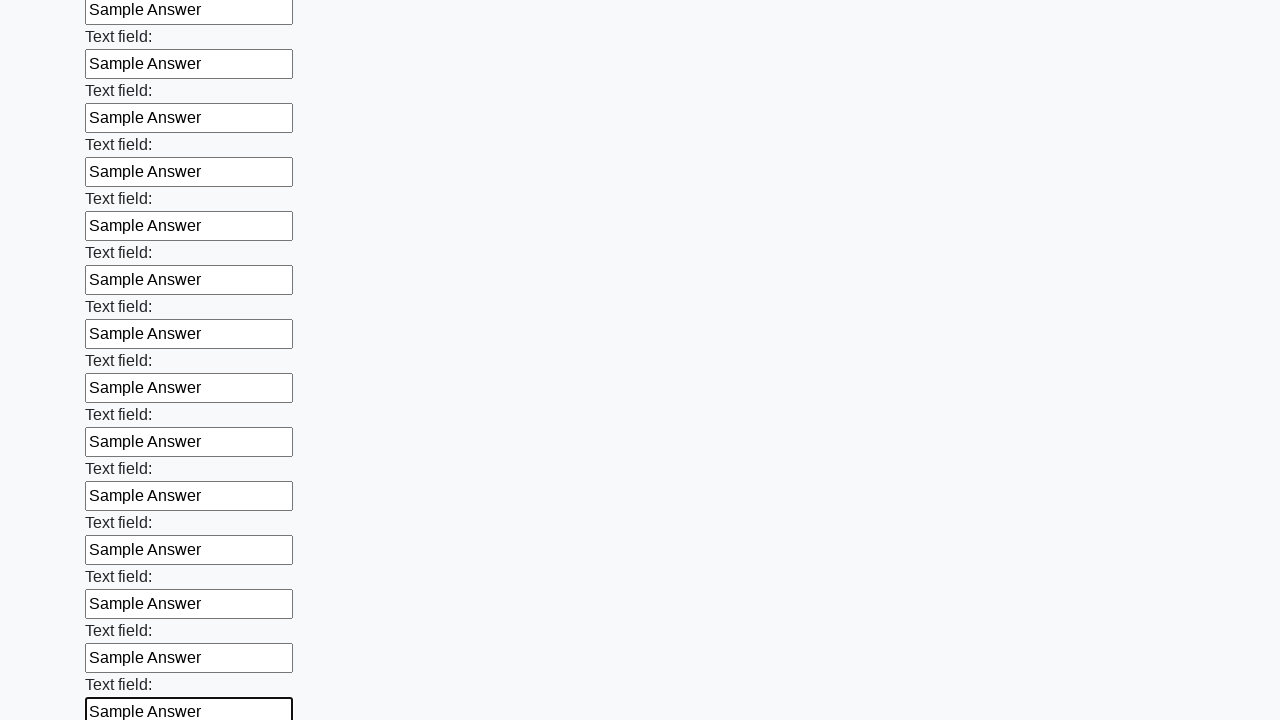

Filled text input field 74/100 with 'Sample Answer' on input[type='text'] >> nth=73
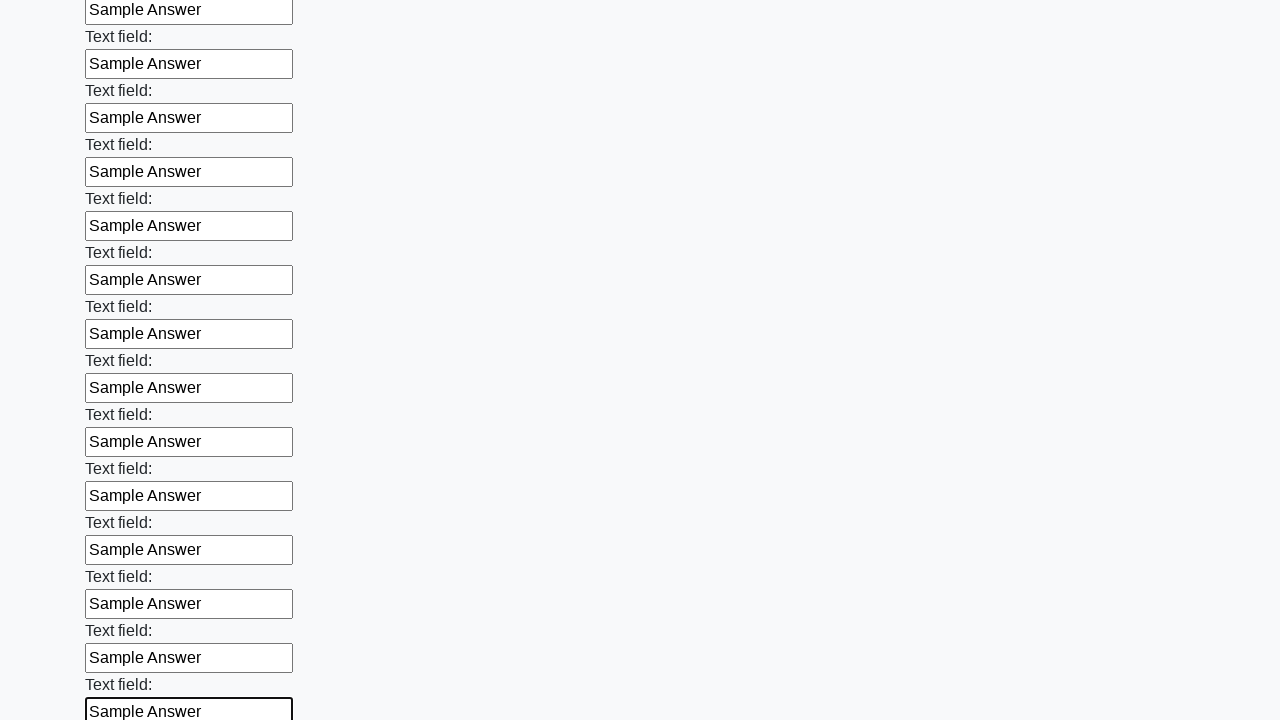

Filled text input field 75/100 with 'Sample Answer' on input[type='text'] >> nth=74
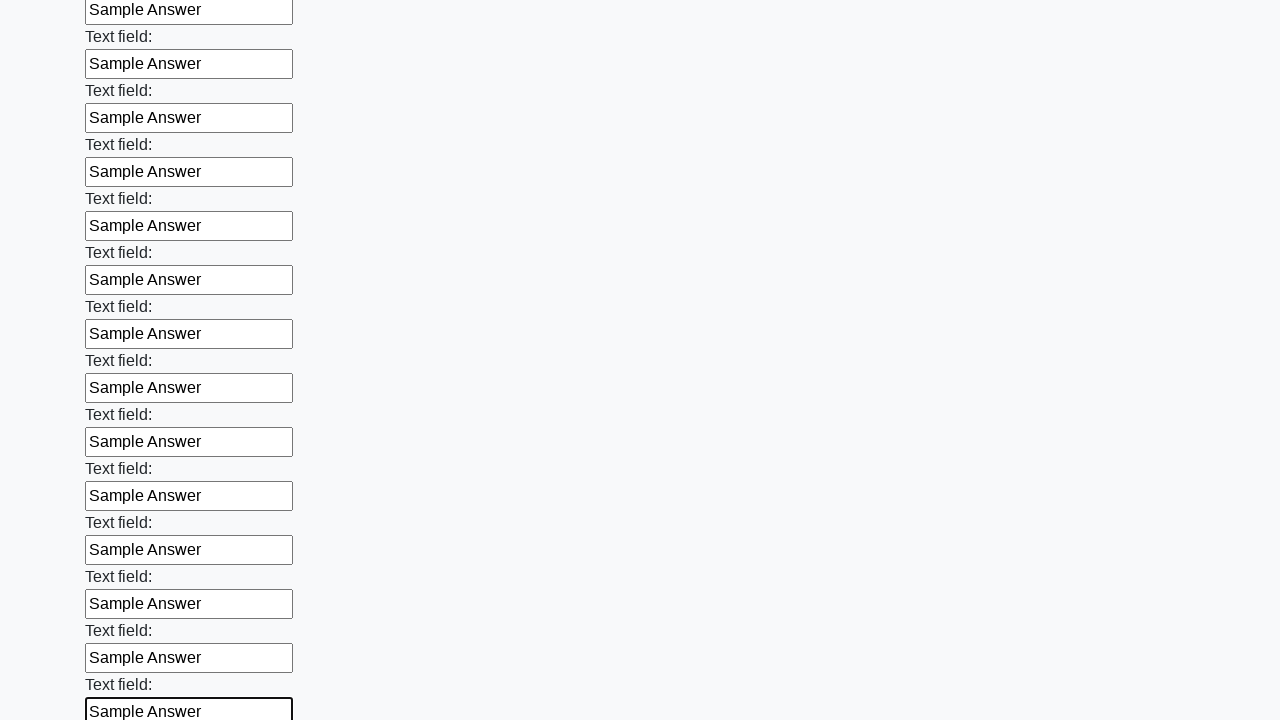

Filled text input field 76/100 with 'Sample Answer' on input[type='text'] >> nth=75
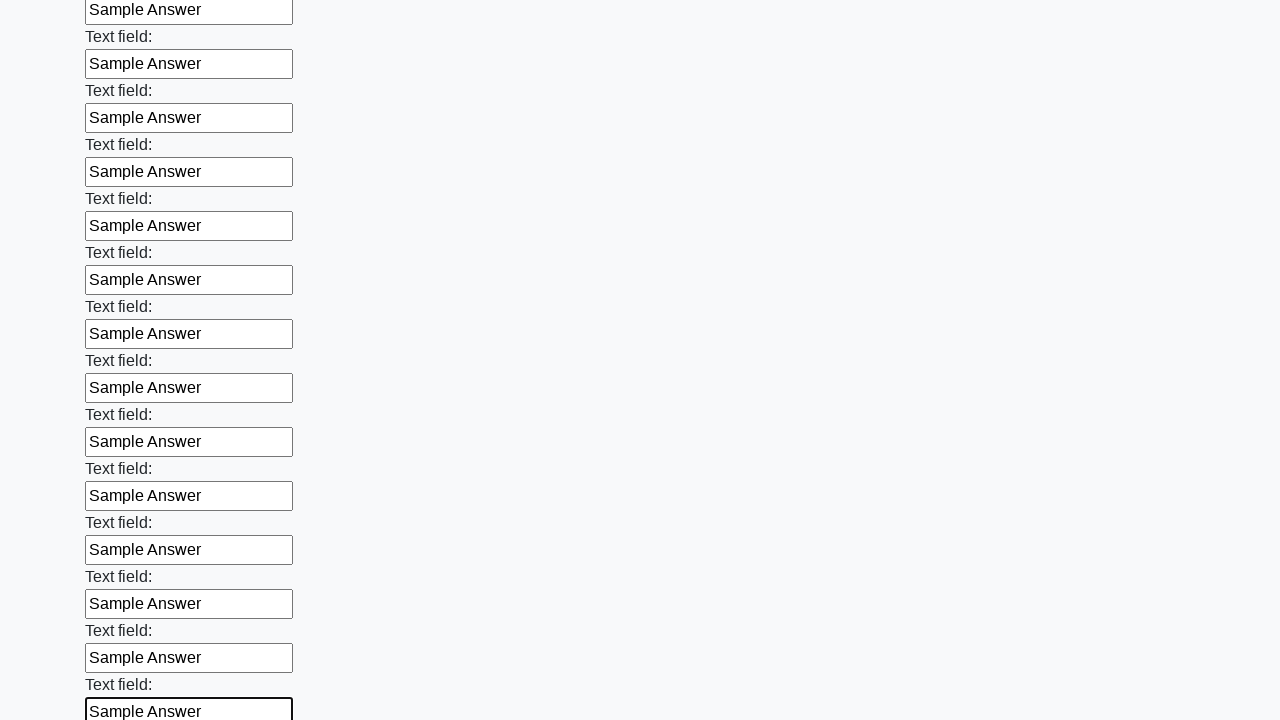

Filled text input field 77/100 with 'Sample Answer' on input[type='text'] >> nth=76
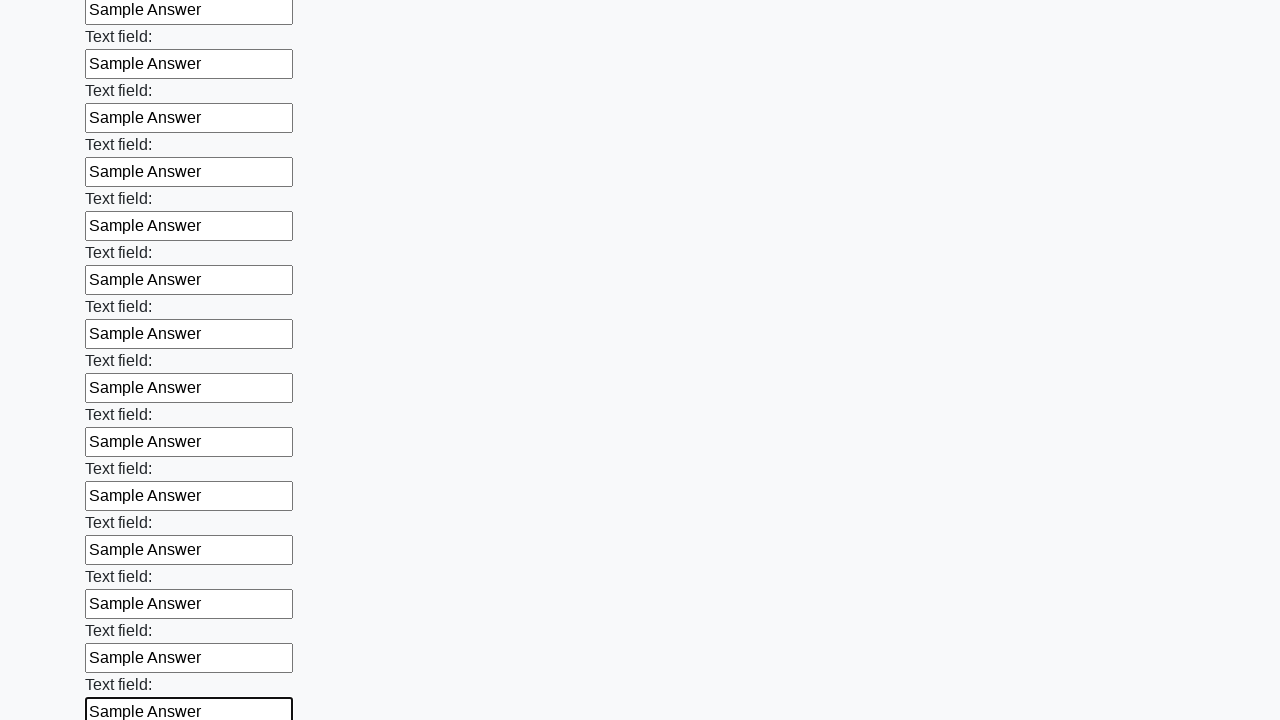

Filled text input field 78/100 with 'Sample Answer' on input[type='text'] >> nth=77
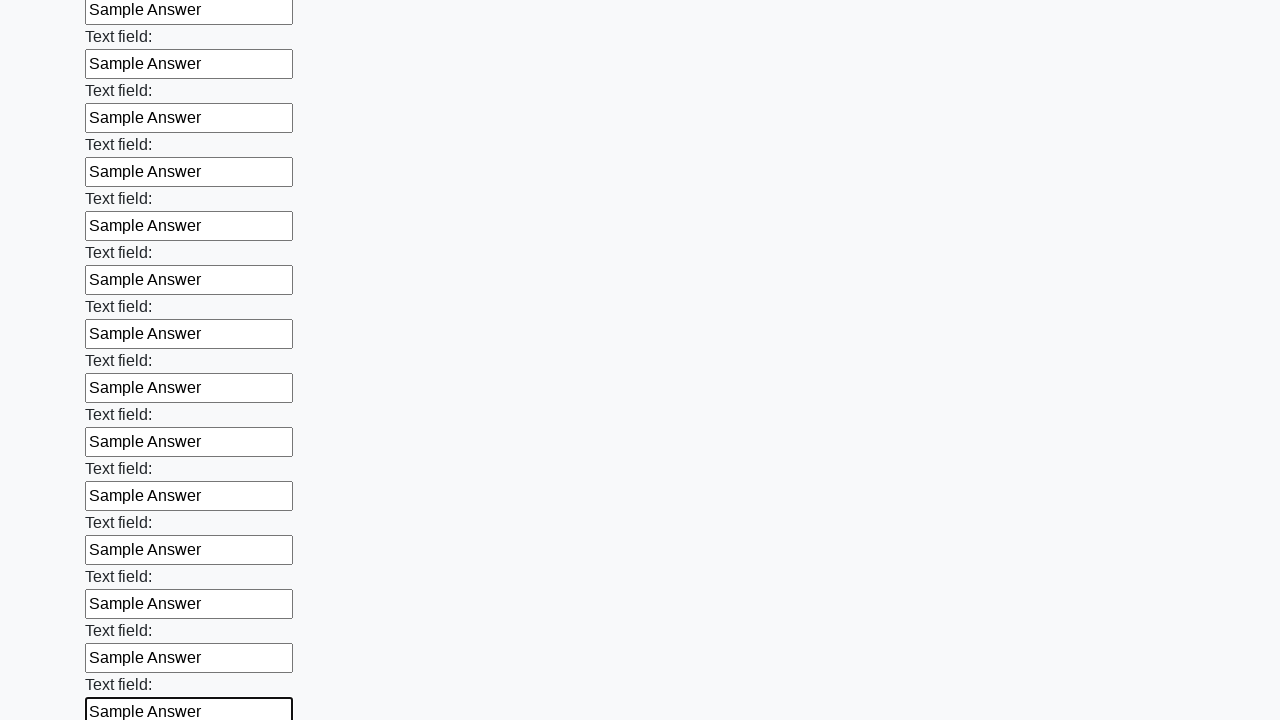

Filled text input field 79/100 with 'Sample Answer' on input[type='text'] >> nth=78
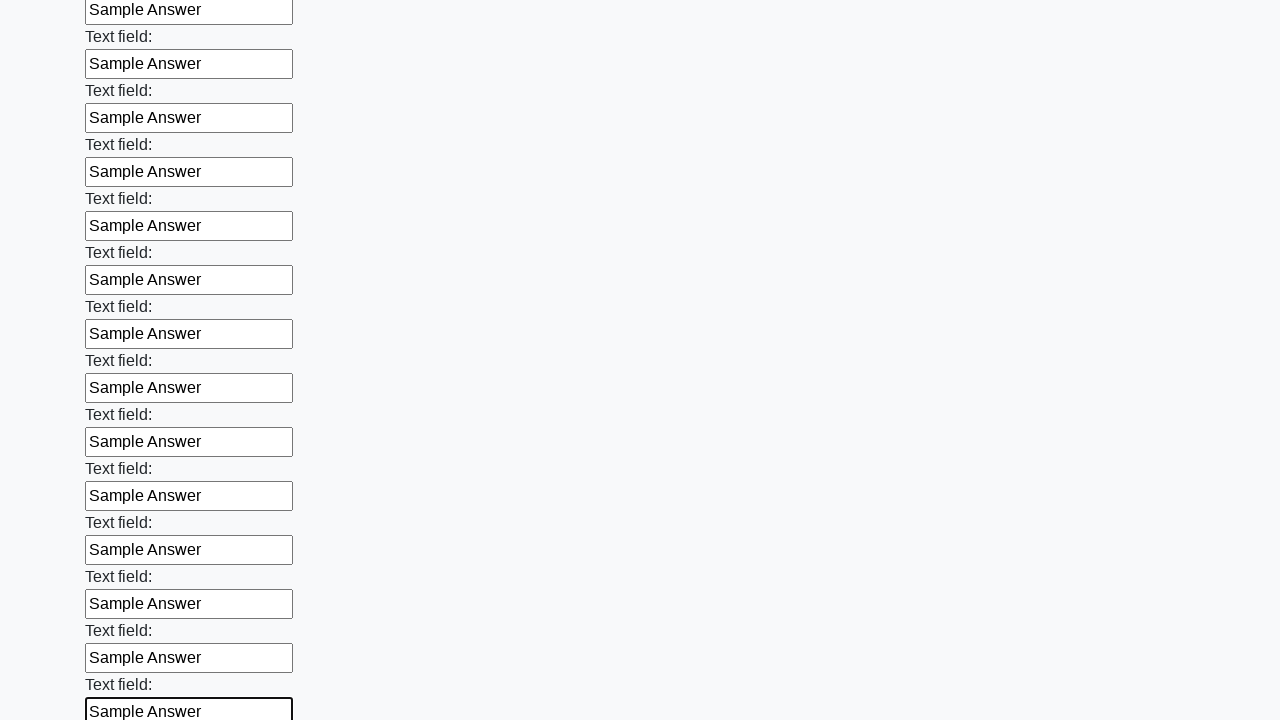

Filled text input field 80/100 with 'Sample Answer' on input[type='text'] >> nth=79
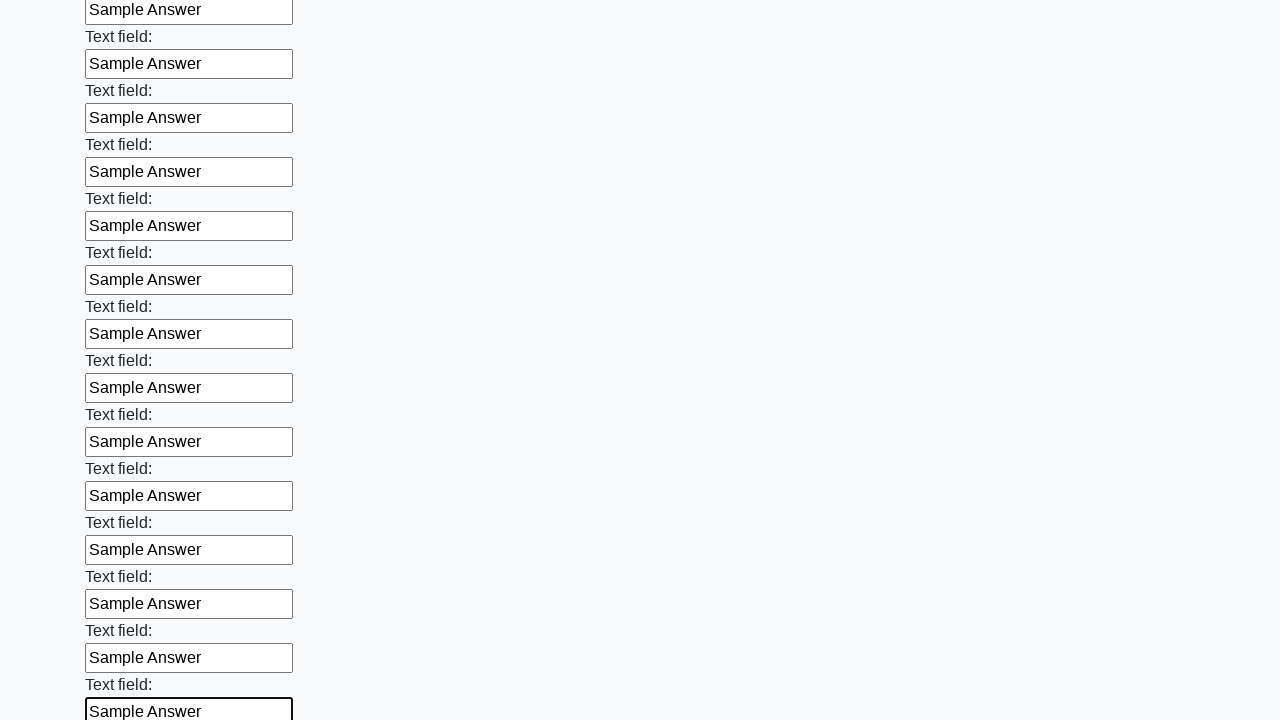

Filled text input field 81/100 with 'Sample Answer' on input[type='text'] >> nth=80
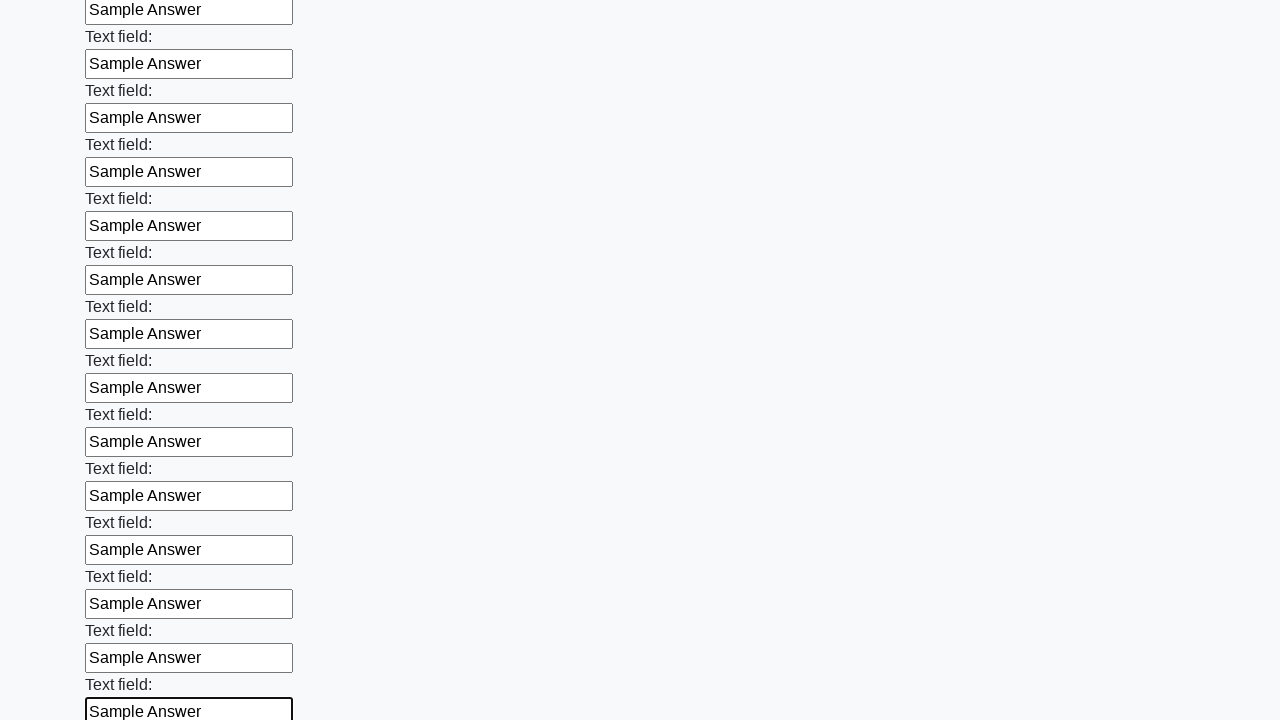

Filled text input field 82/100 with 'Sample Answer' on input[type='text'] >> nth=81
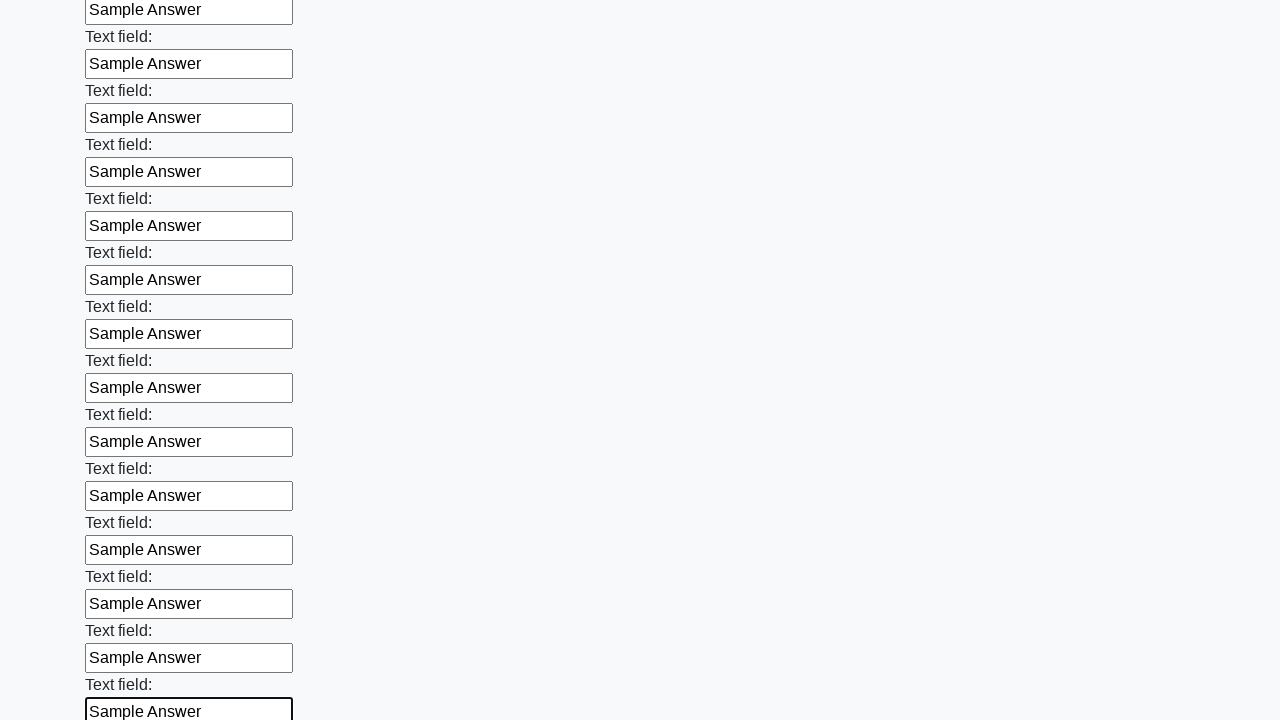

Filled text input field 83/100 with 'Sample Answer' on input[type='text'] >> nth=82
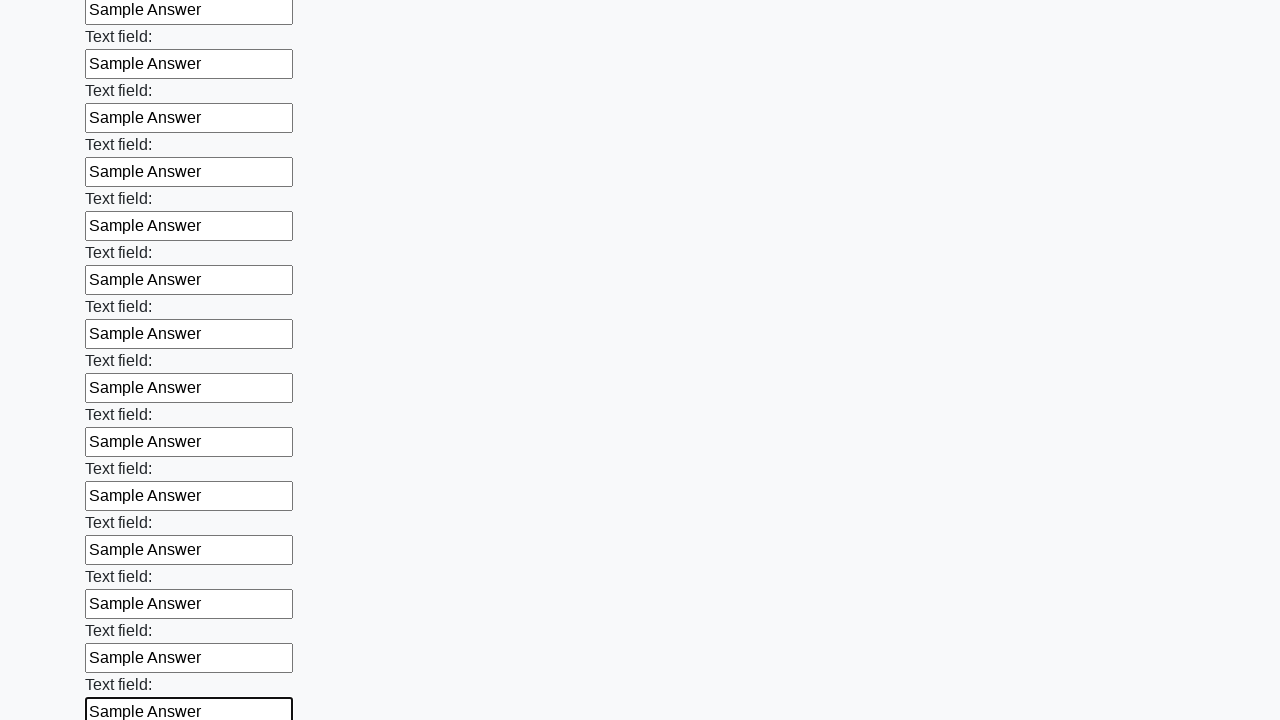

Filled text input field 84/100 with 'Sample Answer' on input[type='text'] >> nth=83
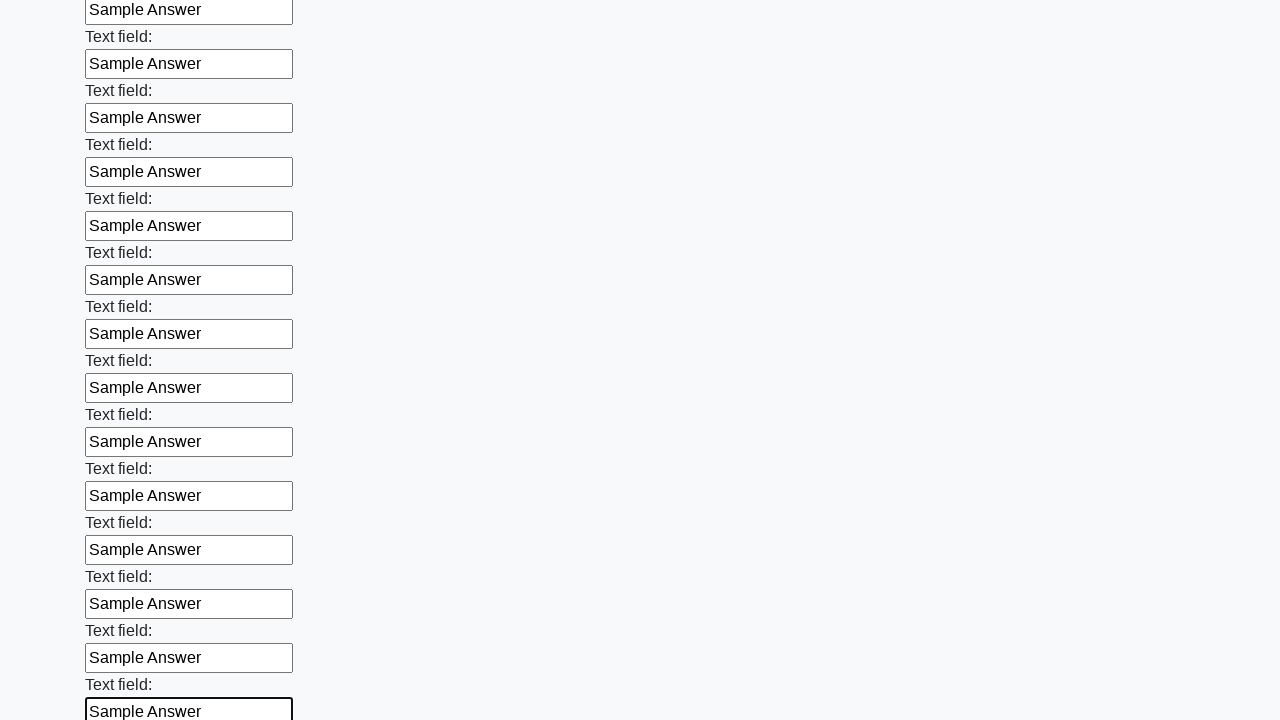

Filled text input field 85/100 with 'Sample Answer' on input[type='text'] >> nth=84
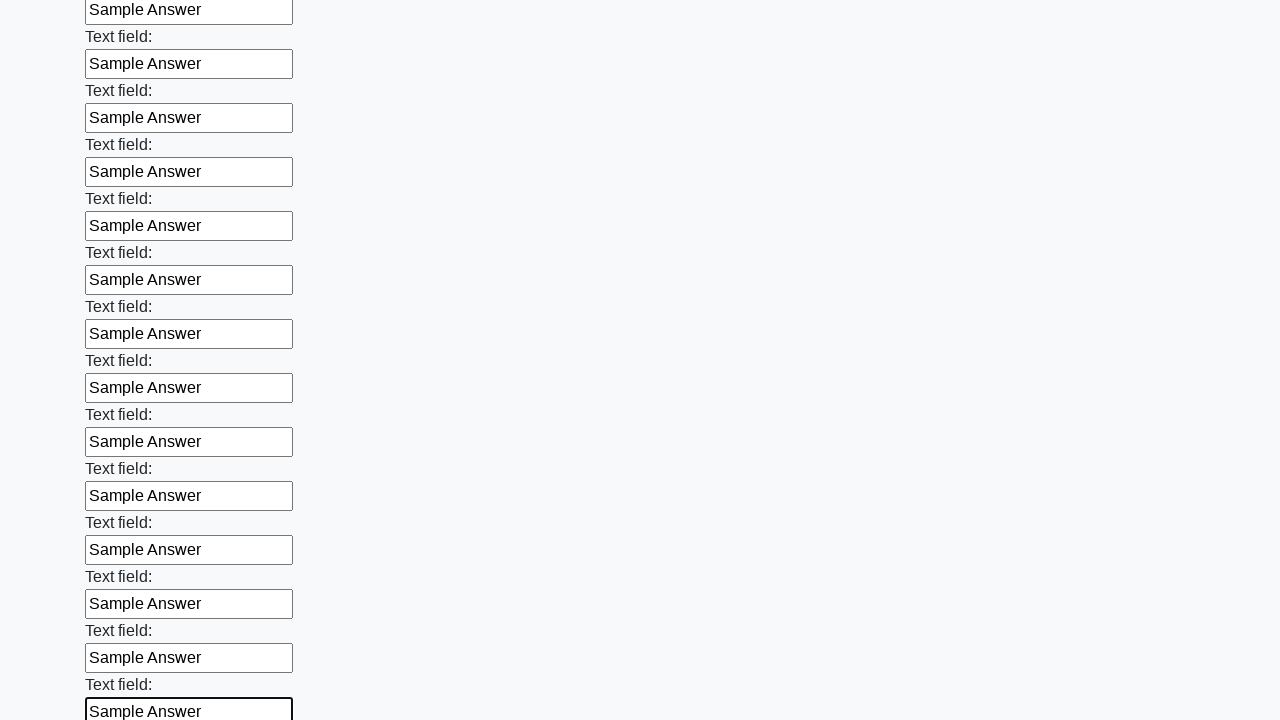

Filled text input field 86/100 with 'Sample Answer' on input[type='text'] >> nth=85
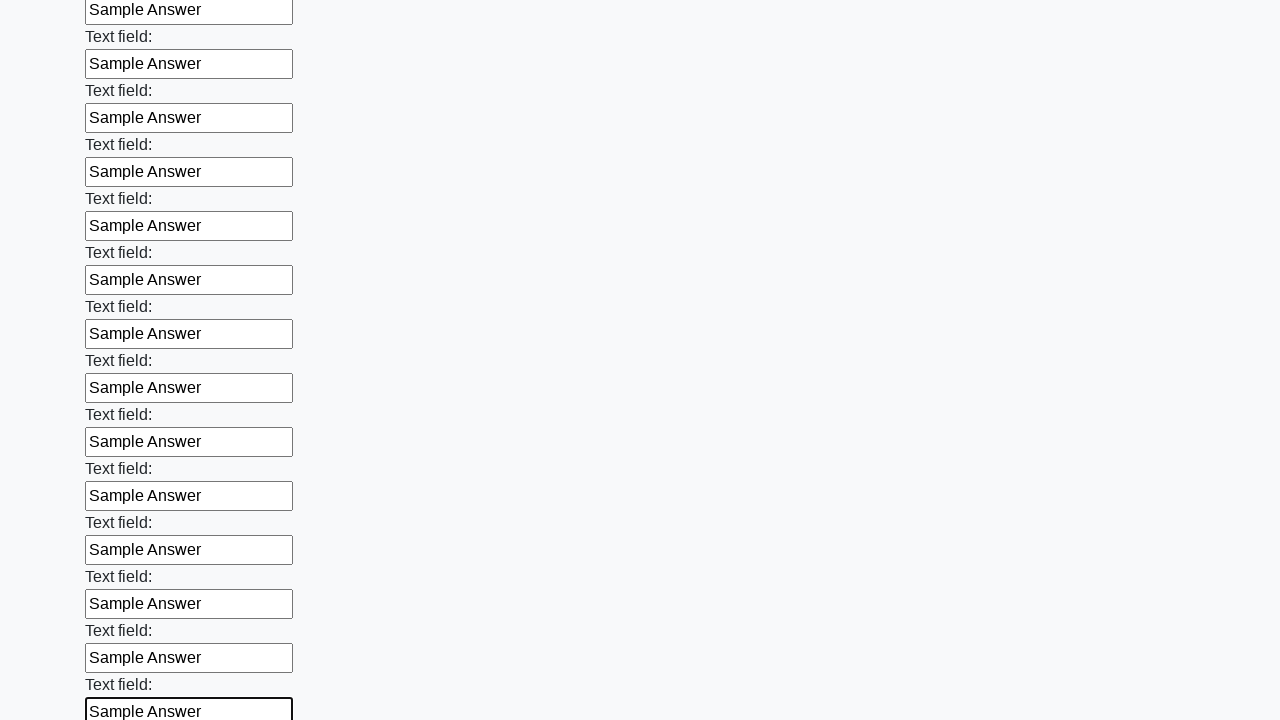

Filled text input field 87/100 with 'Sample Answer' on input[type='text'] >> nth=86
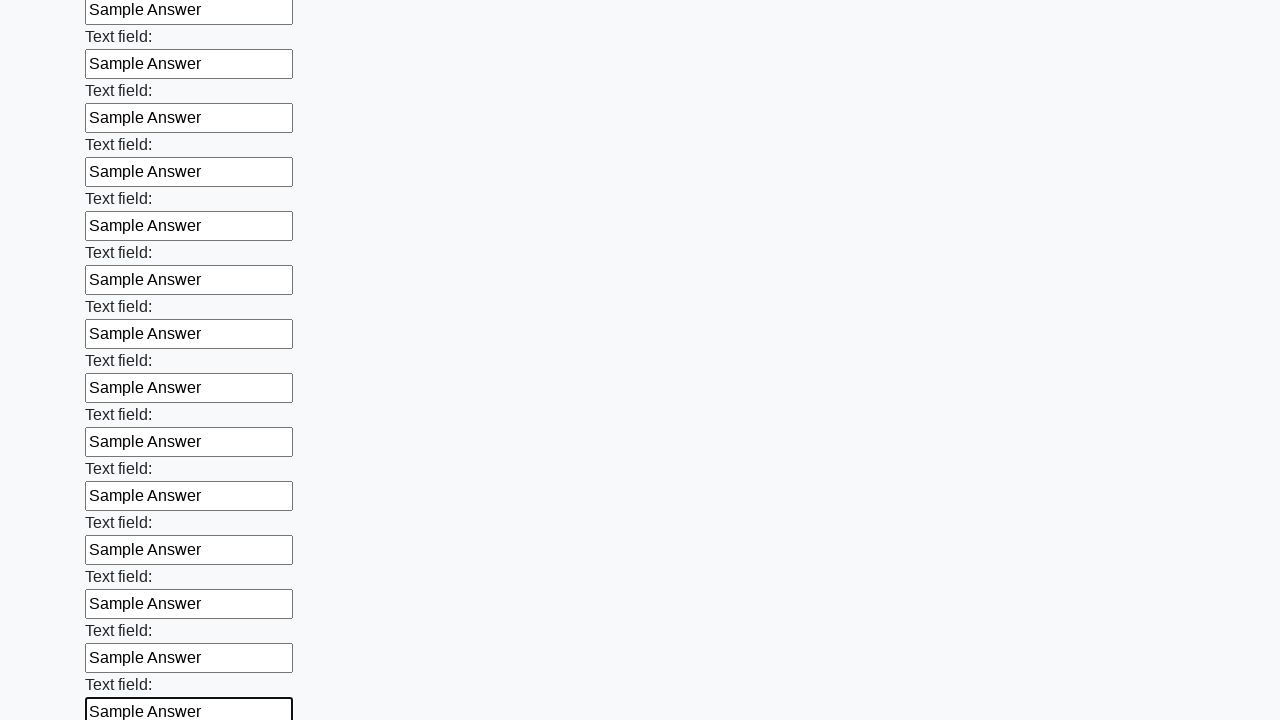

Filled text input field 88/100 with 'Sample Answer' on input[type='text'] >> nth=87
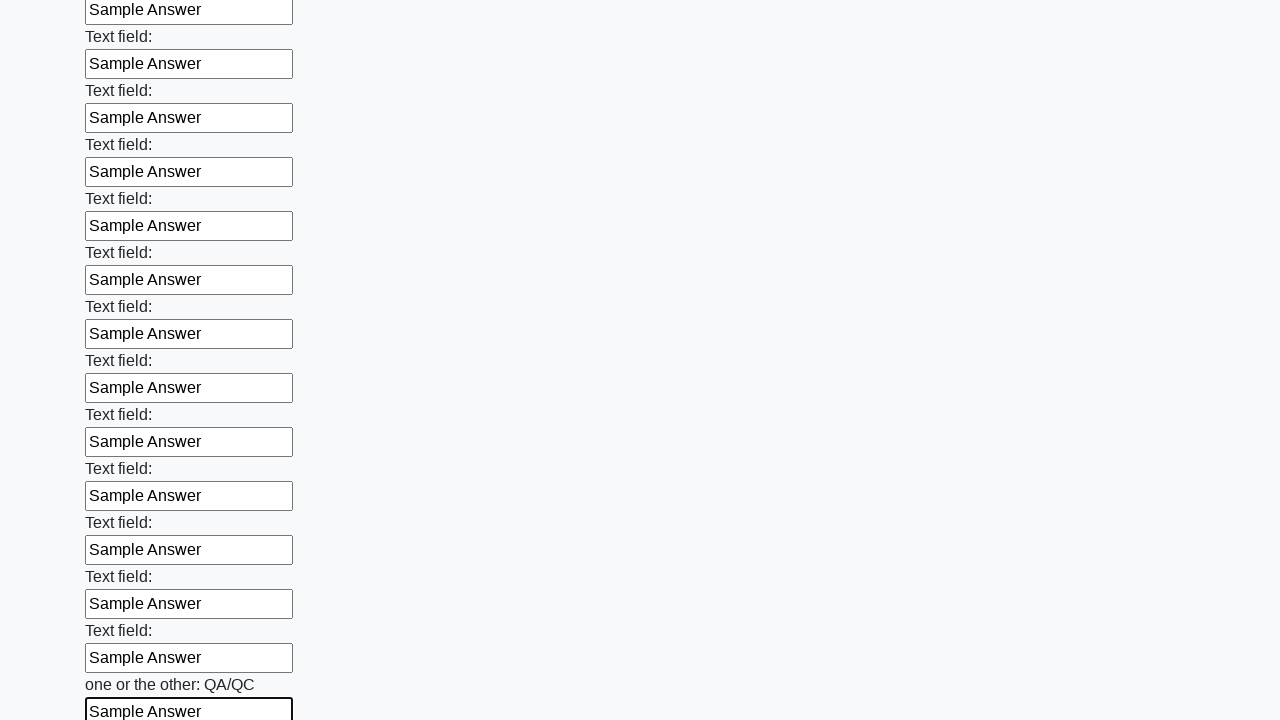

Filled text input field 89/100 with 'Sample Answer' on input[type='text'] >> nth=88
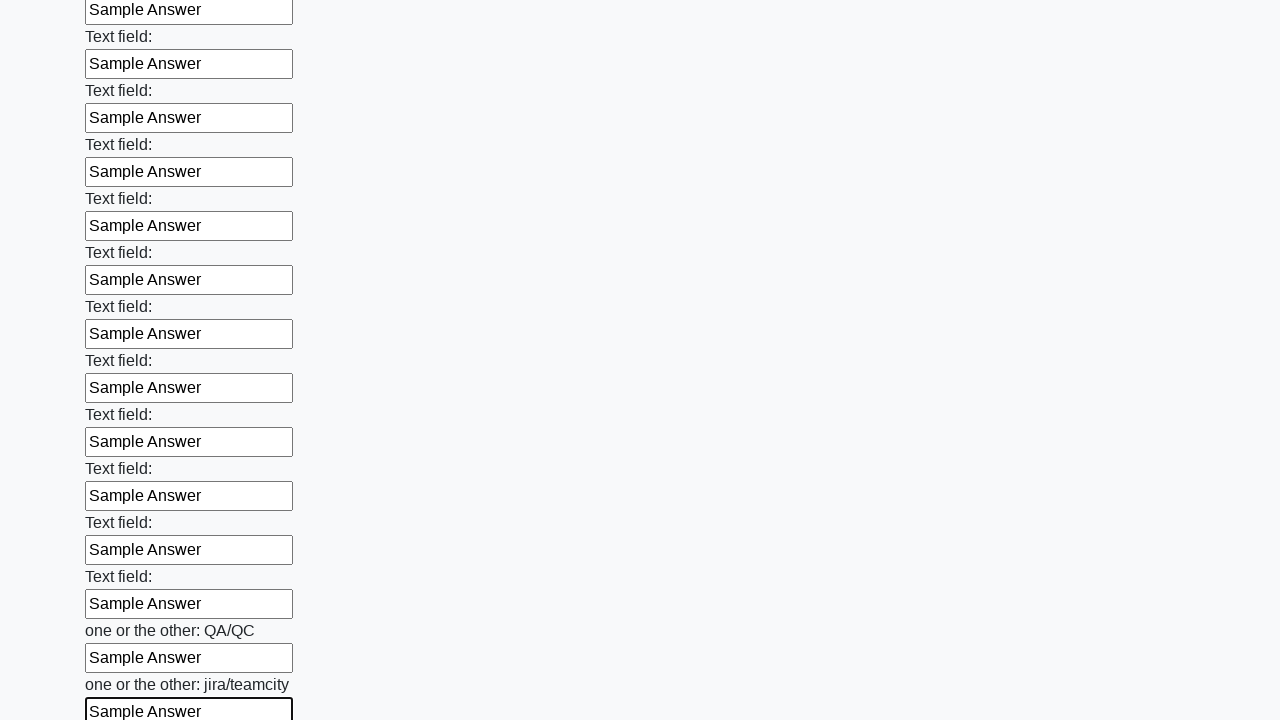

Filled text input field 90/100 with 'Sample Answer' on input[type='text'] >> nth=89
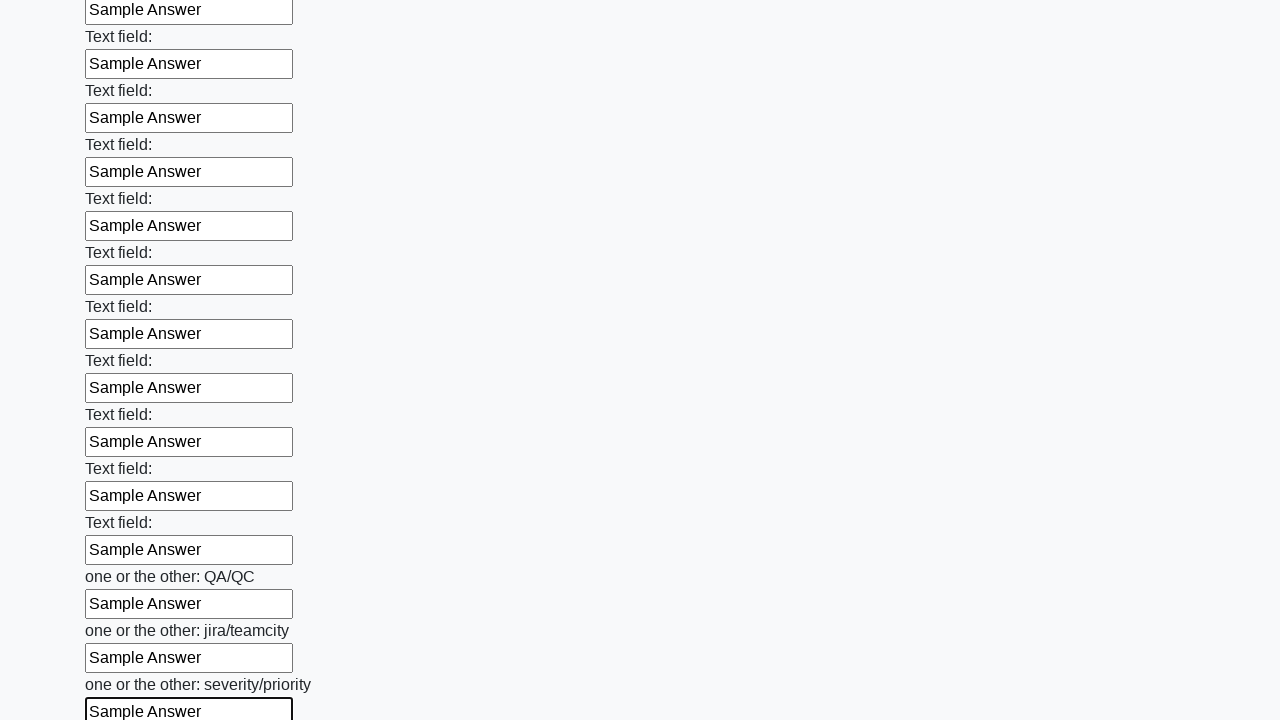

Filled text input field 91/100 with 'Sample Answer' on input[type='text'] >> nth=90
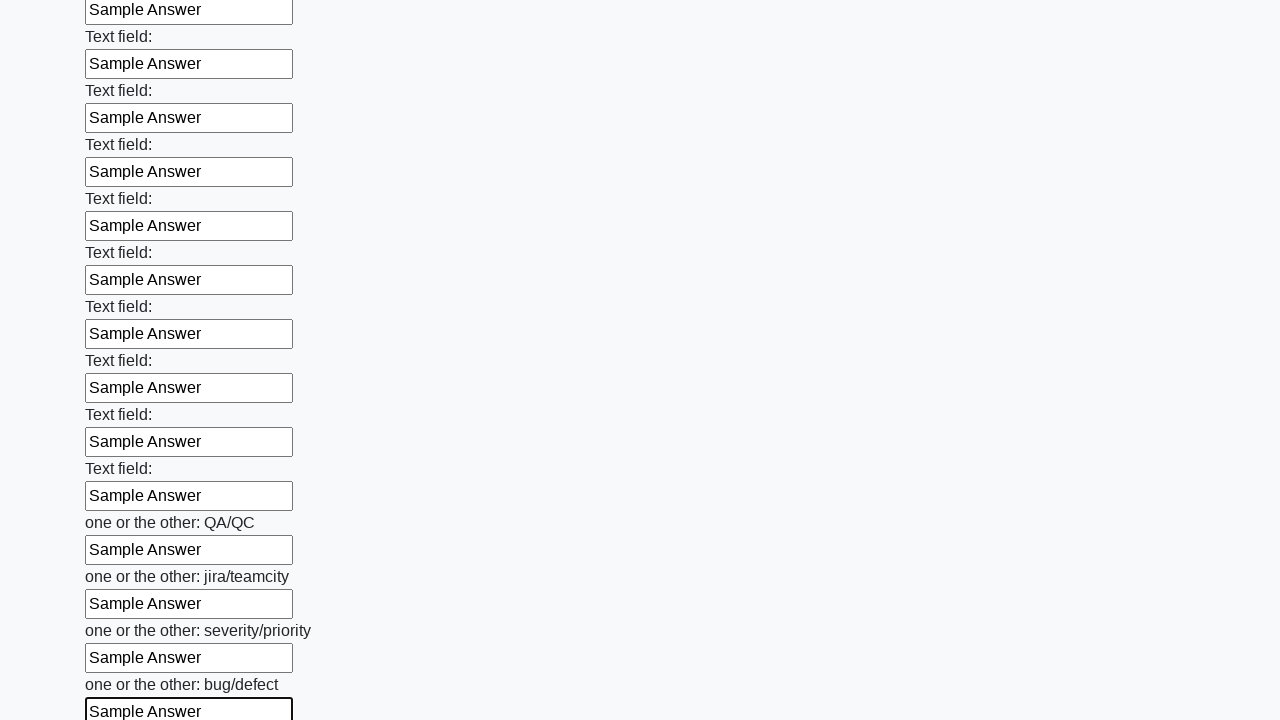

Filled text input field 92/100 with 'Sample Answer' on input[type='text'] >> nth=91
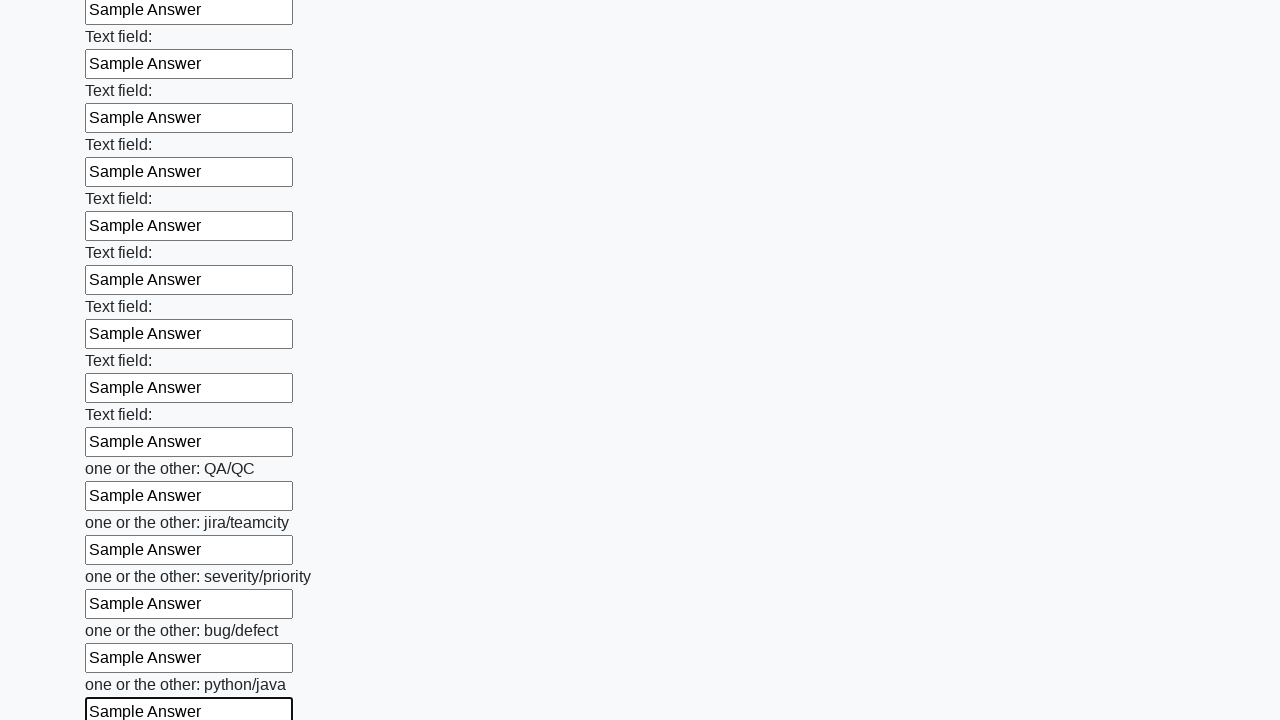

Filled text input field 93/100 with 'Sample Answer' on input[type='text'] >> nth=92
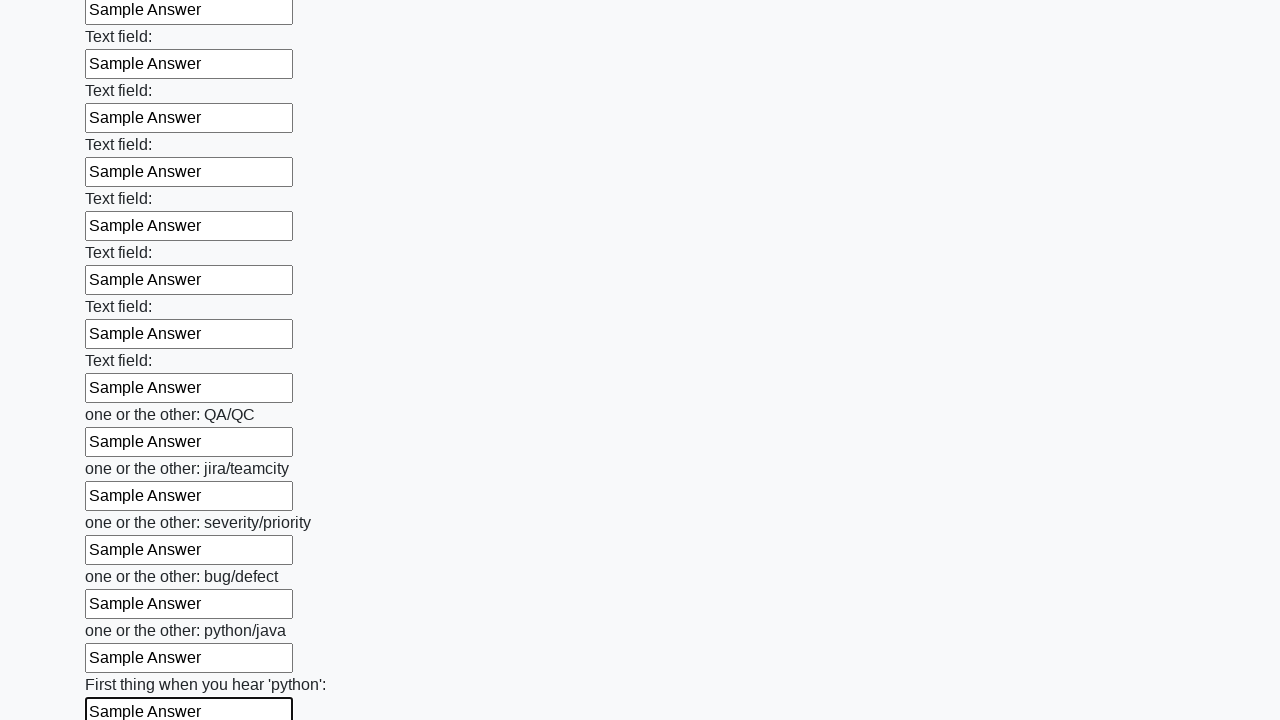

Filled text input field 94/100 with 'Sample Answer' on input[type='text'] >> nth=93
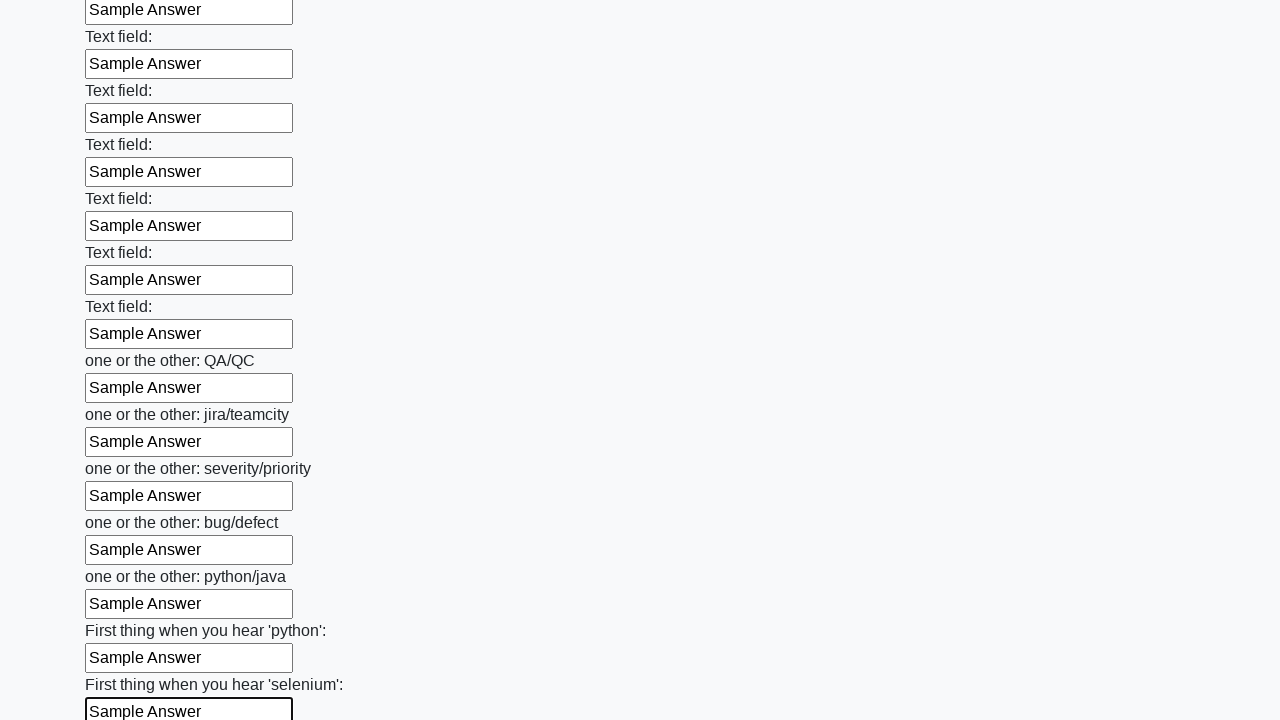

Filled text input field 95/100 with 'Sample Answer' on input[type='text'] >> nth=94
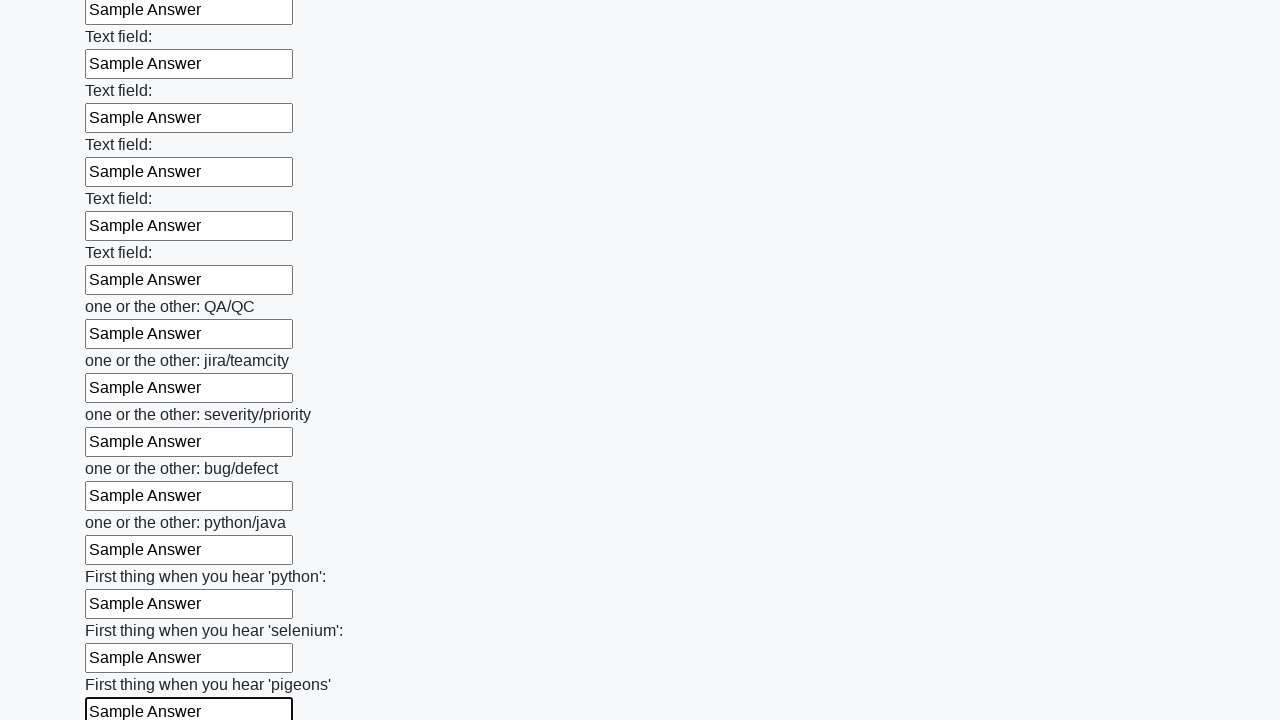

Filled text input field 96/100 with 'Sample Answer' on input[type='text'] >> nth=95
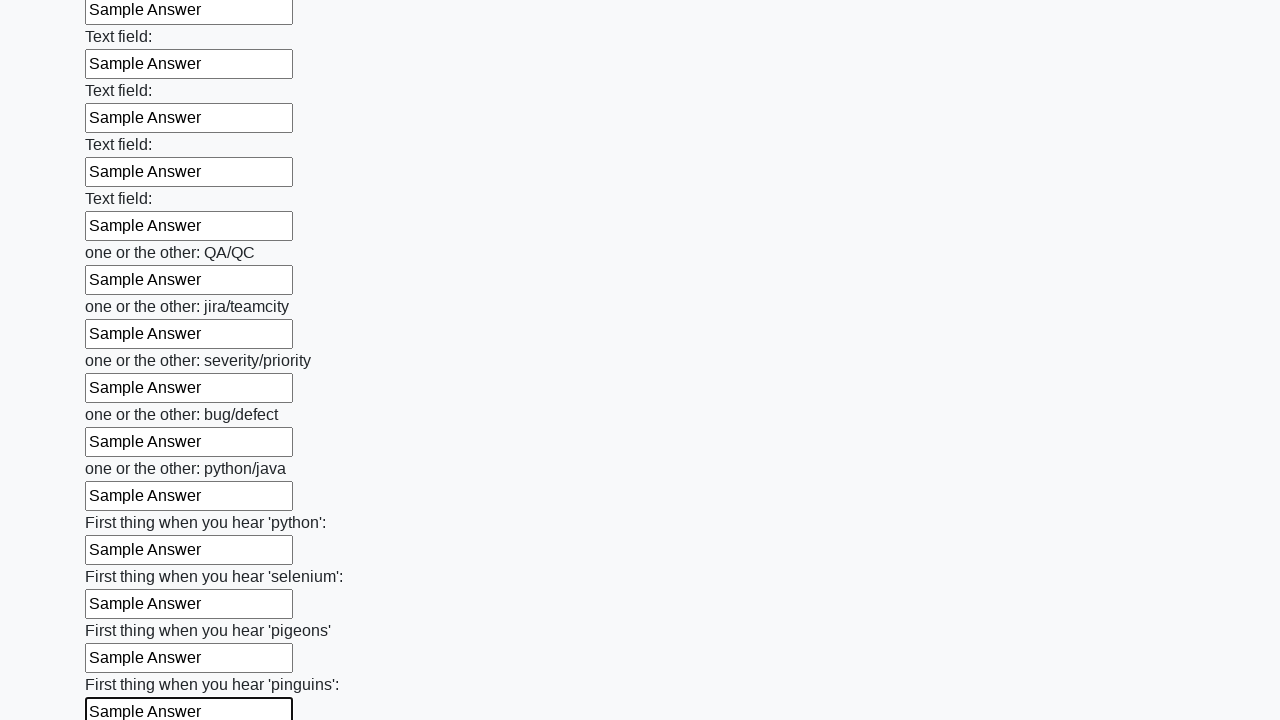

Filled text input field 97/100 with 'Sample Answer' on input[type='text'] >> nth=96
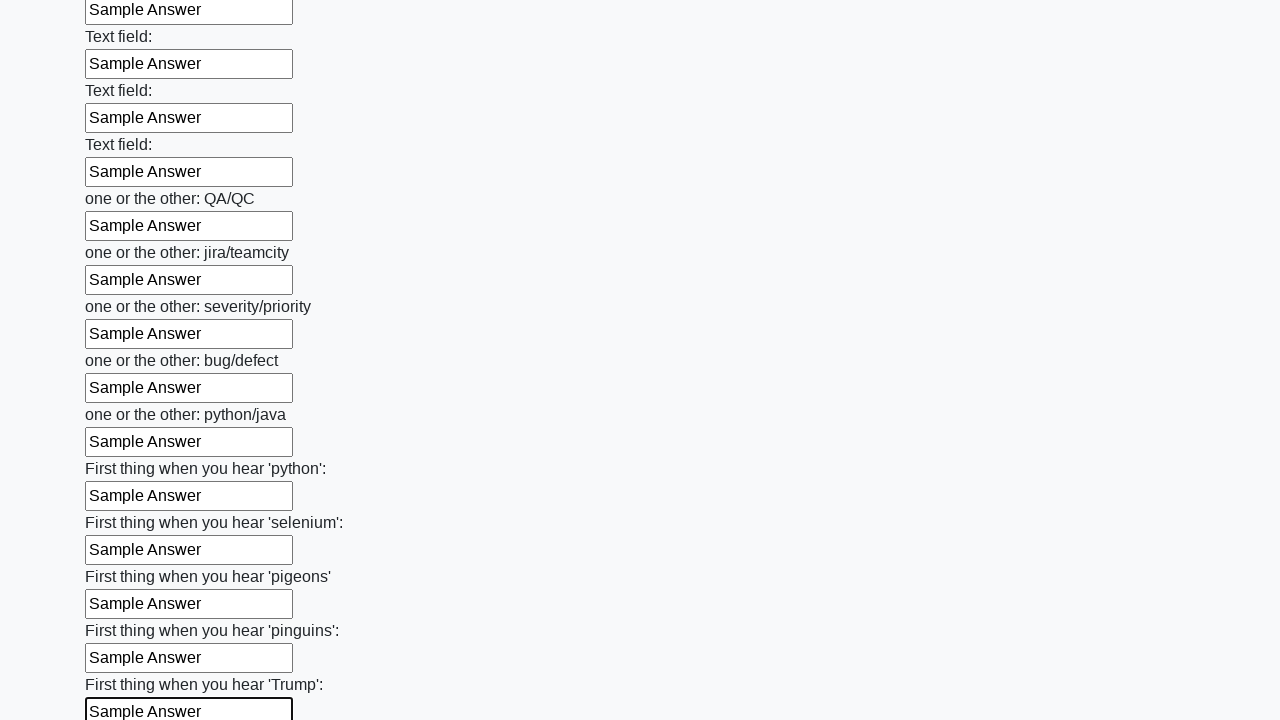

Filled text input field 98/100 with 'Sample Answer' on input[type='text'] >> nth=97
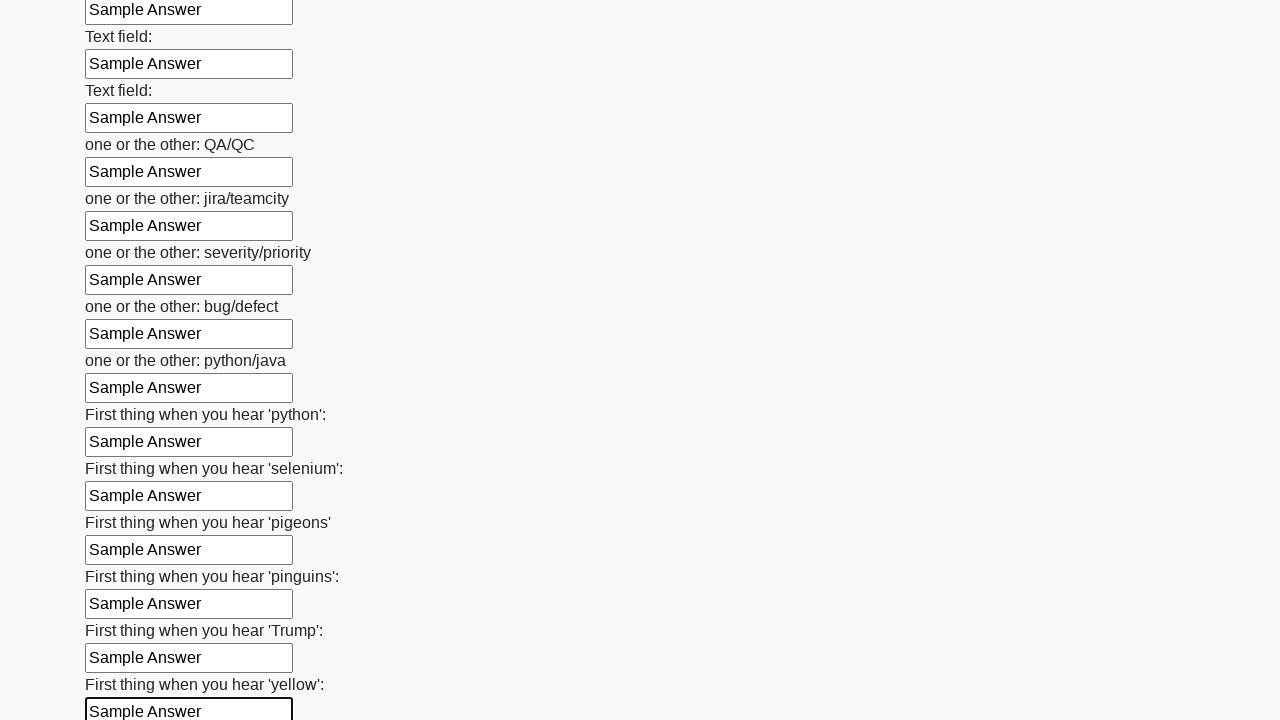

Filled text input field 99/100 with 'Sample Answer' on input[type='text'] >> nth=98
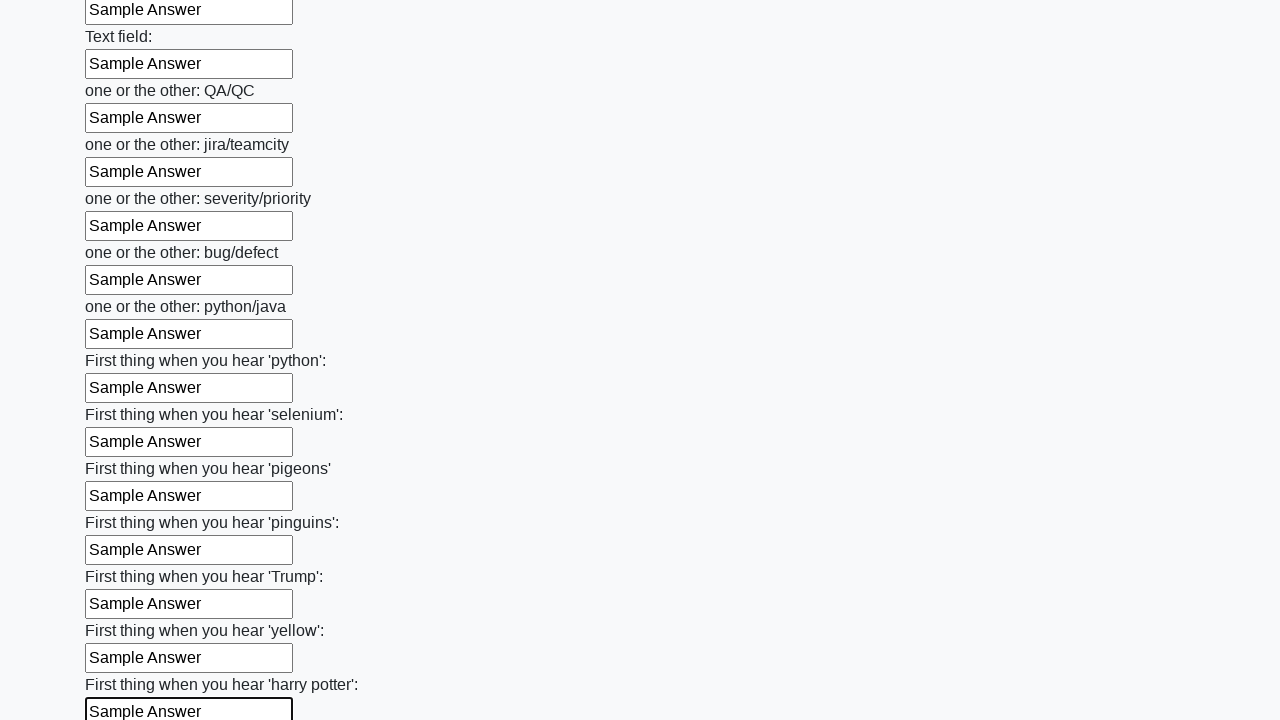

Filled text input field 100/100 with 'Sample Answer' on input[type='text'] >> nth=99
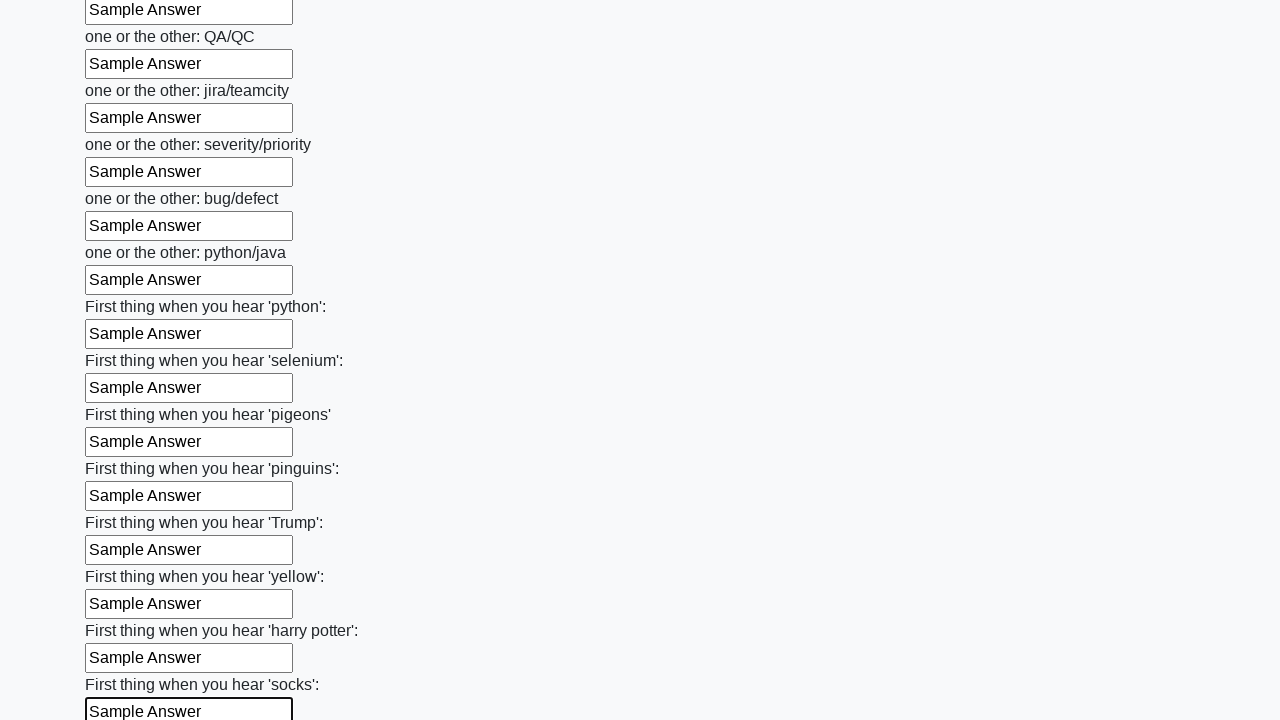

Clicked the submit button to submit the form at (123, 611) on button.btn
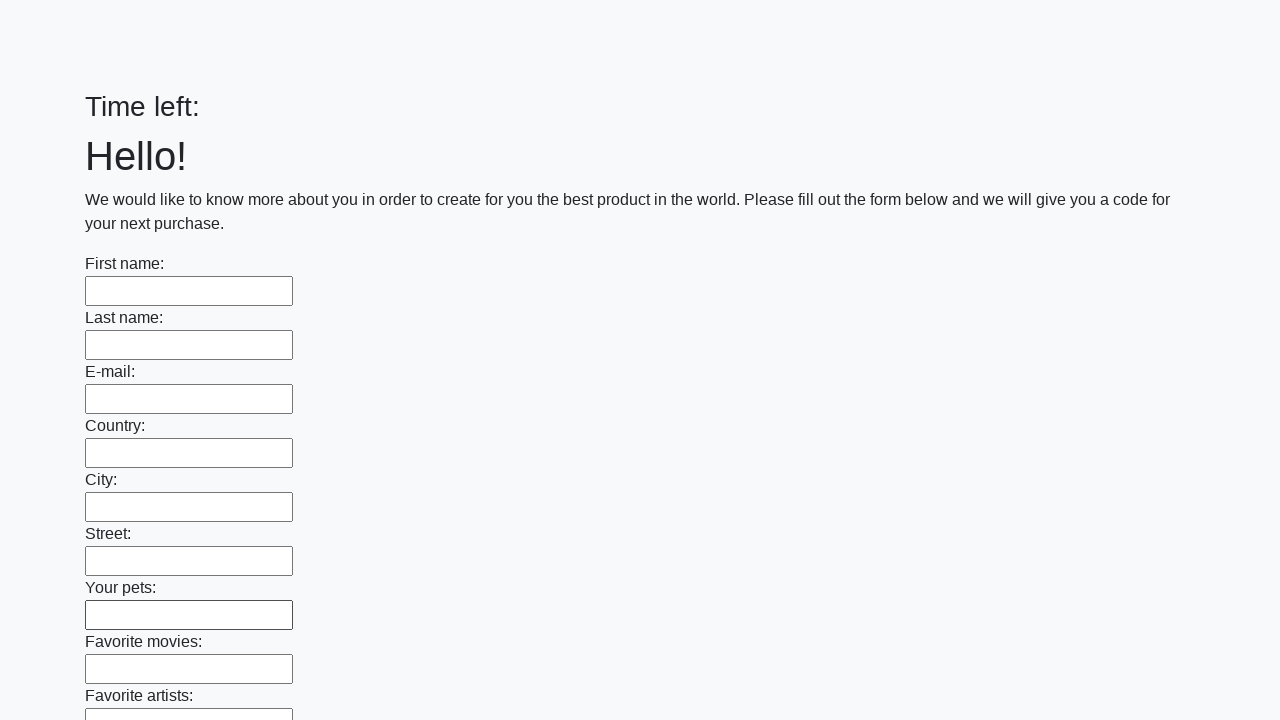

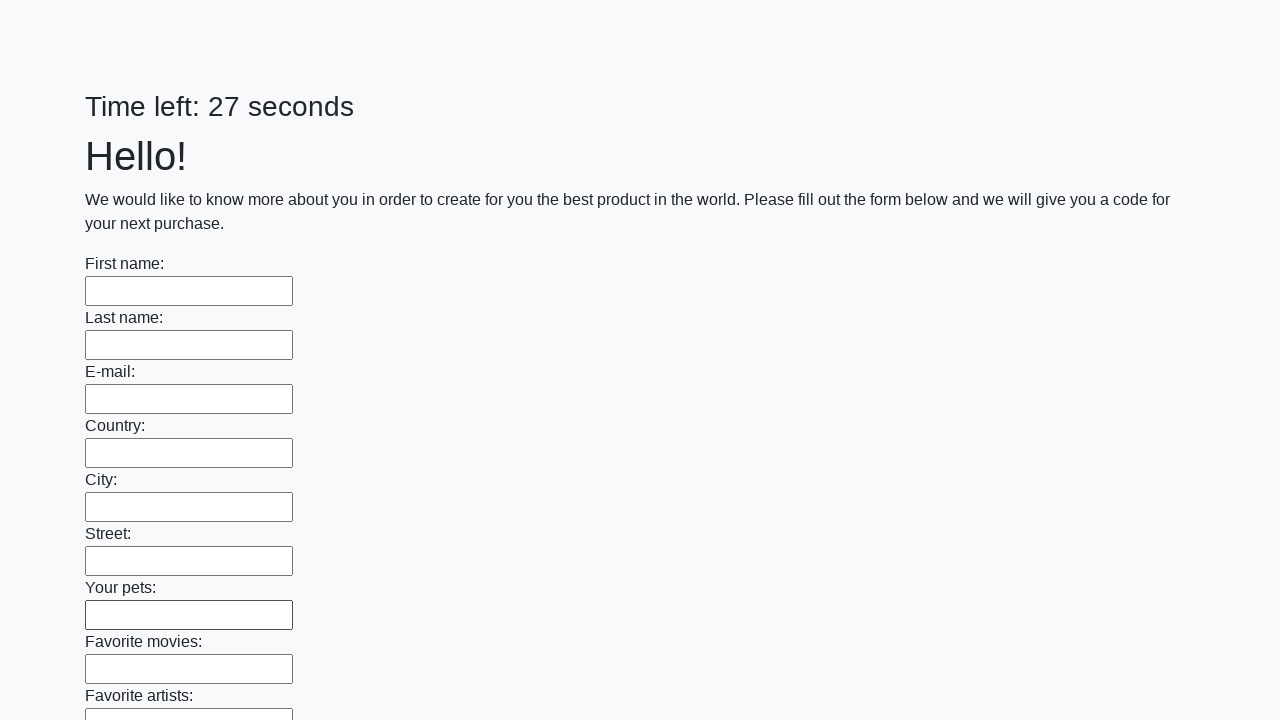